Tests responsive design by resizing the browser window to different viewport widths and scrolling through the entire page height at each size

Starting URL: https://nomadcoders.co

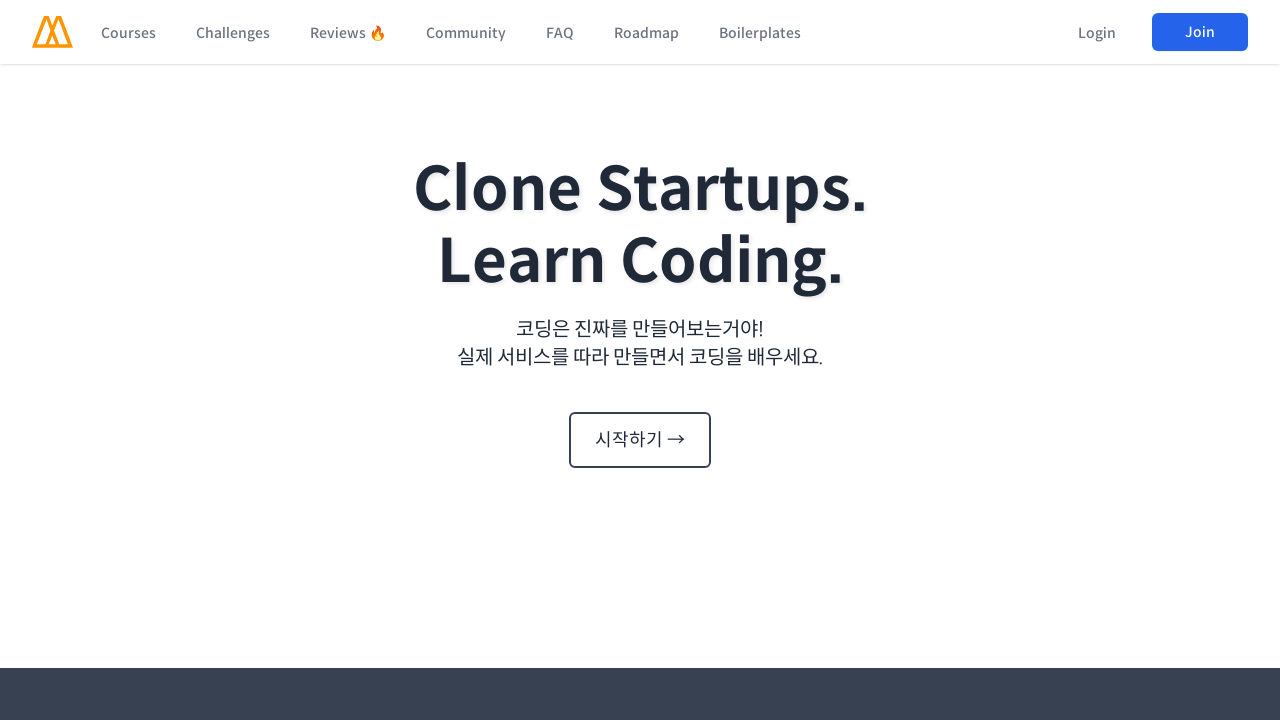

Set viewport width to 480px and height to 857px
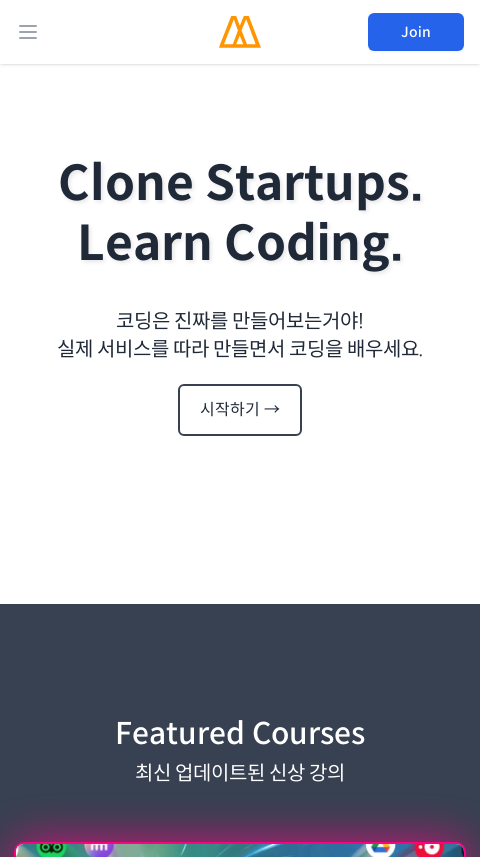

Scrolled to top of page
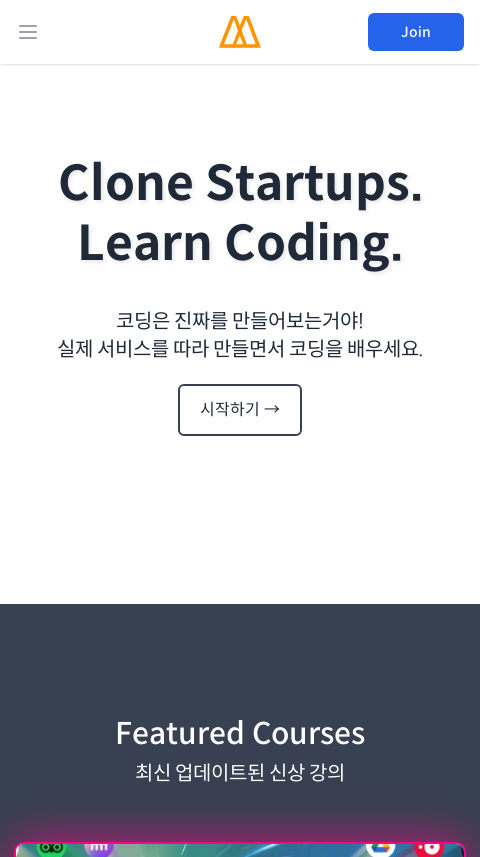

Waited 5 seconds for responsive content to adjust
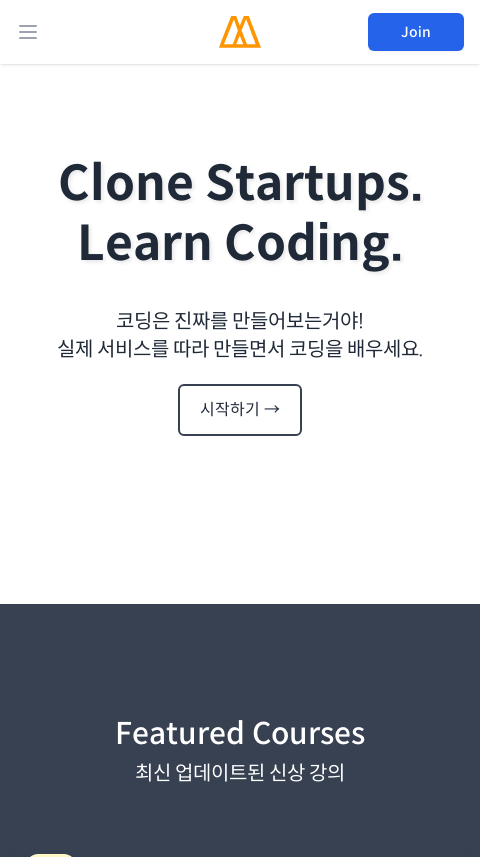

Evaluated total scroll height: 12577px at 480px viewport width
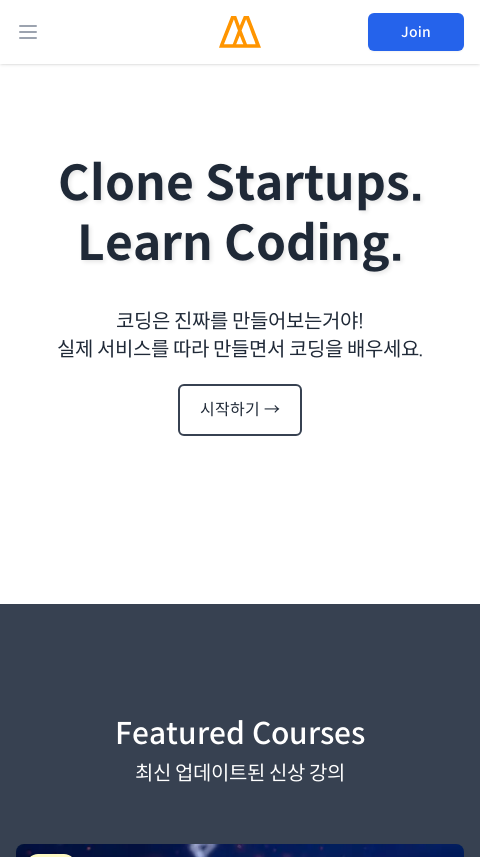

Scrolled to section 0 (y-offset: 0px) at 480px viewport width
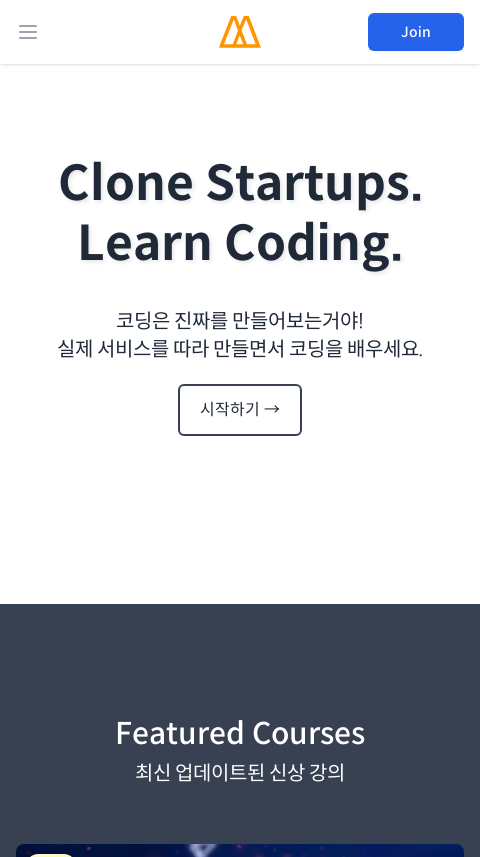

Waited 2 seconds after scrolling to section 0
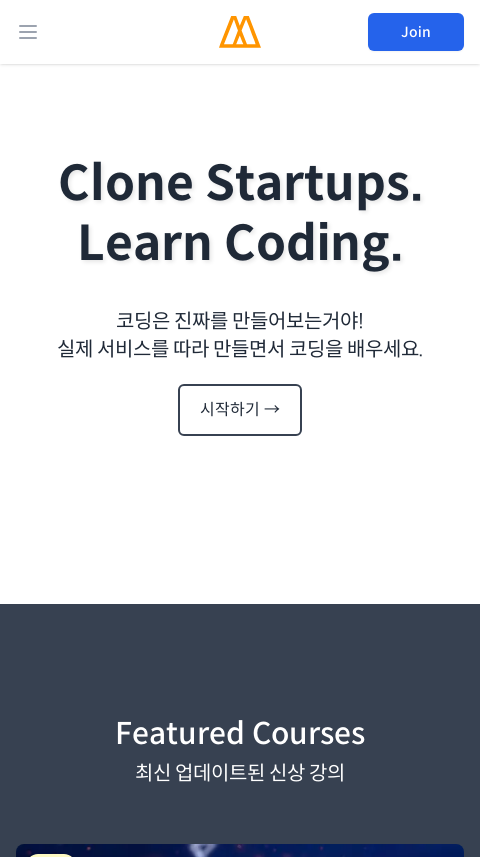

Scrolled to section 1 (y-offset: 857px) at 480px viewport width
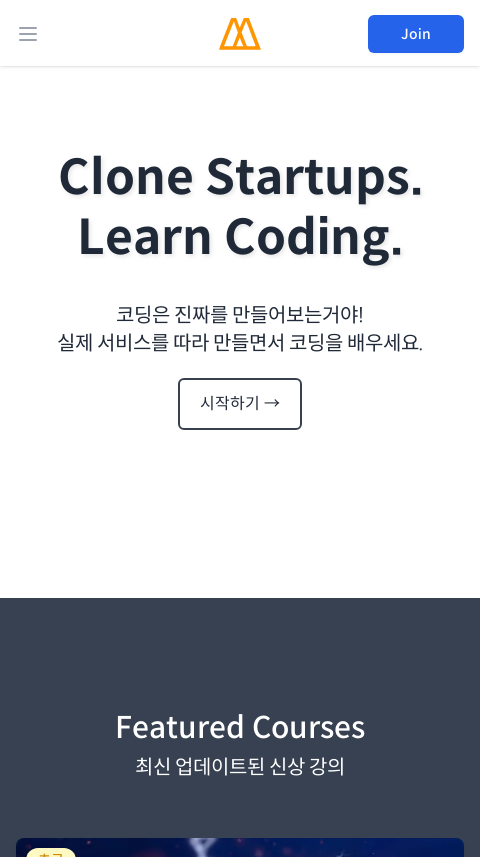

Waited 2 seconds after scrolling to section 1
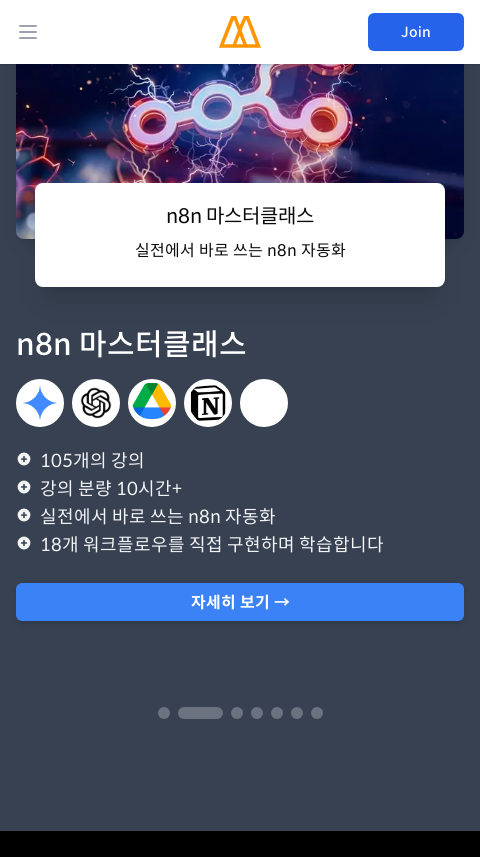

Scrolled to section 2 (y-offset: 1714px) at 480px viewport width
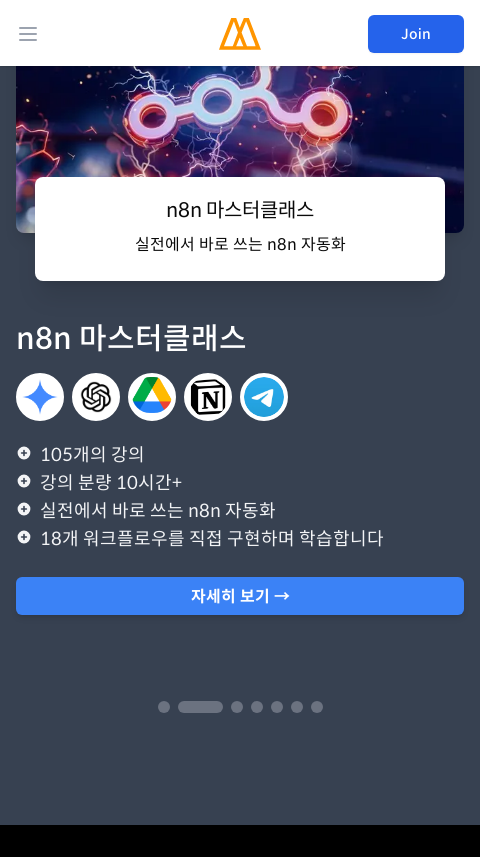

Waited 2 seconds after scrolling to section 2
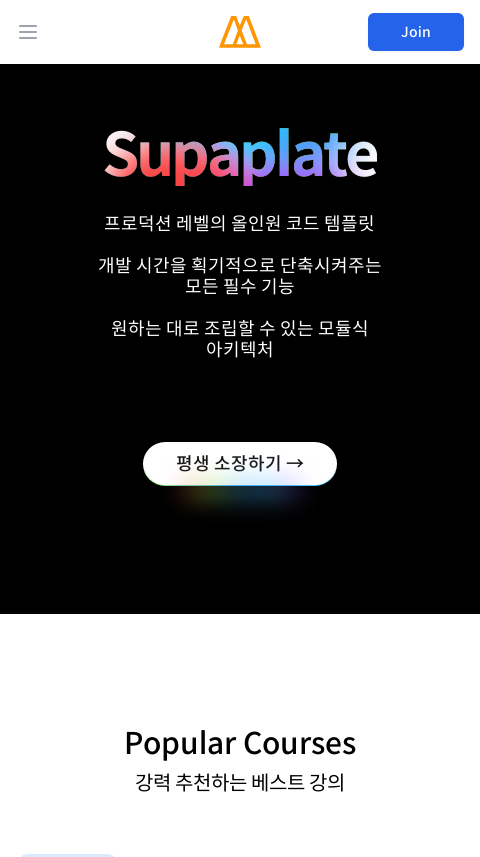

Scrolled to section 3 (y-offset: 2571px) at 480px viewport width
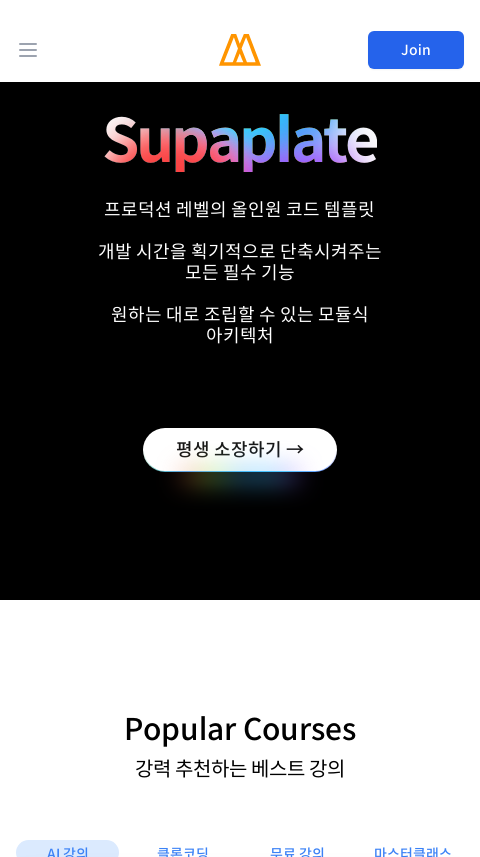

Waited 2 seconds after scrolling to section 3
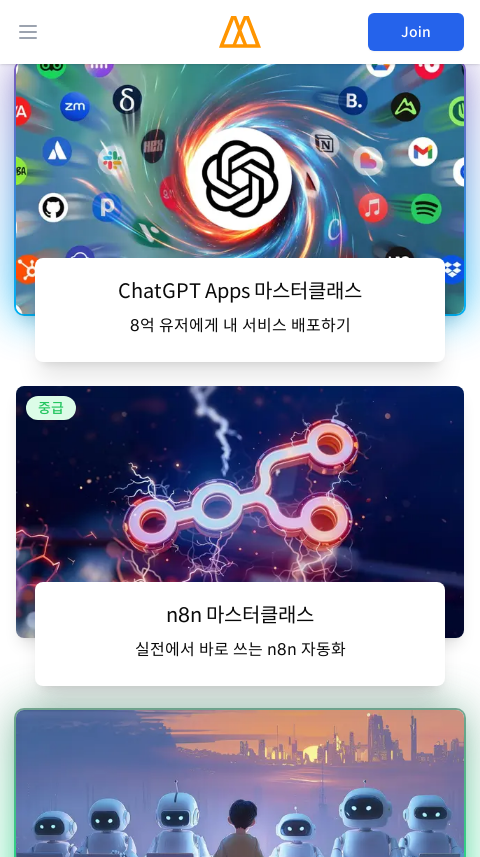

Scrolled to section 4 (y-offset: 3428px) at 480px viewport width
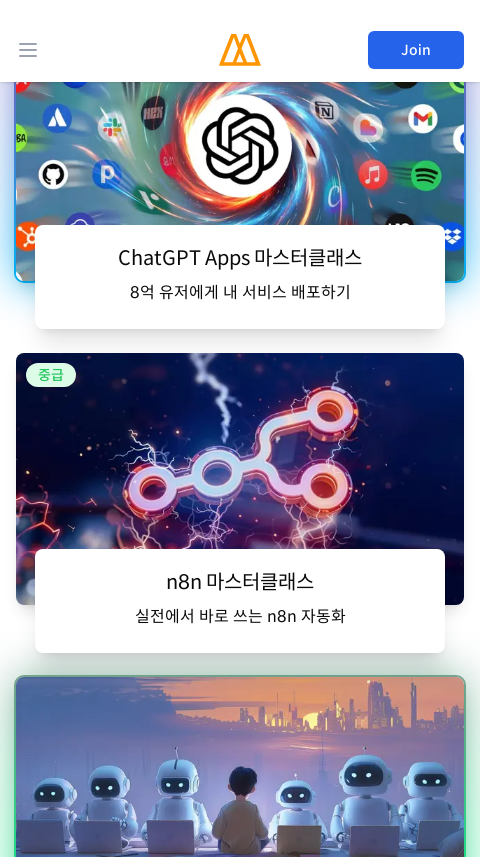

Waited 2 seconds after scrolling to section 4
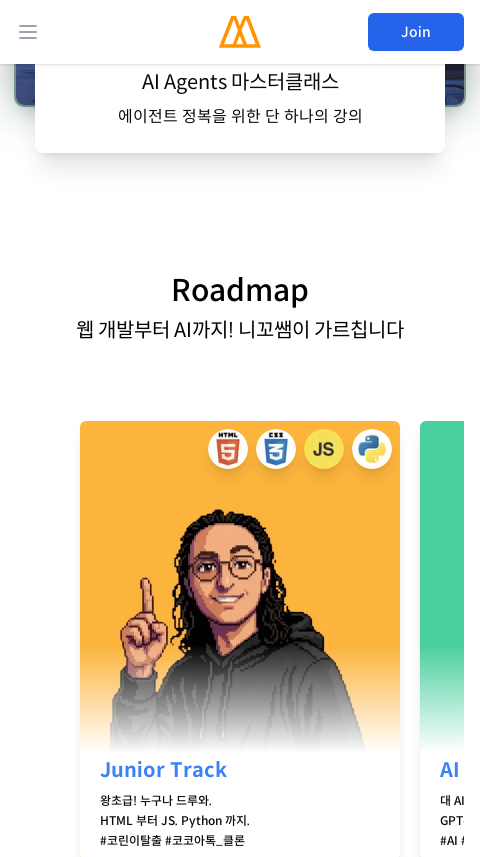

Scrolled to section 5 (y-offset: 4285px) at 480px viewport width
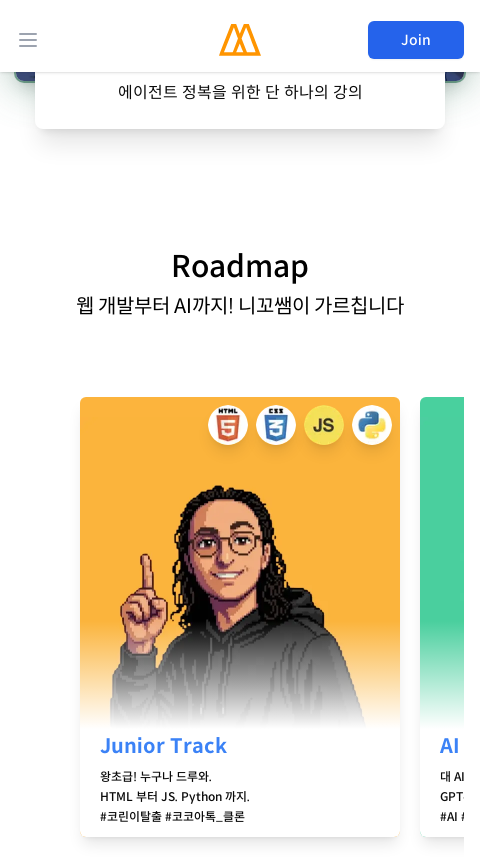

Waited 2 seconds after scrolling to section 5
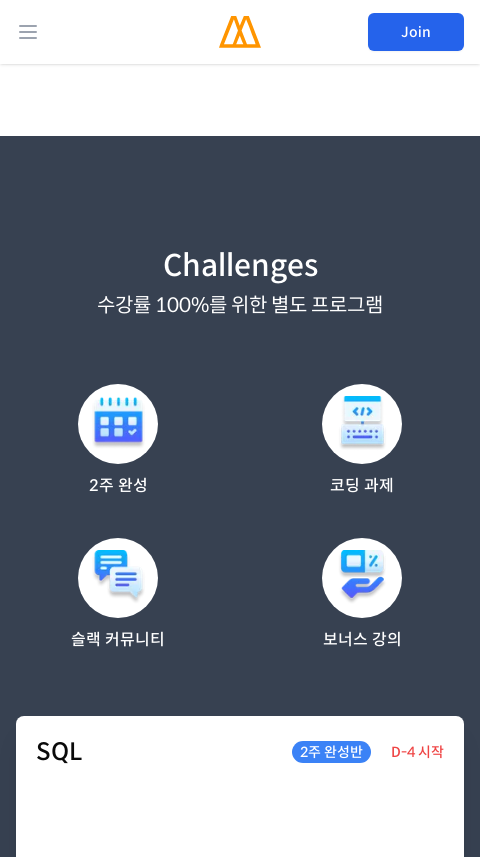

Scrolled to section 6 (y-offset: 5142px) at 480px viewport width
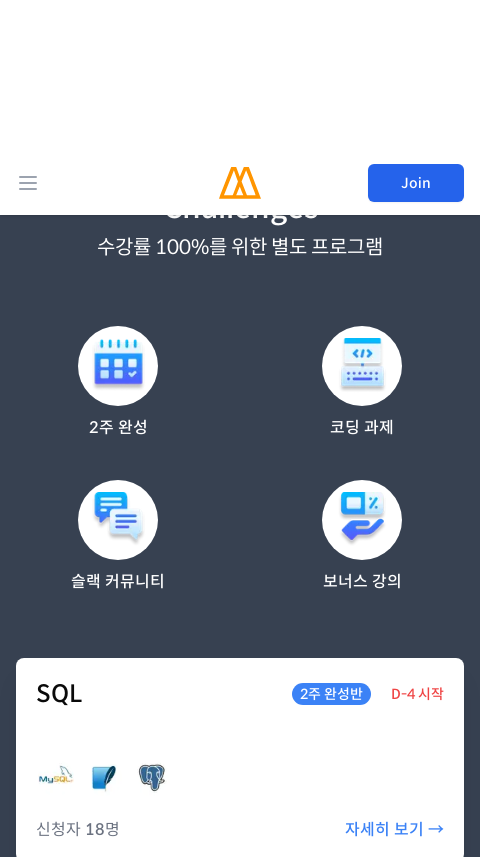

Waited 2 seconds after scrolling to section 6
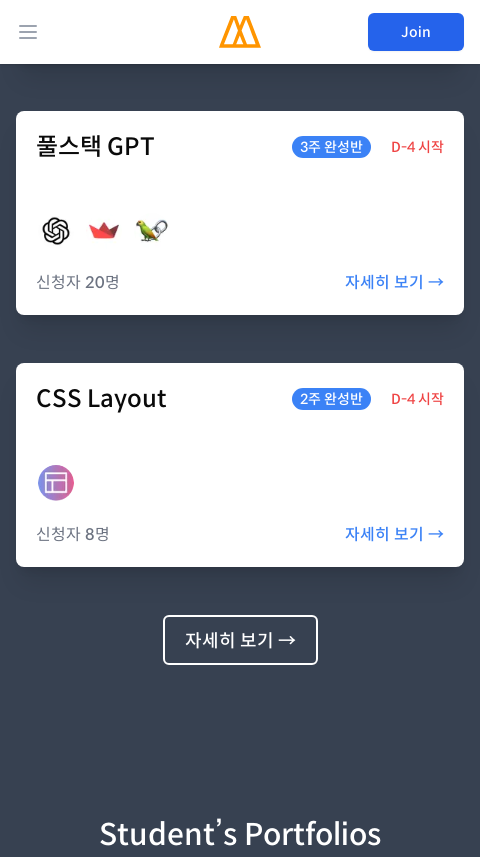

Scrolled to section 7 (y-offset: 5999px) at 480px viewport width
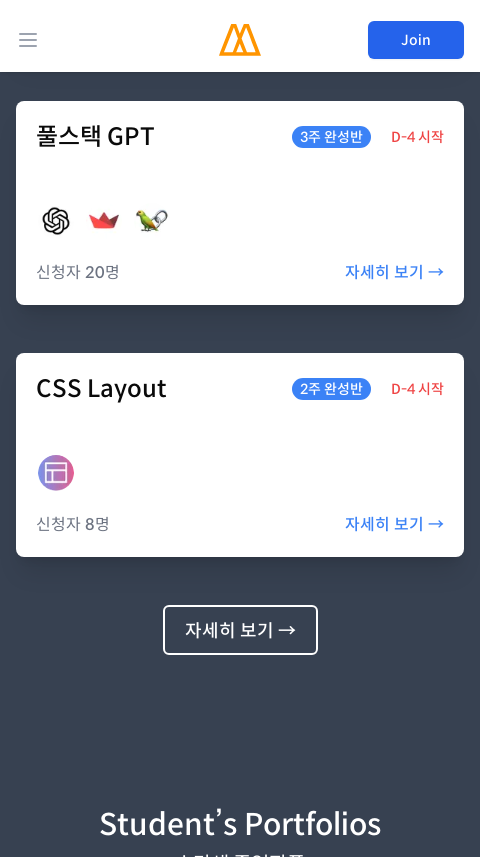

Waited 2 seconds after scrolling to section 7
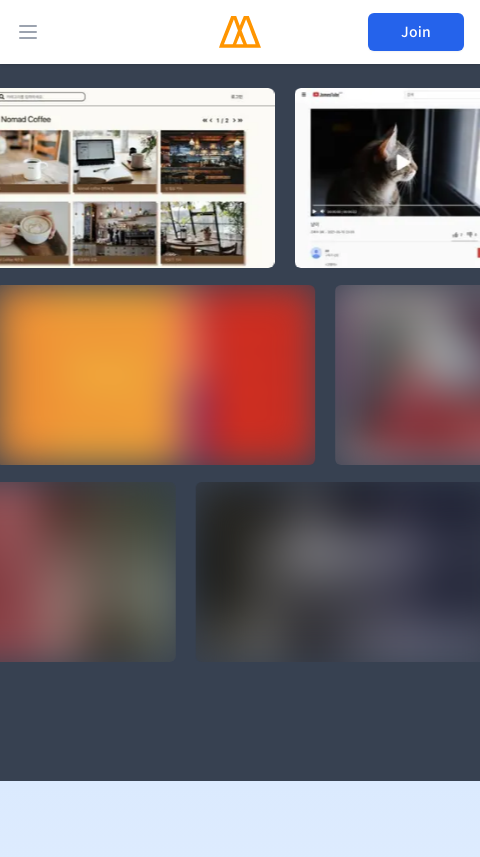

Scrolled to section 8 (y-offset: 6856px) at 480px viewport width
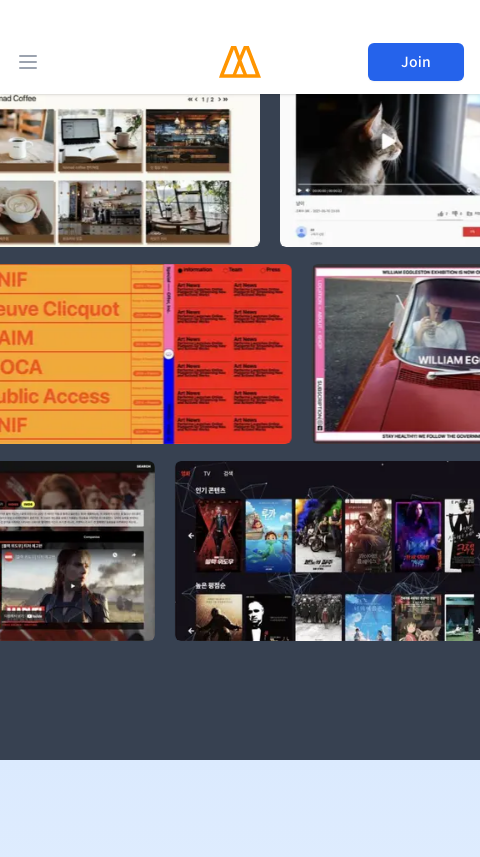

Waited 2 seconds after scrolling to section 8
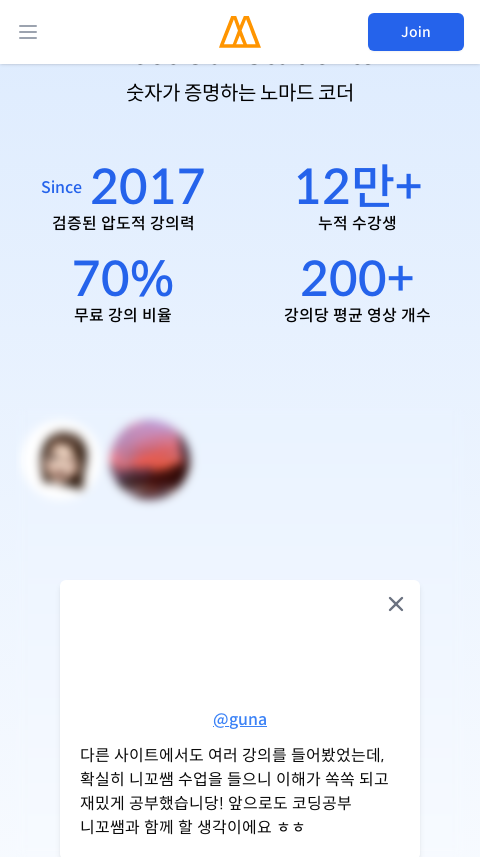

Scrolled to section 9 (y-offset: 7713px) at 480px viewport width
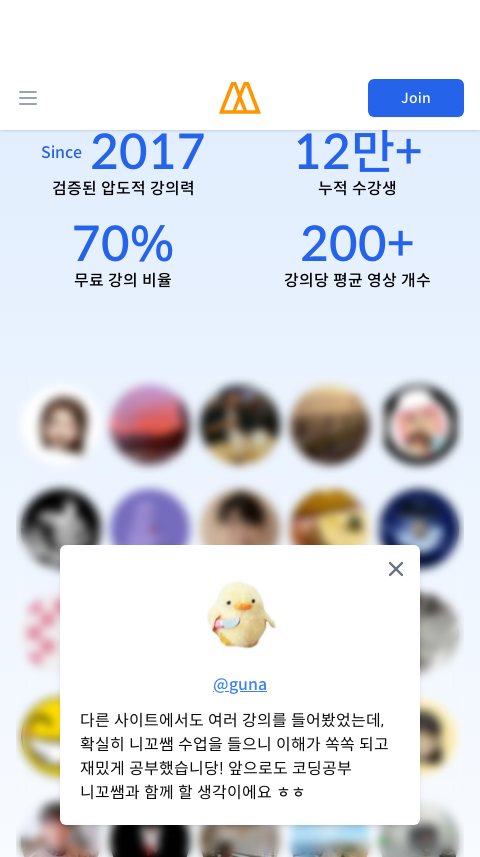

Waited 2 seconds after scrolling to section 9
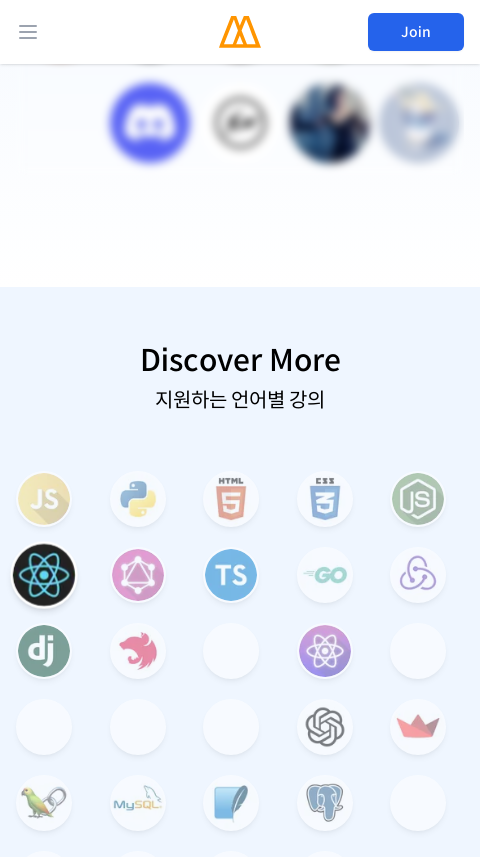

Scrolled to section 10 (y-offset: 8570px) at 480px viewport width
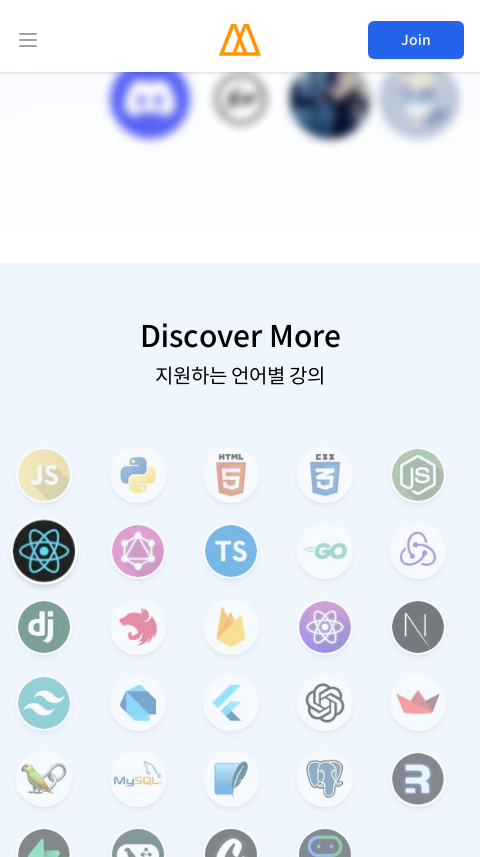

Waited 2 seconds after scrolling to section 10
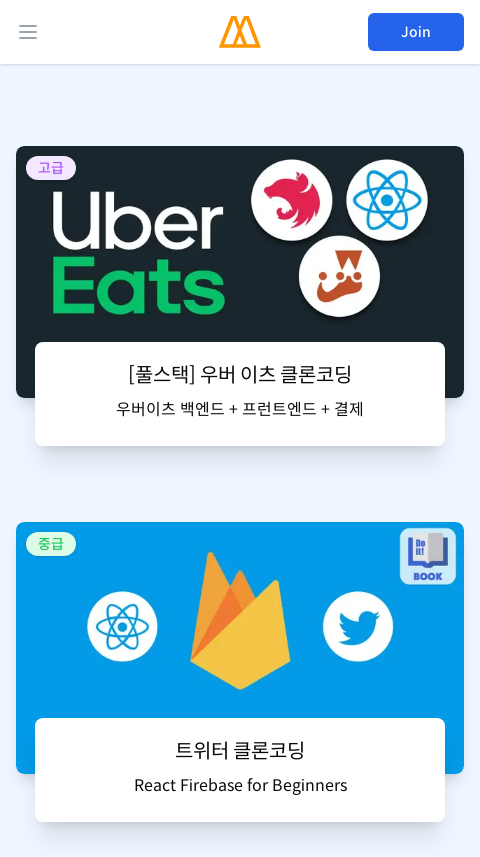

Scrolled to section 11 (y-offset: 9427px) at 480px viewport width
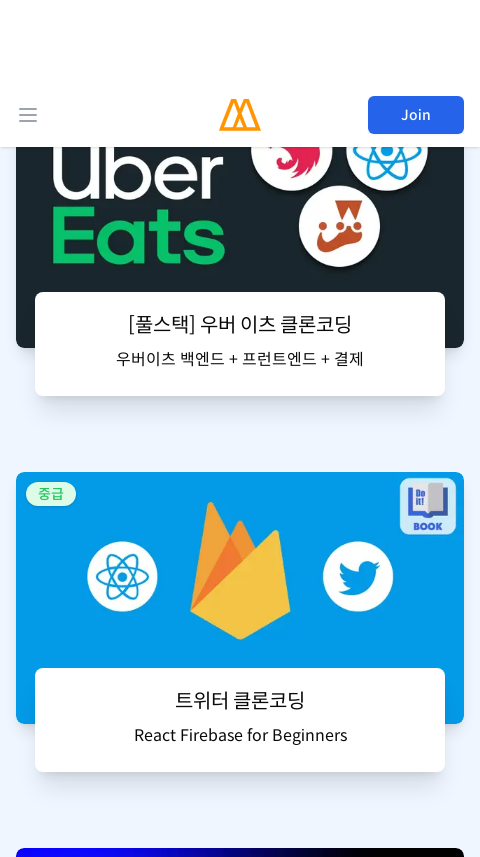

Waited 2 seconds after scrolling to section 11
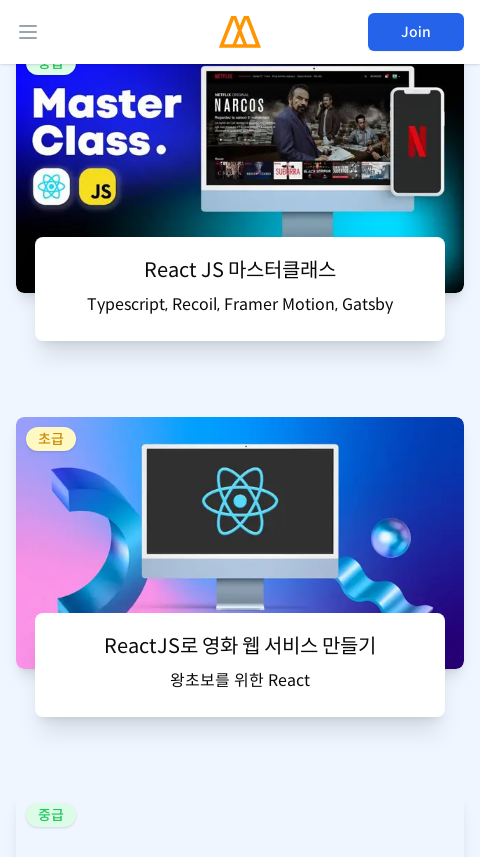

Scrolled to section 12 (y-offset: 10284px) at 480px viewport width
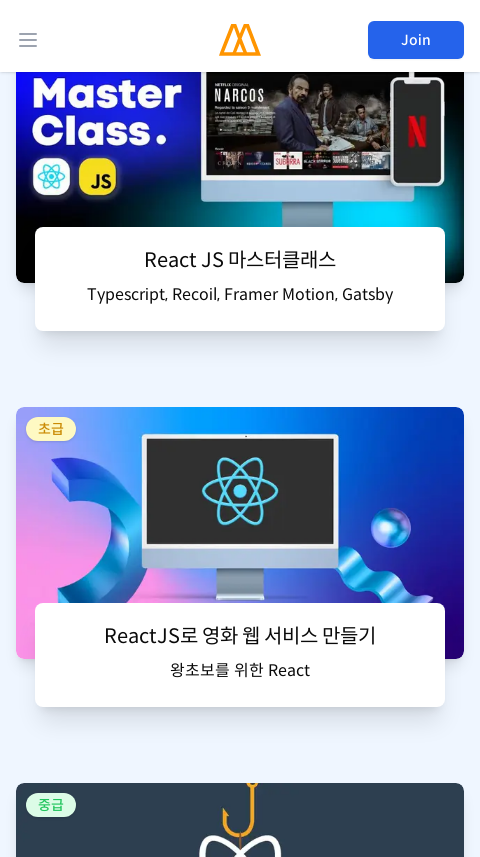

Waited 2 seconds after scrolling to section 12
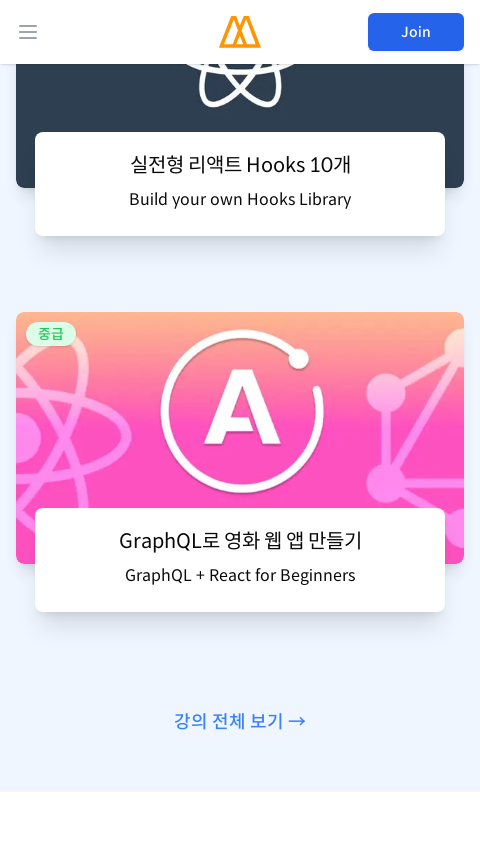

Scrolled to section 13 (y-offset: 11141px) at 480px viewport width
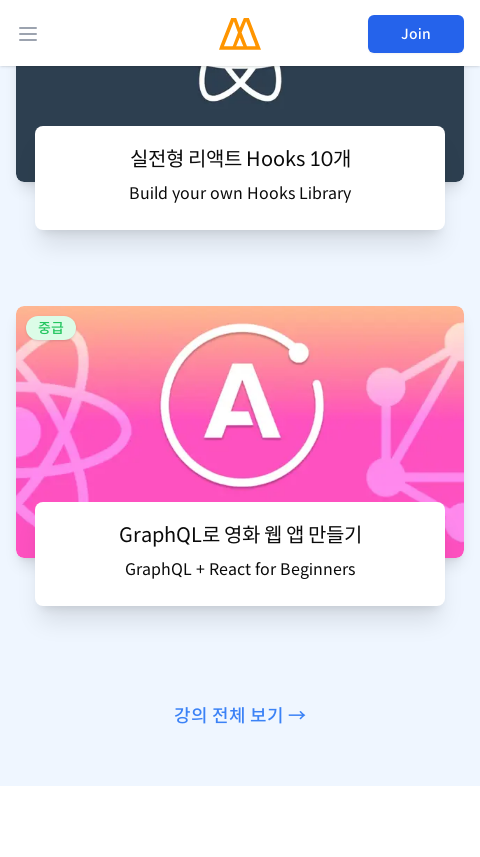

Waited 2 seconds after scrolling to section 13
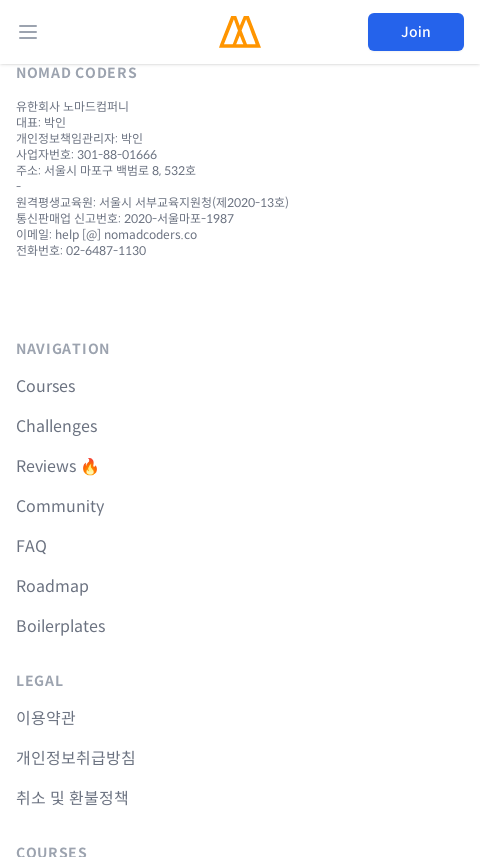

Scrolled to section 14 (y-offset: 11998px) at 480px viewport width
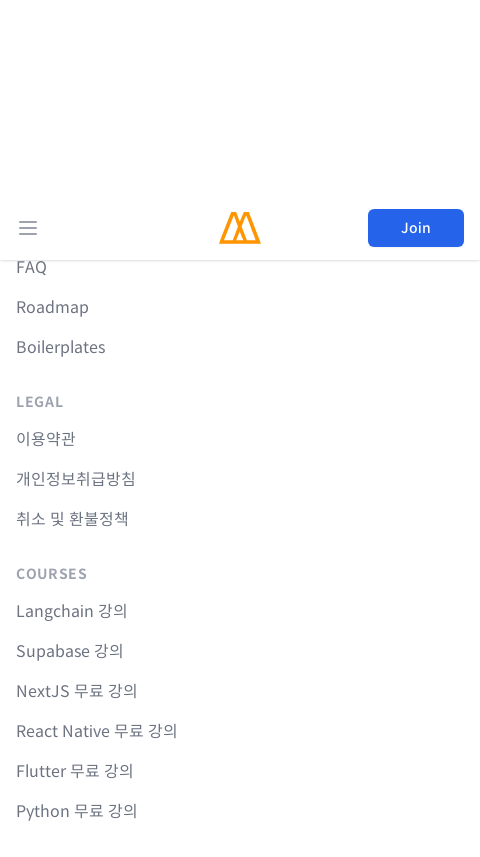

Waited 2 seconds after scrolling to section 14
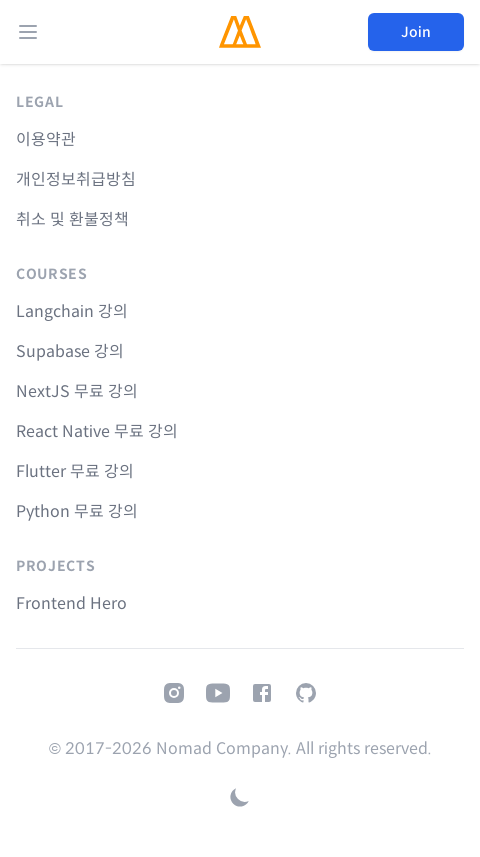

Scrolled to section 15 (y-offset: 12855px) at 480px viewport width
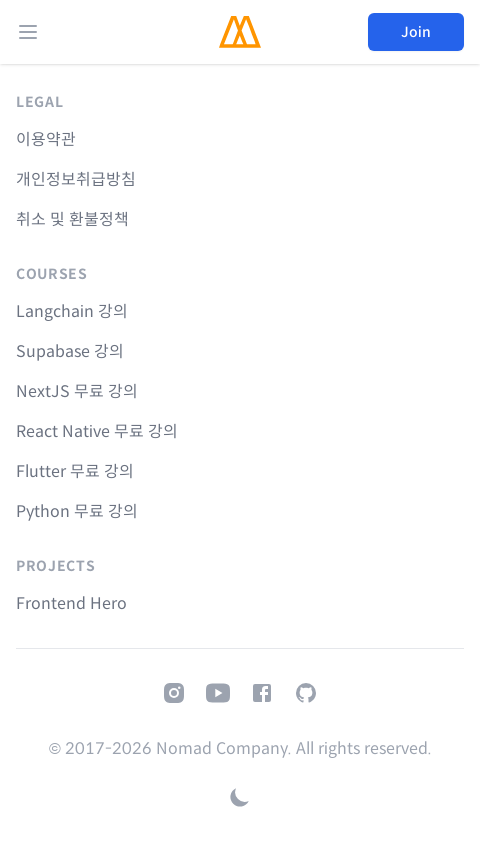

Waited 2 seconds after scrolling to section 15
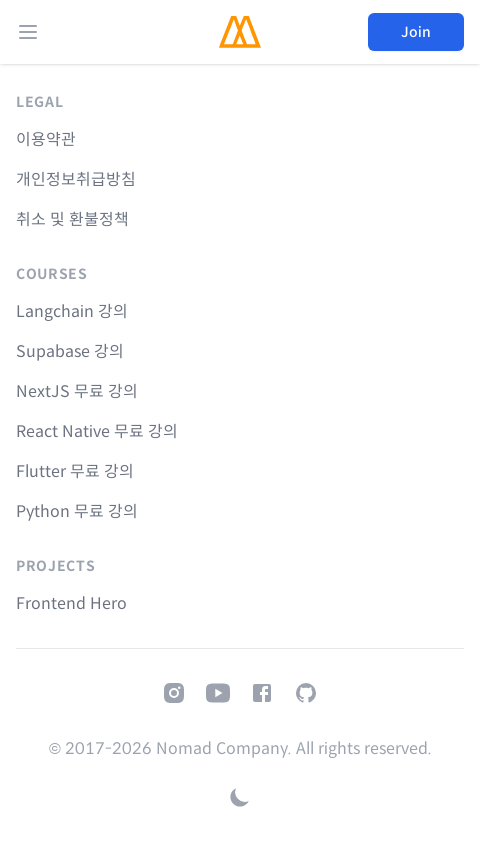

Set viewport width to 960px and height to 857px
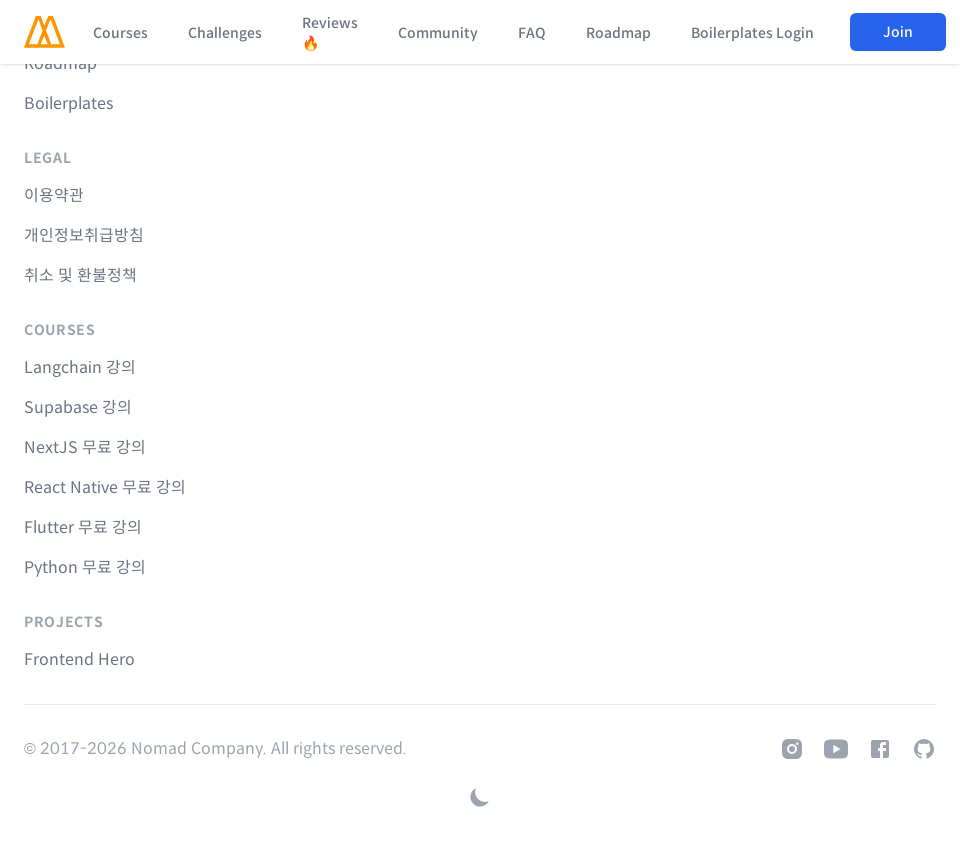

Scrolled to top of page
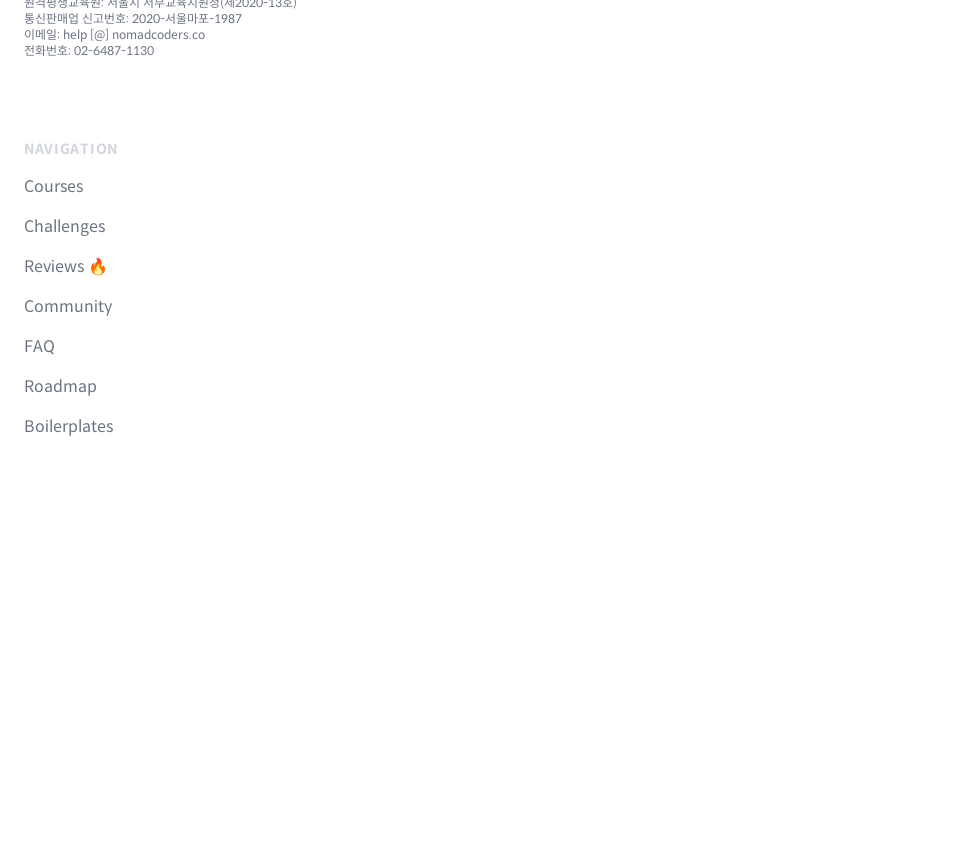

Waited 5 seconds for responsive content to adjust
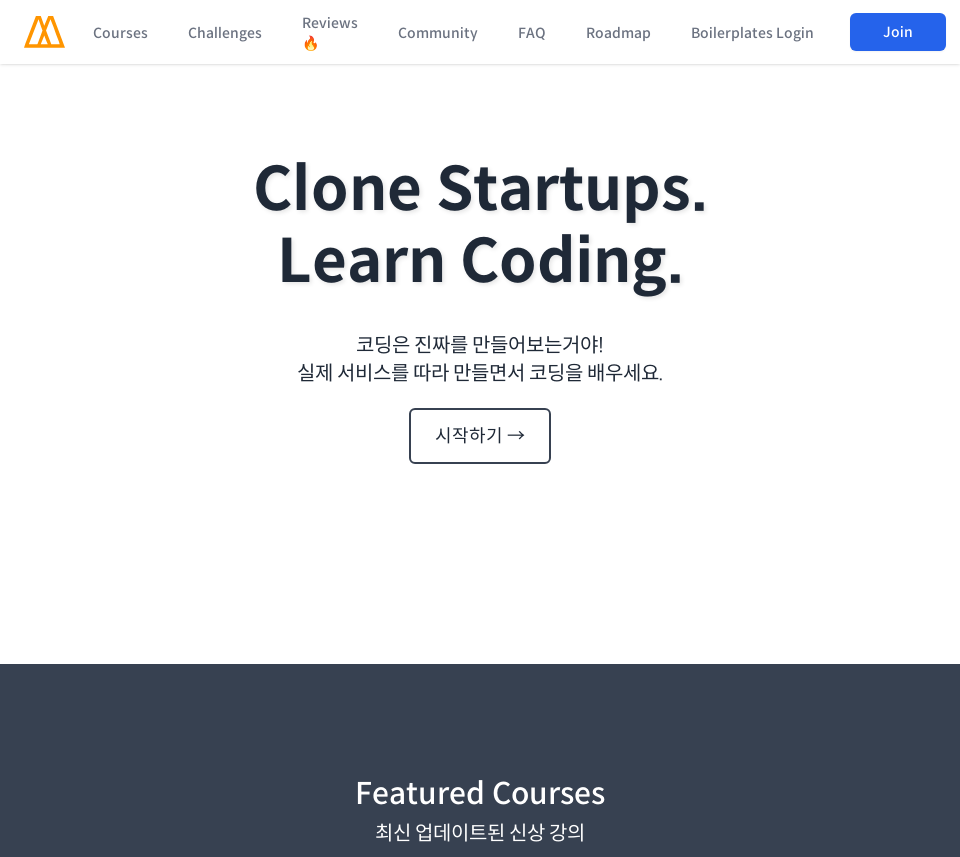

Evaluated total scroll height: 10643px at 960px viewport width
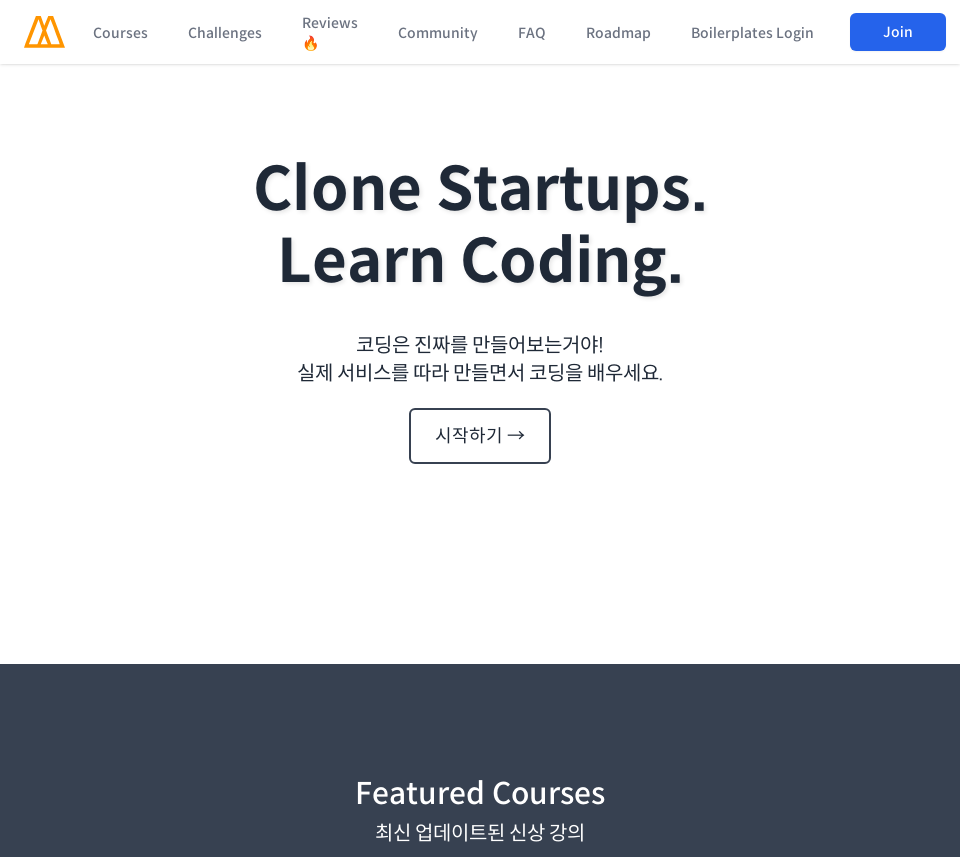

Scrolled to section 0 (y-offset: 0px) at 960px viewport width
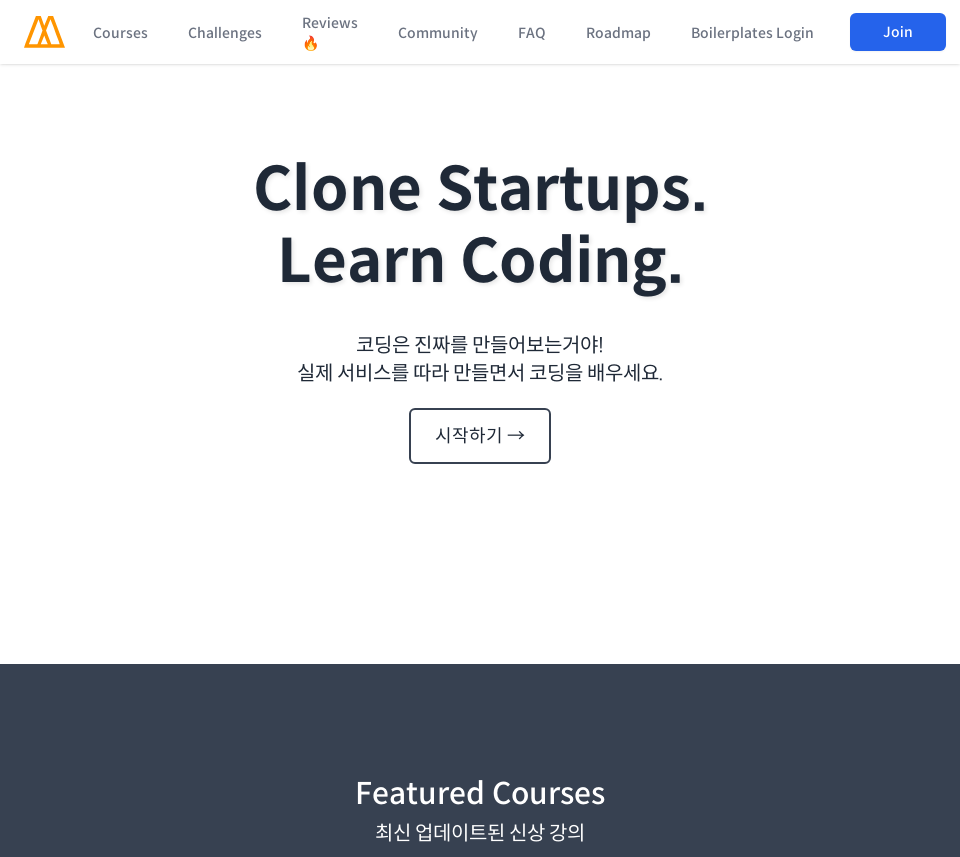

Waited 2 seconds after scrolling to section 0
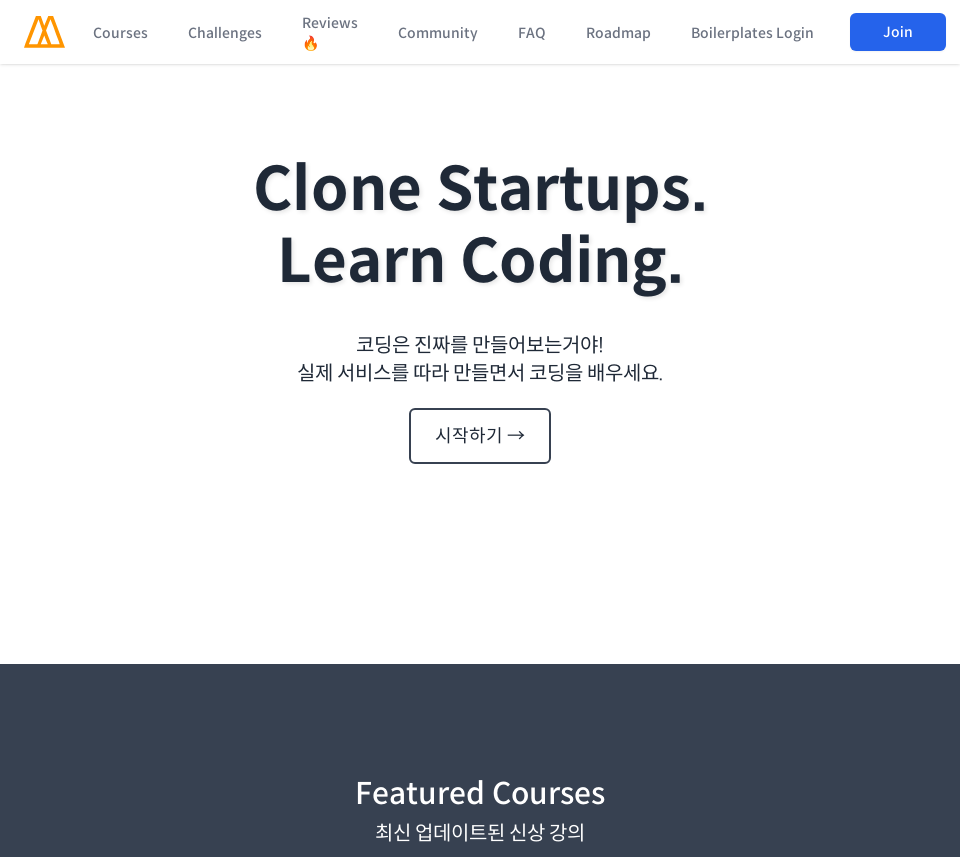

Scrolled to section 1 (y-offset: 857px) at 960px viewport width
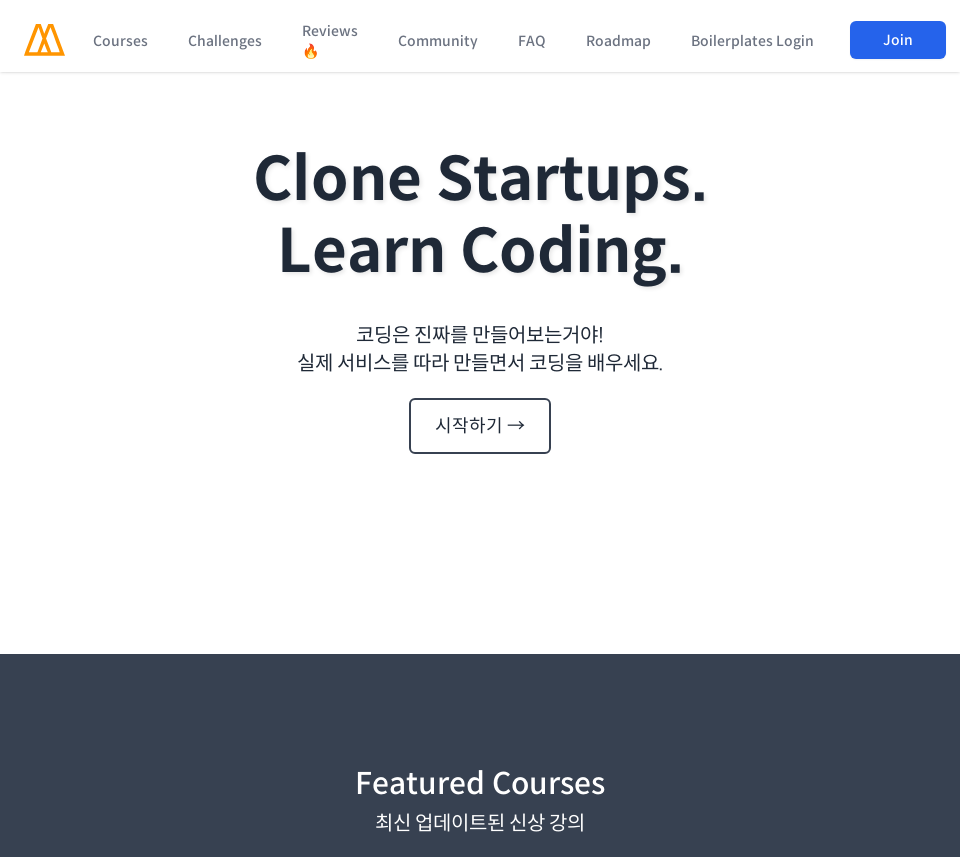

Waited 2 seconds after scrolling to section 1
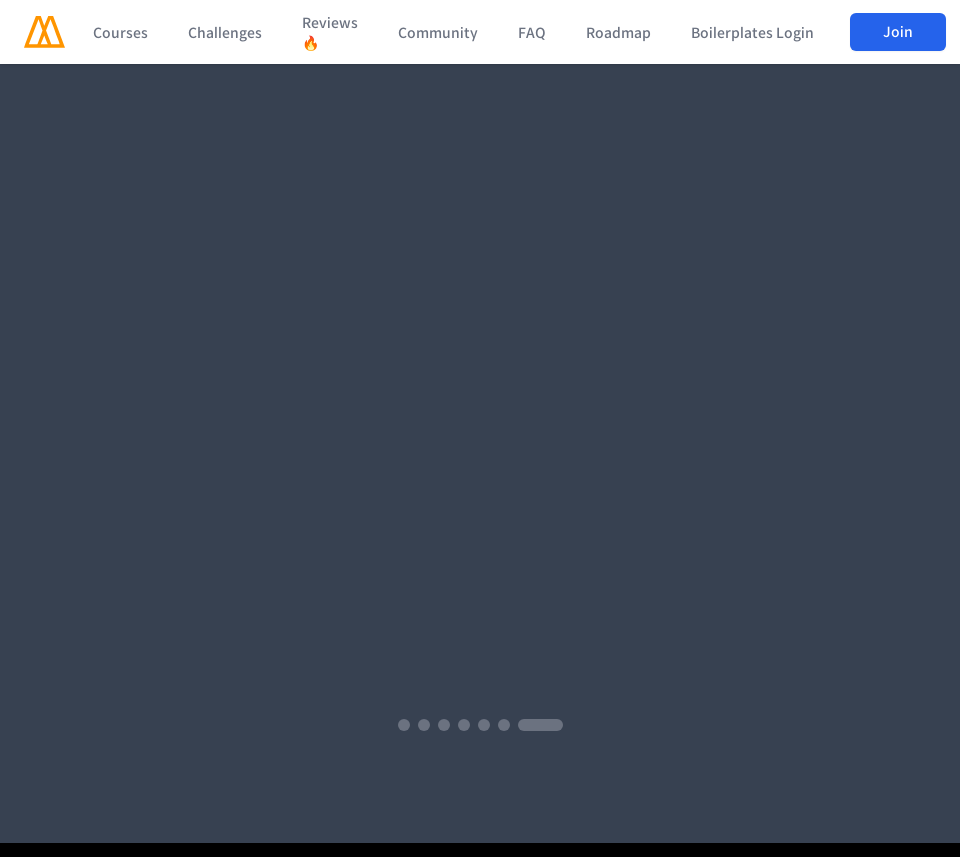

Scrolled to section 2 (y-offset: 1714px) at 960px viewport width
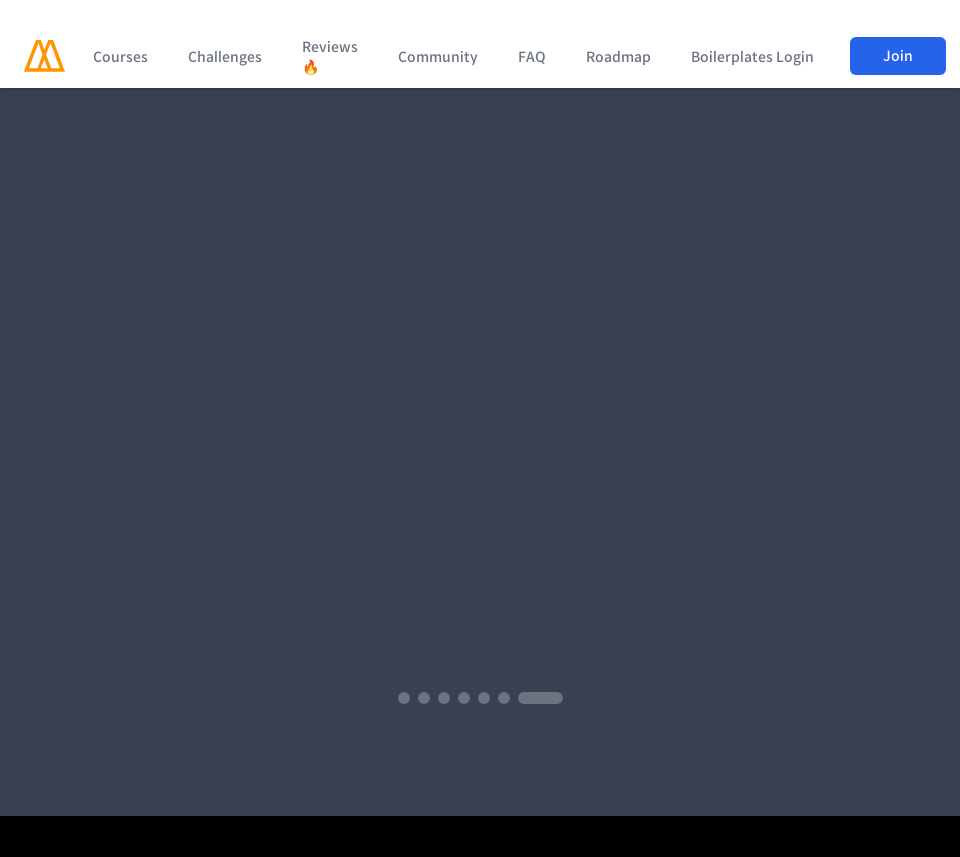

Waited 2 seconds after scrolling to section 2
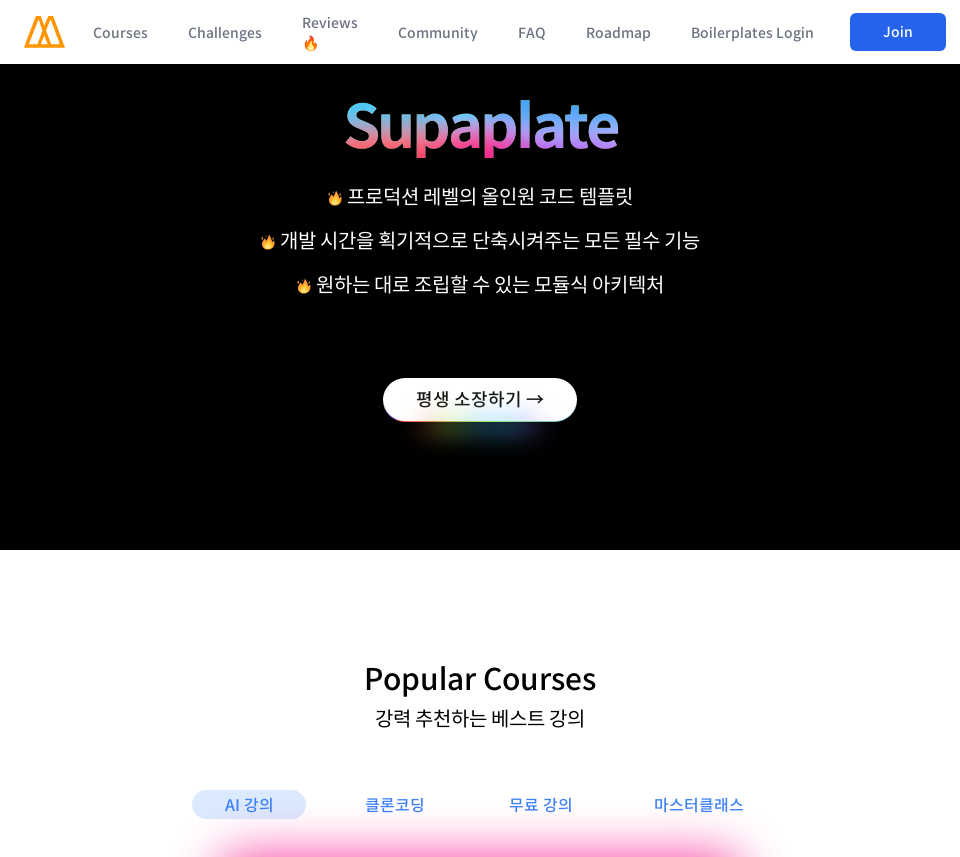

Scrolled to section 3 (y-offset: 2571px) at 960px viewport width
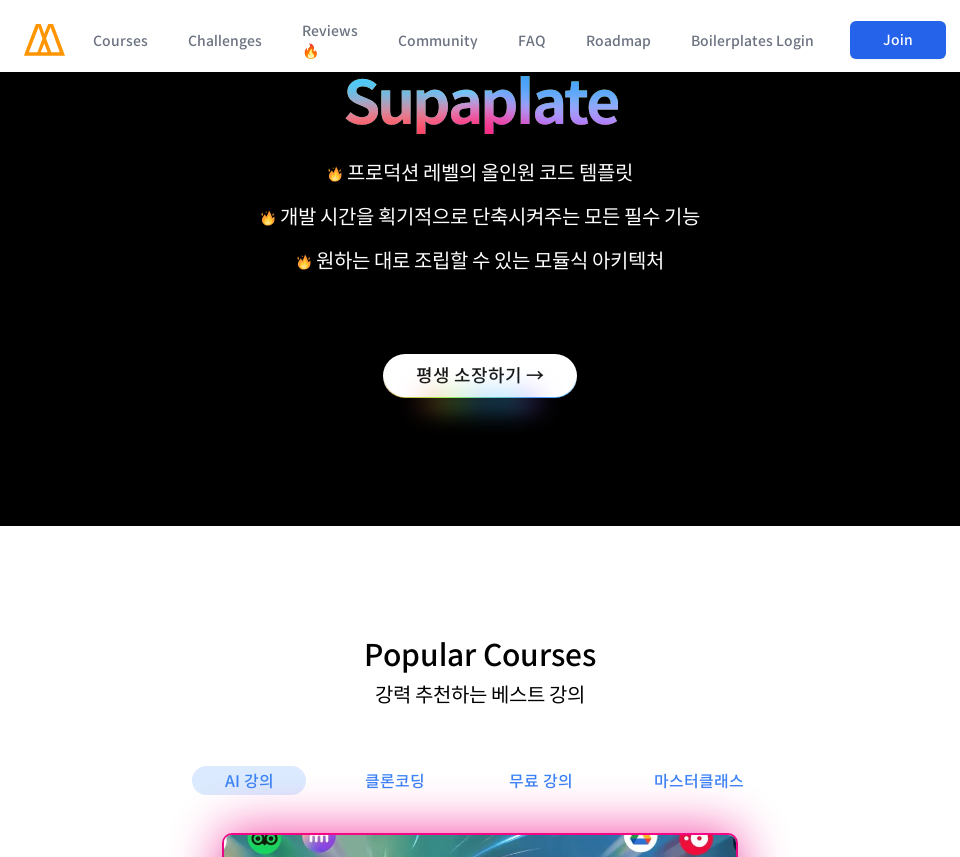

Waited 2 seconds after scrolling to section 3
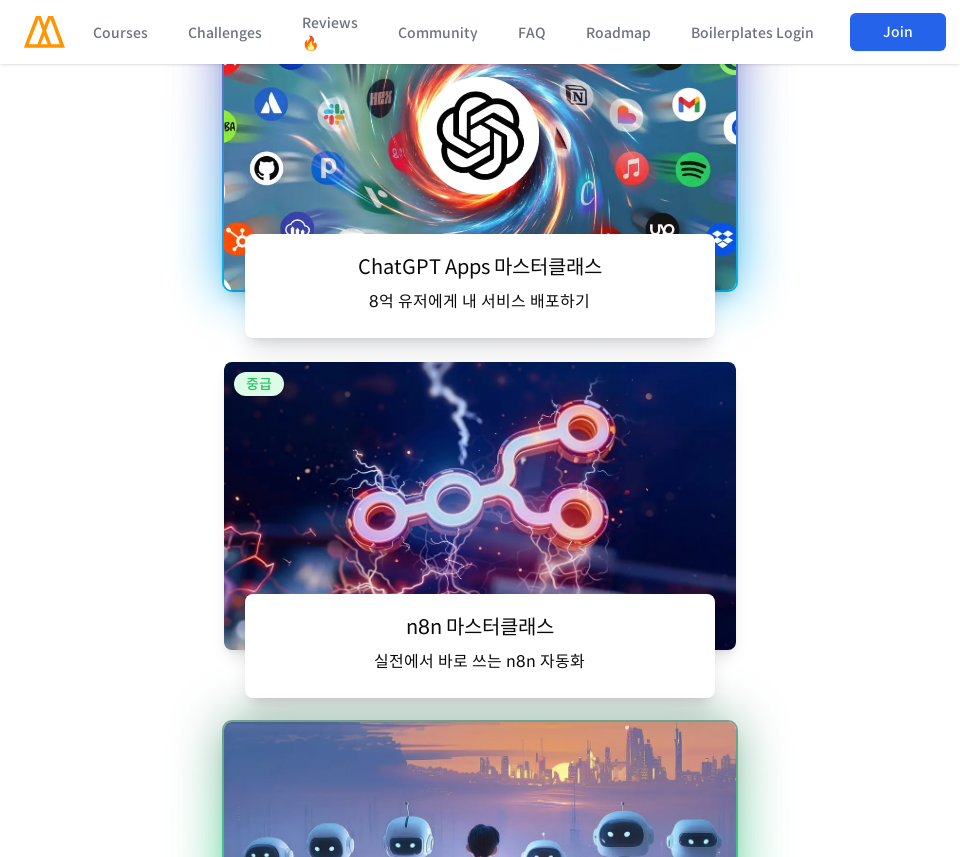

Scrolled to section 4 (y-offset: 3428px) at 960px viewport width
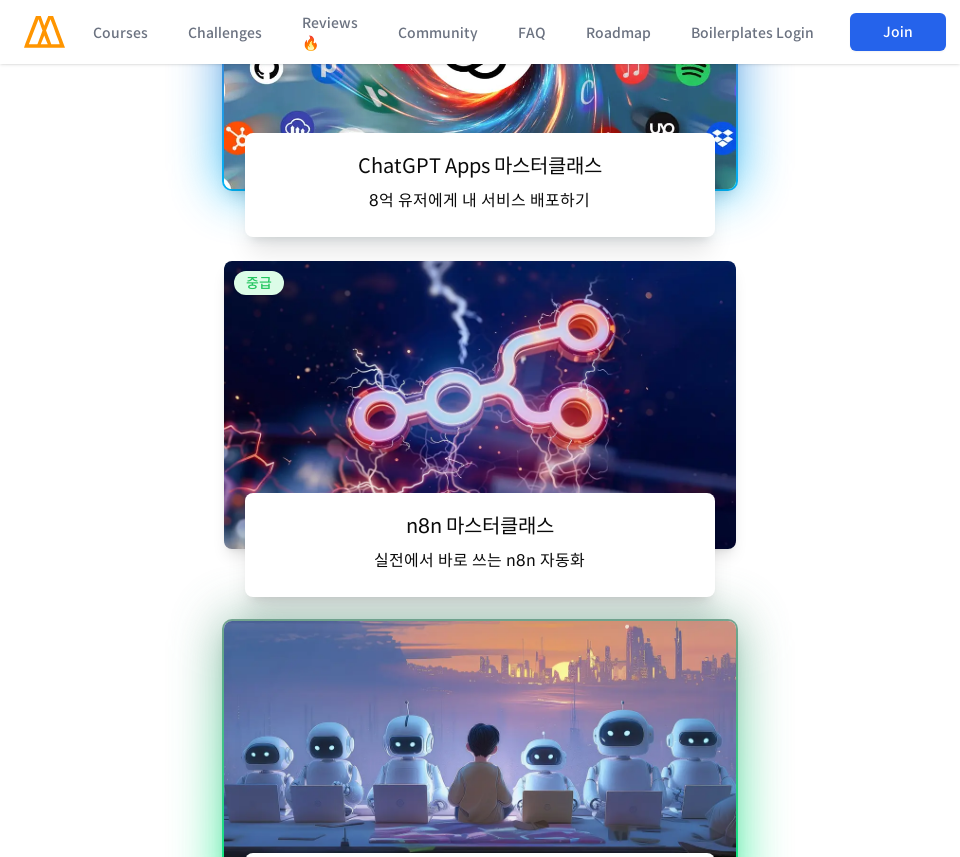

Waited 2 seconds after scrolling to section 4
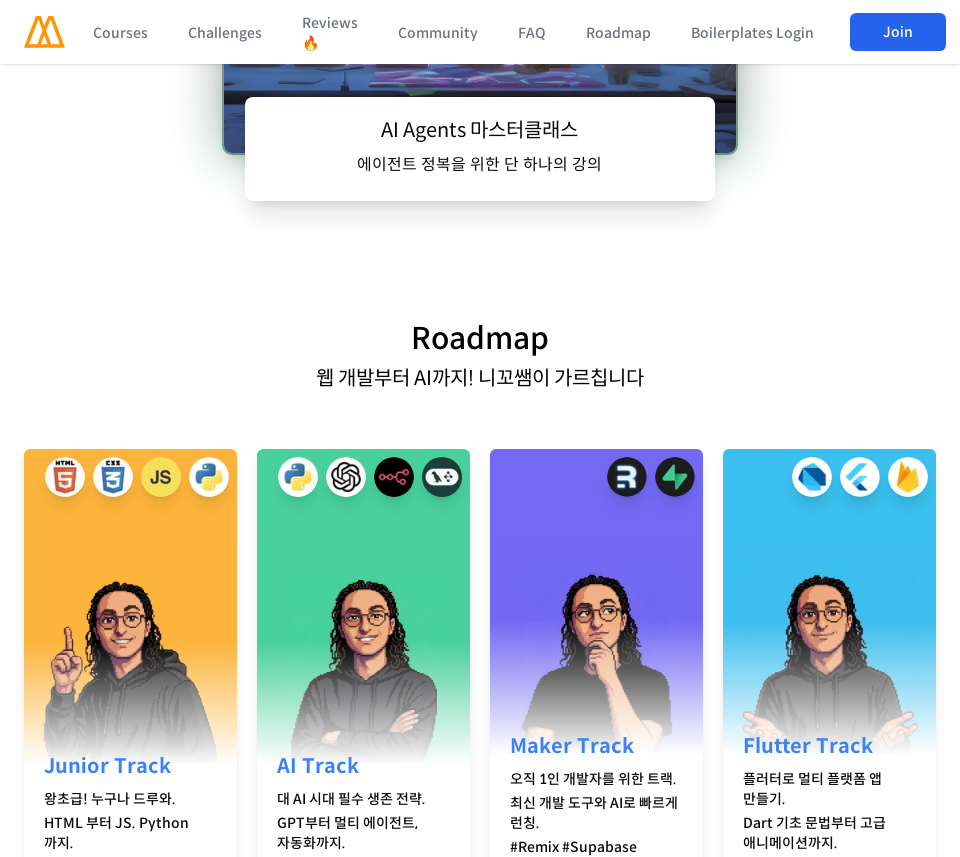

Scrolled to section 5 (y-offset: 4285px) at 960px viewport width
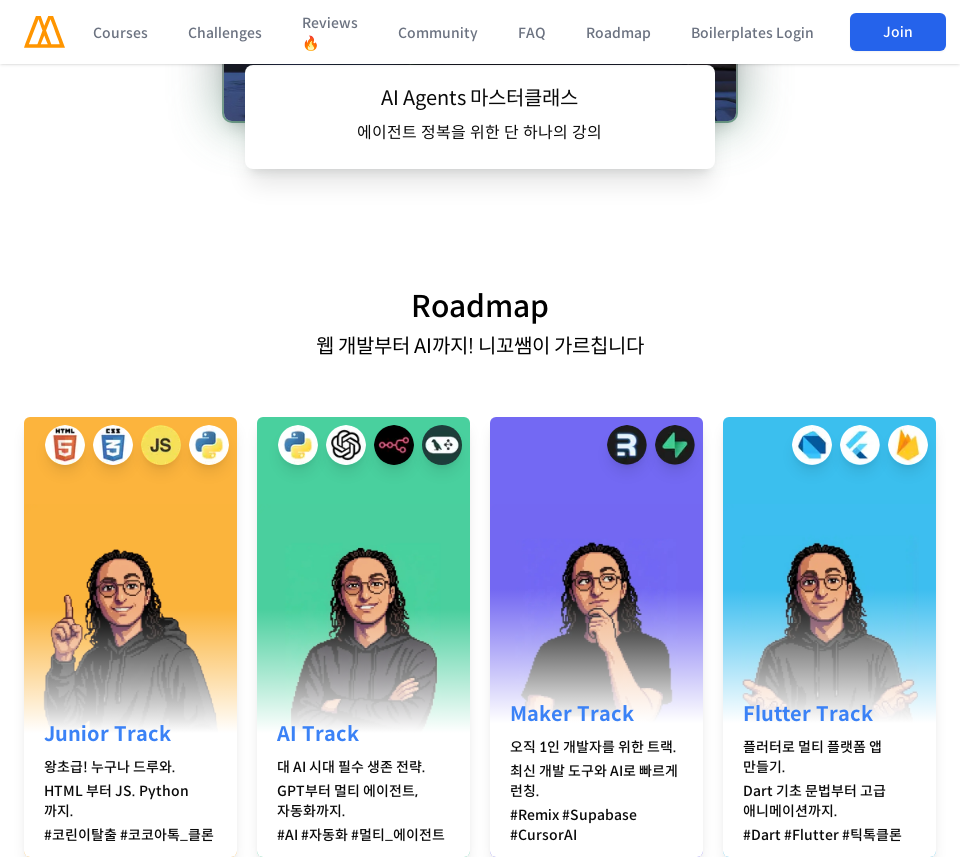

Waited 2 seconds after scrolling to section 5
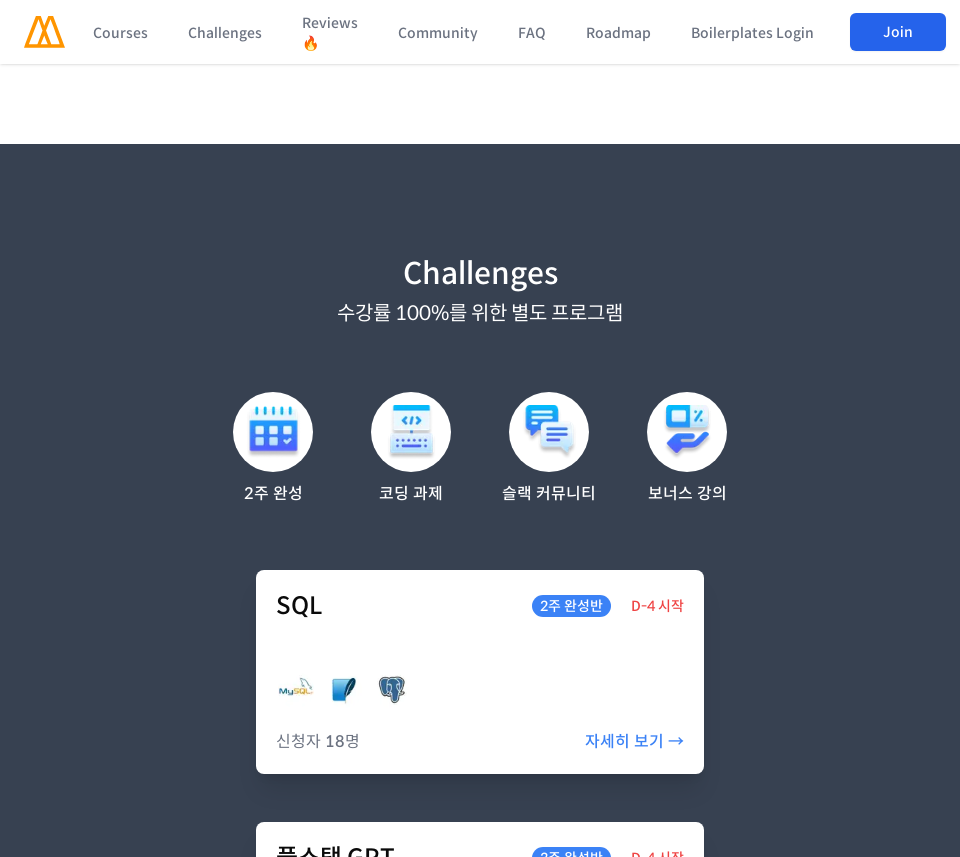

Scrolled to section 6 (y-offset: 5142px) at 960px viewport width
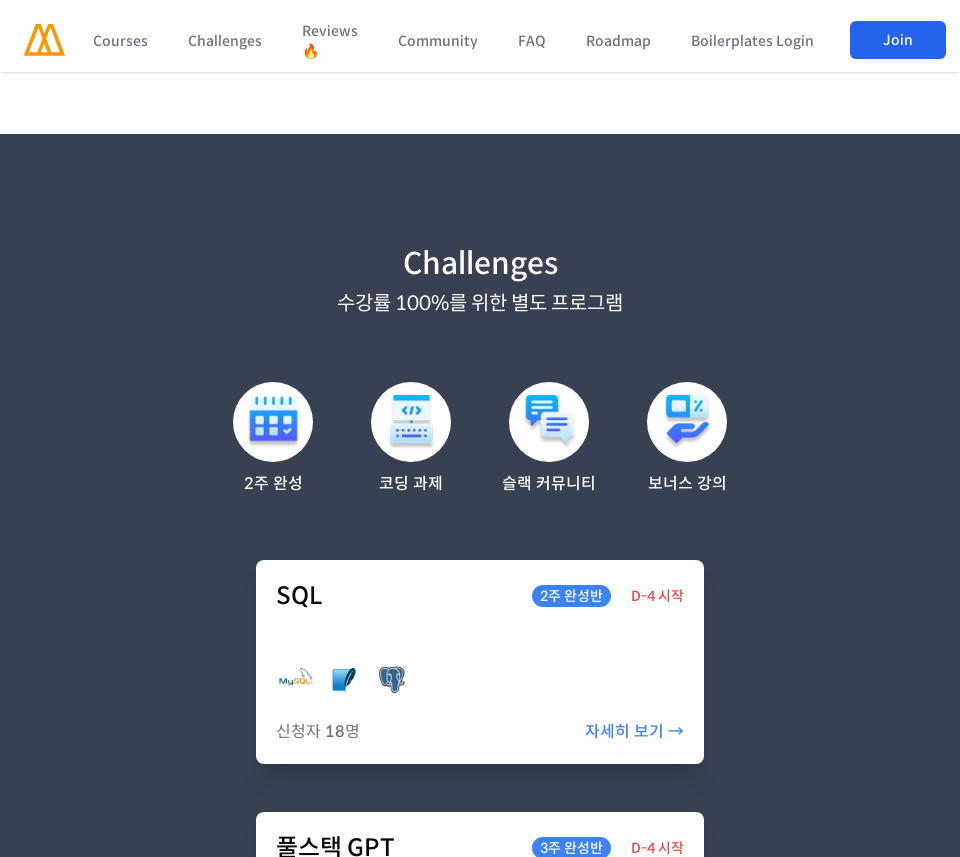

Waited 2 seconds after scrolling to section 6
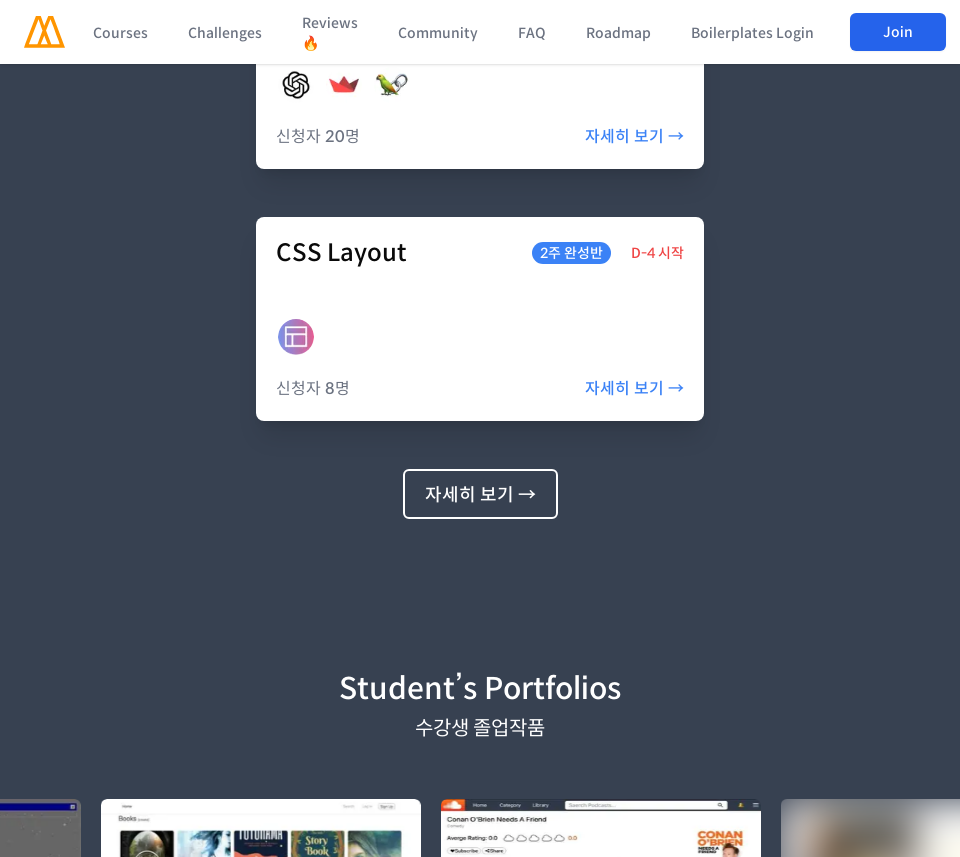

Scrolled to section 7 (y-offset: 5999px) at 960px viewport width
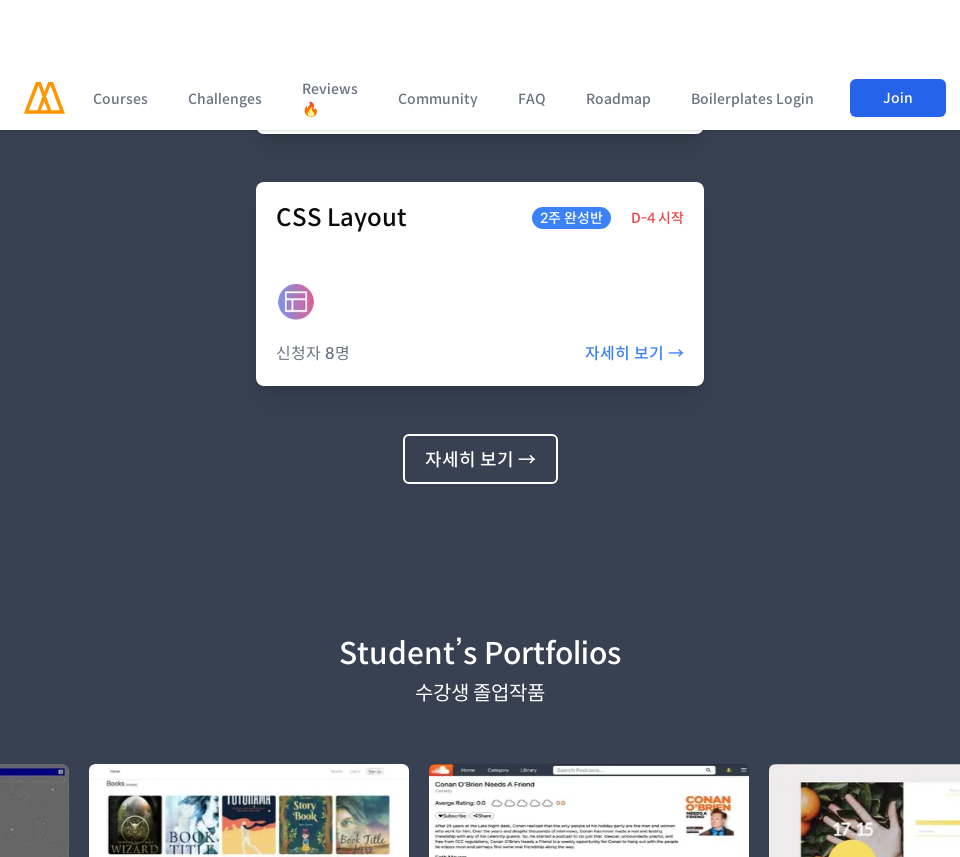

Waited 2 seconds after scrolling to section 7
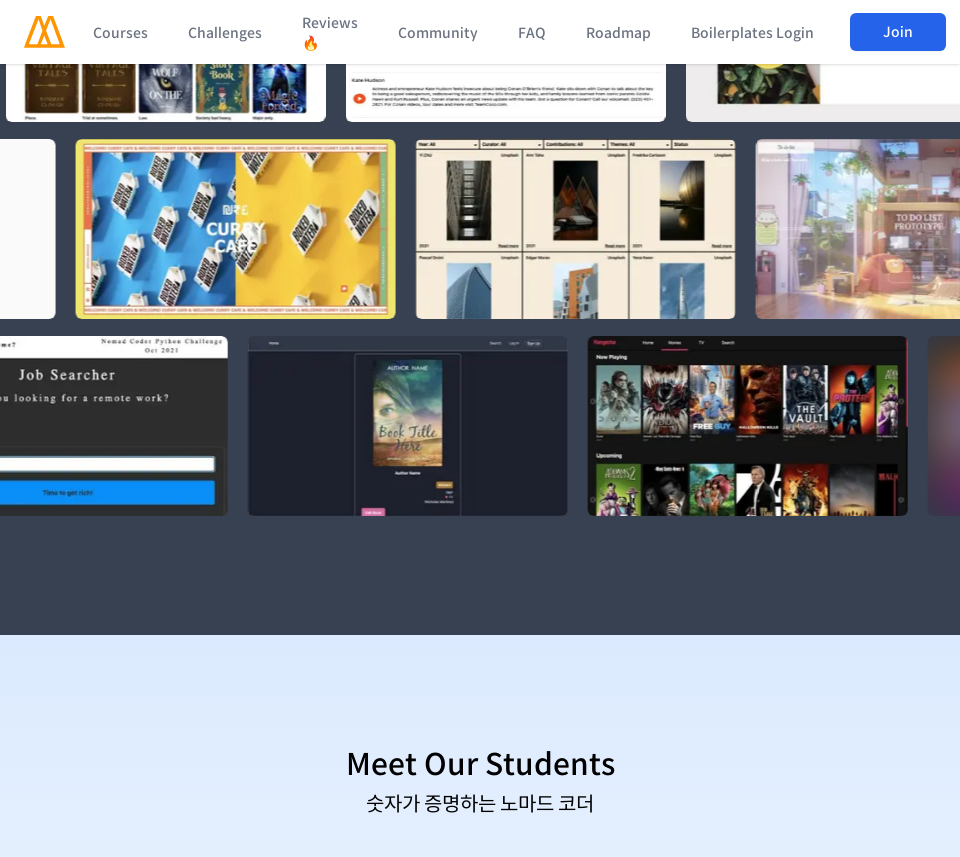

Scrolled to section 8 (y-offset: 6856px) at 960px viewport width
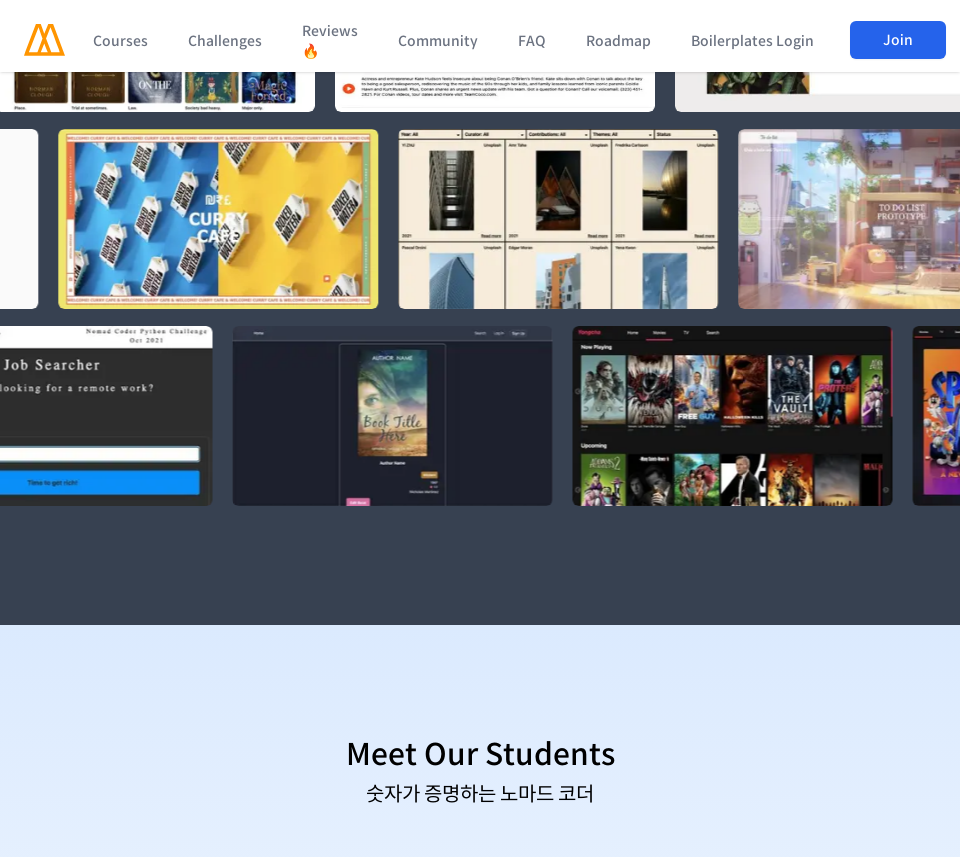

Waited 2 seconds after scrolling to section 8
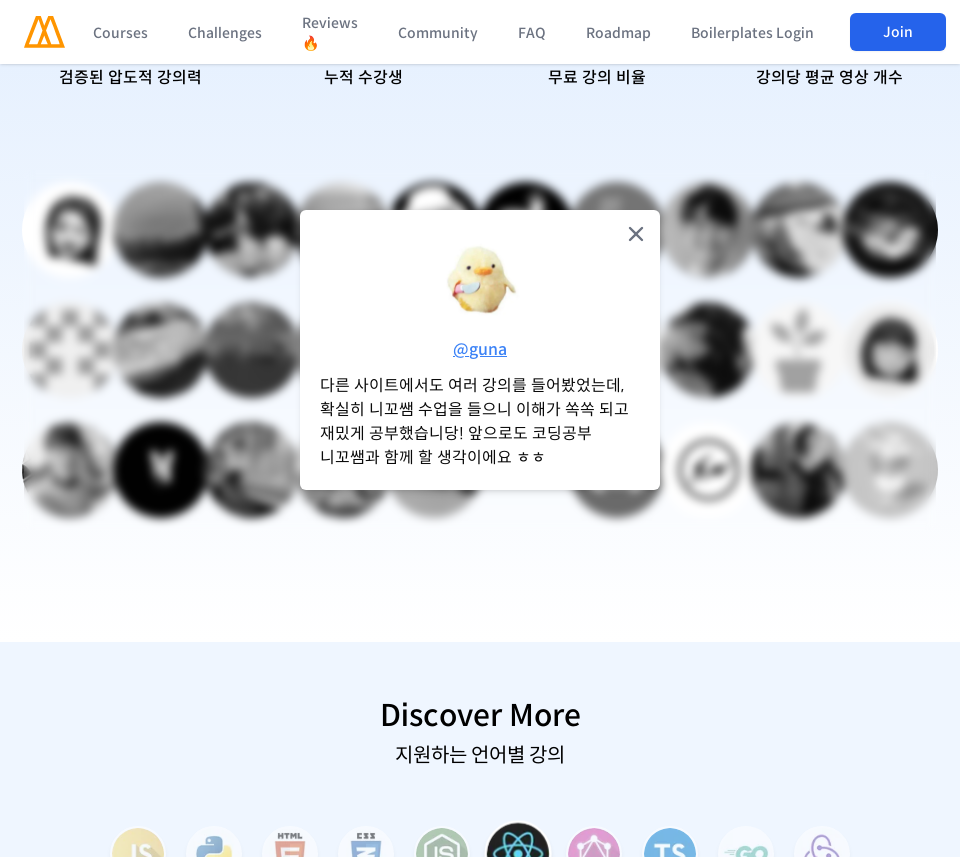

Scrolled to section 9 (y-offset: 7713px) at 960px viewport width
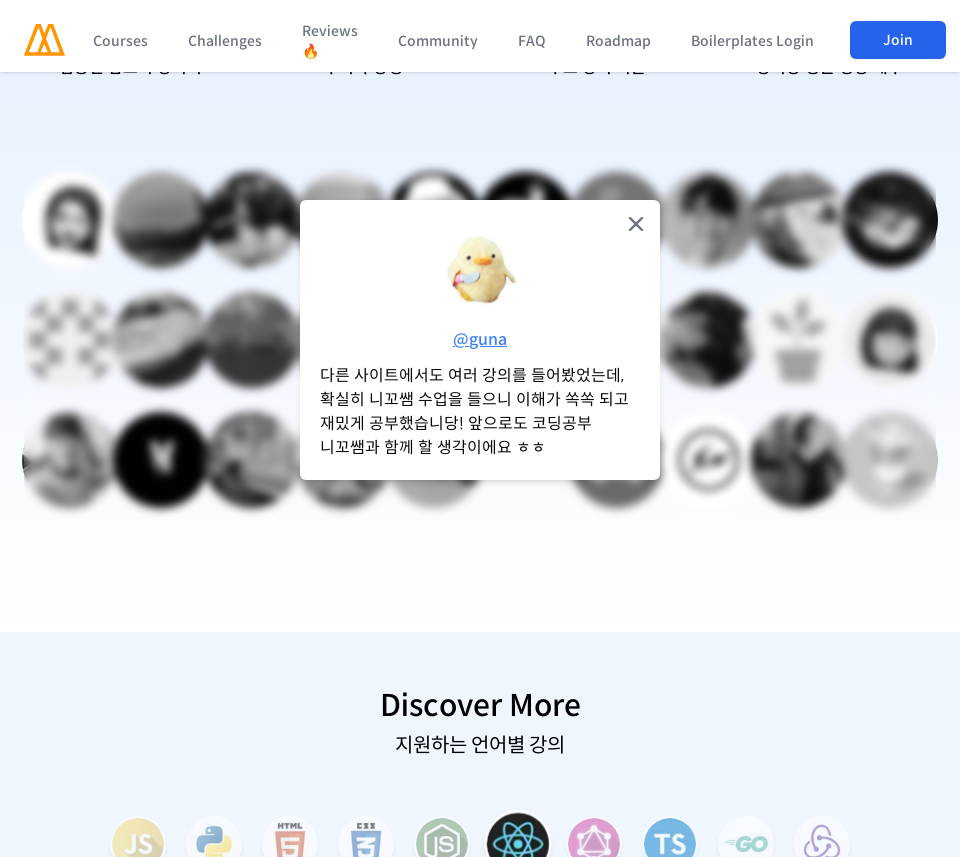

Waited 2 seconds after scrolling to section 9
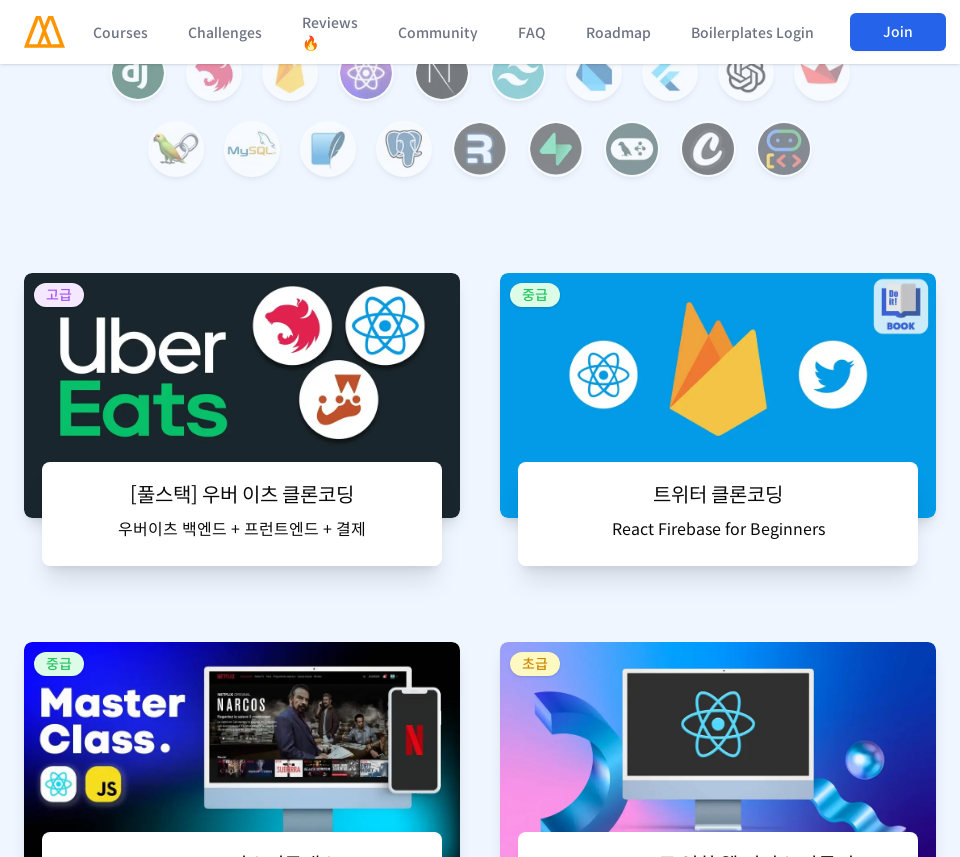

Scrolled to section 10 (y-offset: 8570px) at 960px viewport width
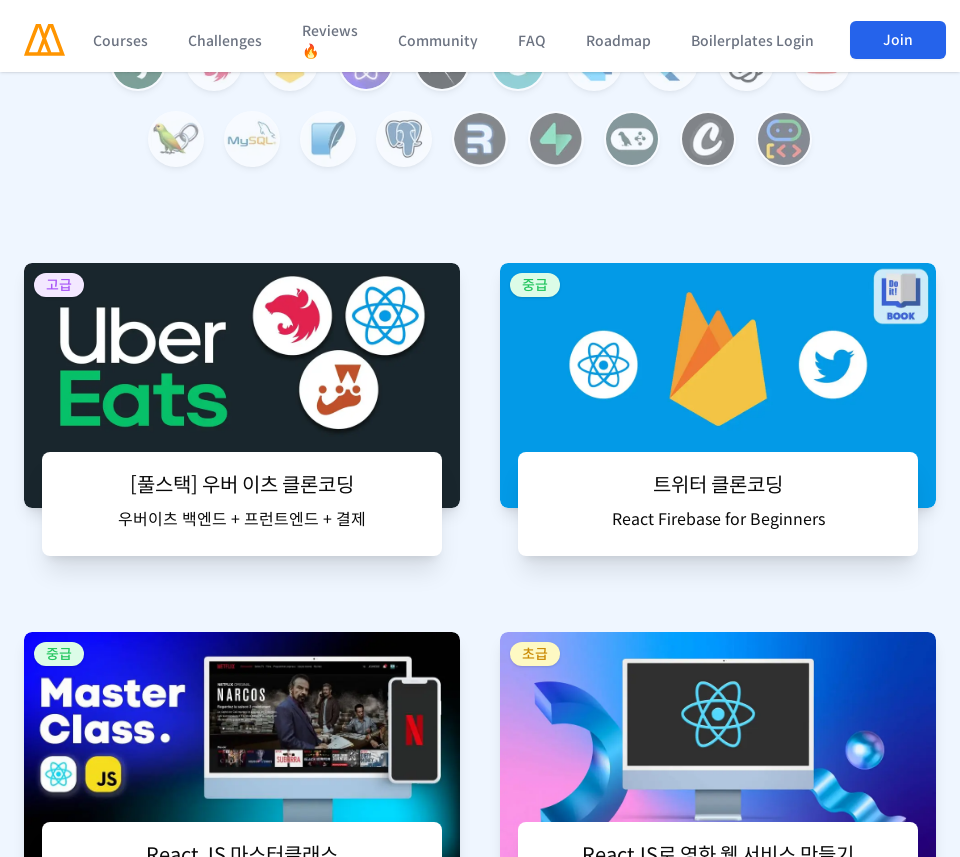

Waited 2 seconds after scrolling to section 10
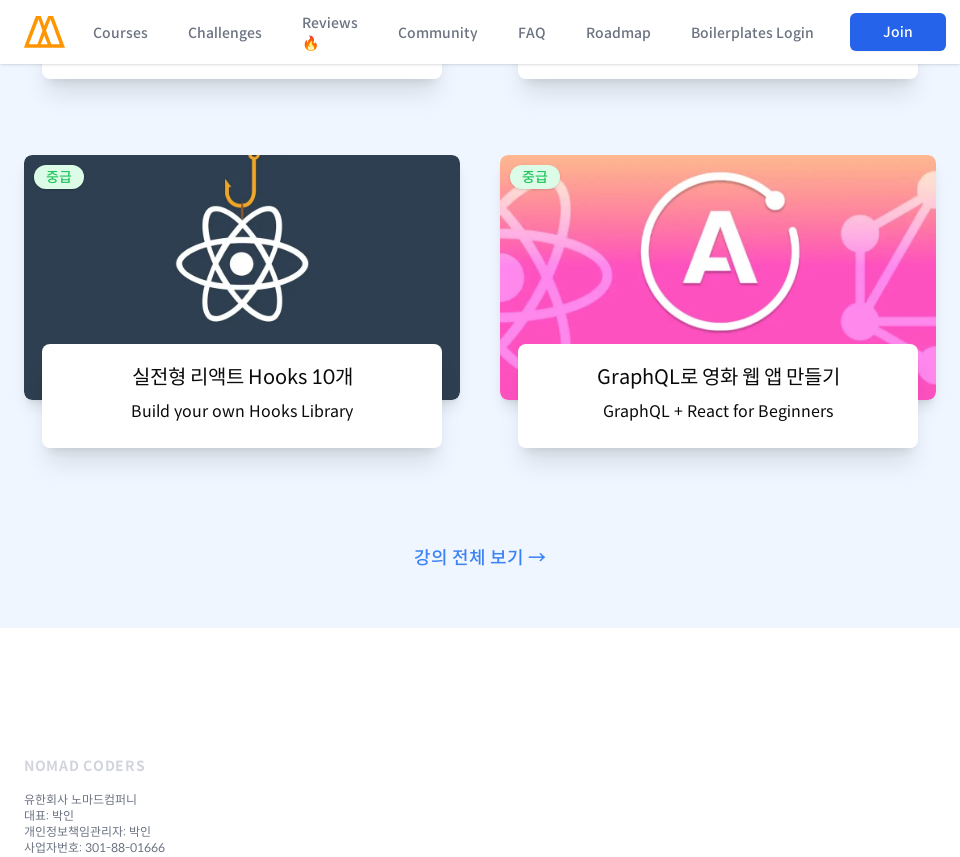

Scrolled to section 11 (y-offset: 9427px) at 960px viewport width
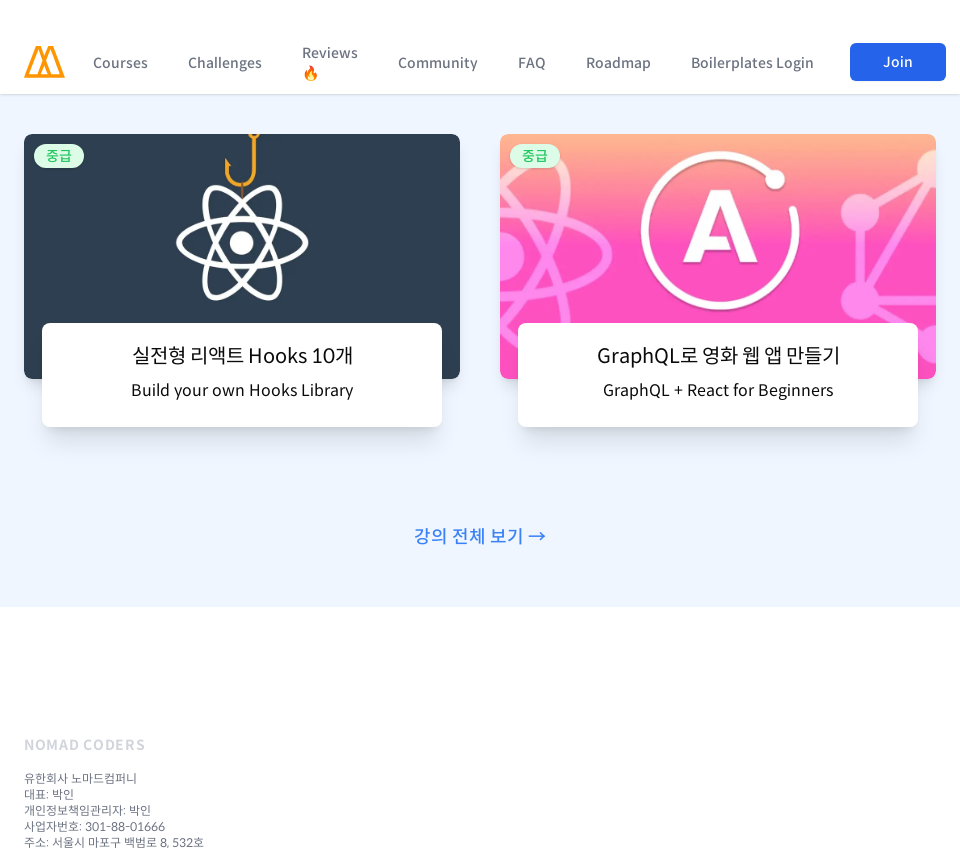

Waited 2 seconds after scrolling to section 11
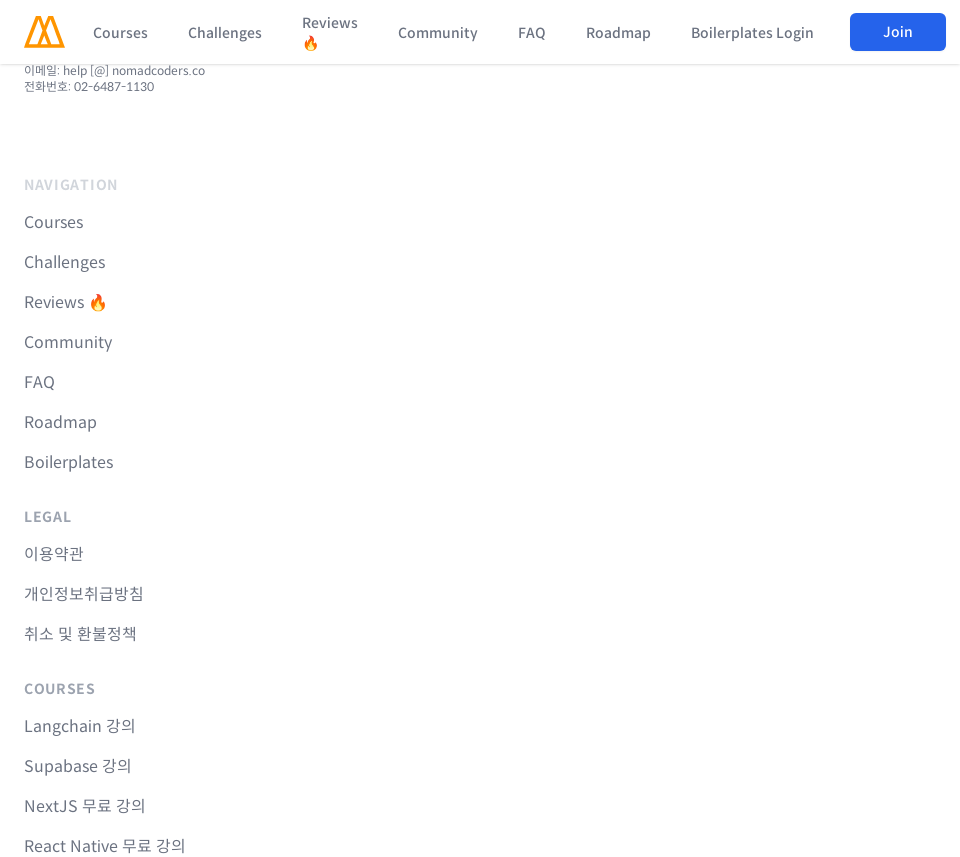

Scrolled to section 12 (y-offset: 10284px) at 960px viewport width
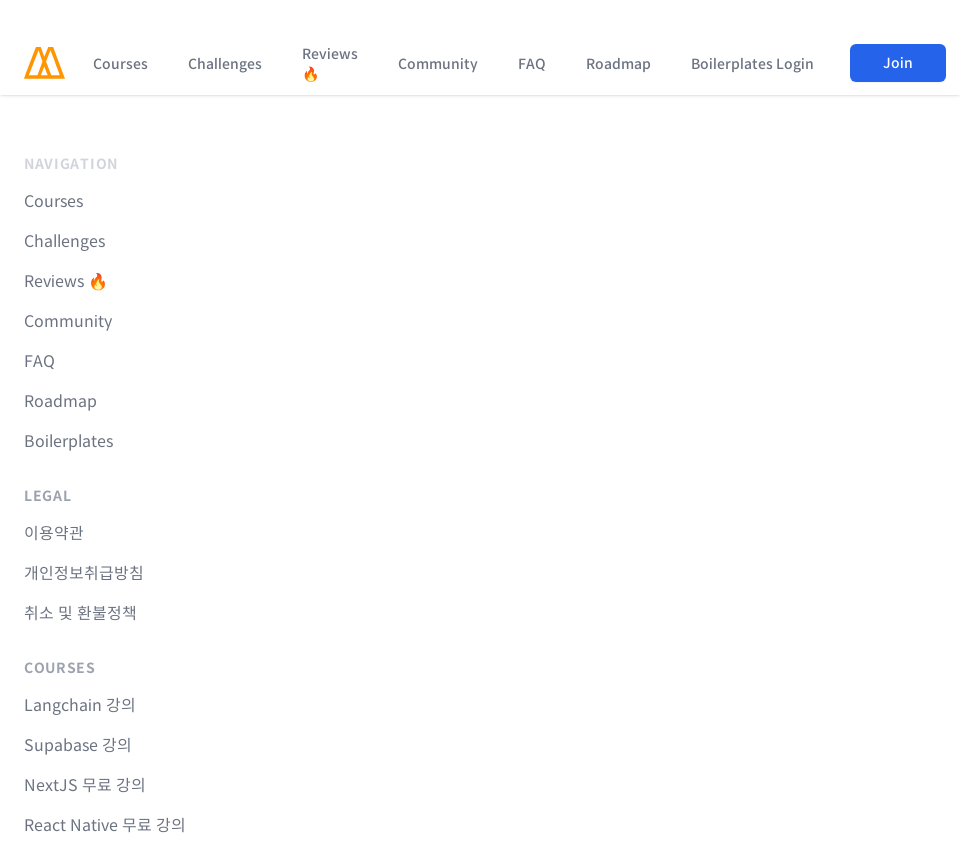

Waited 2 seconds after scrolling to section 12
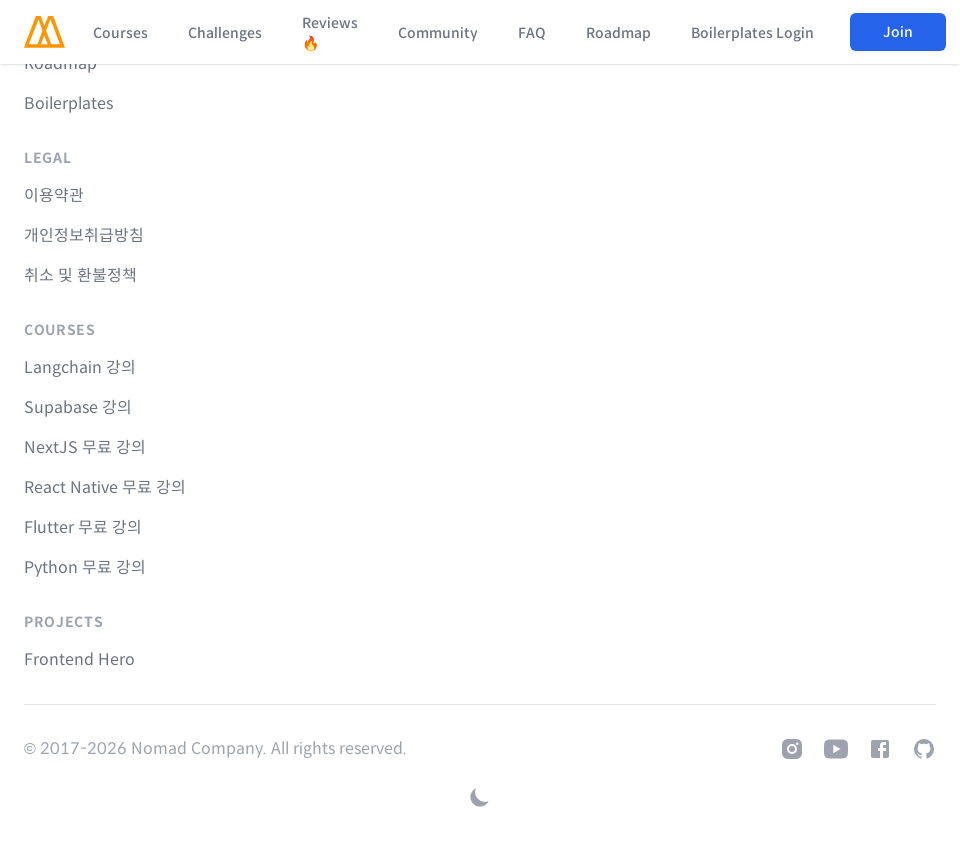

Scrolled to section 13 (y-offset: 11141px) at 960px viewport width
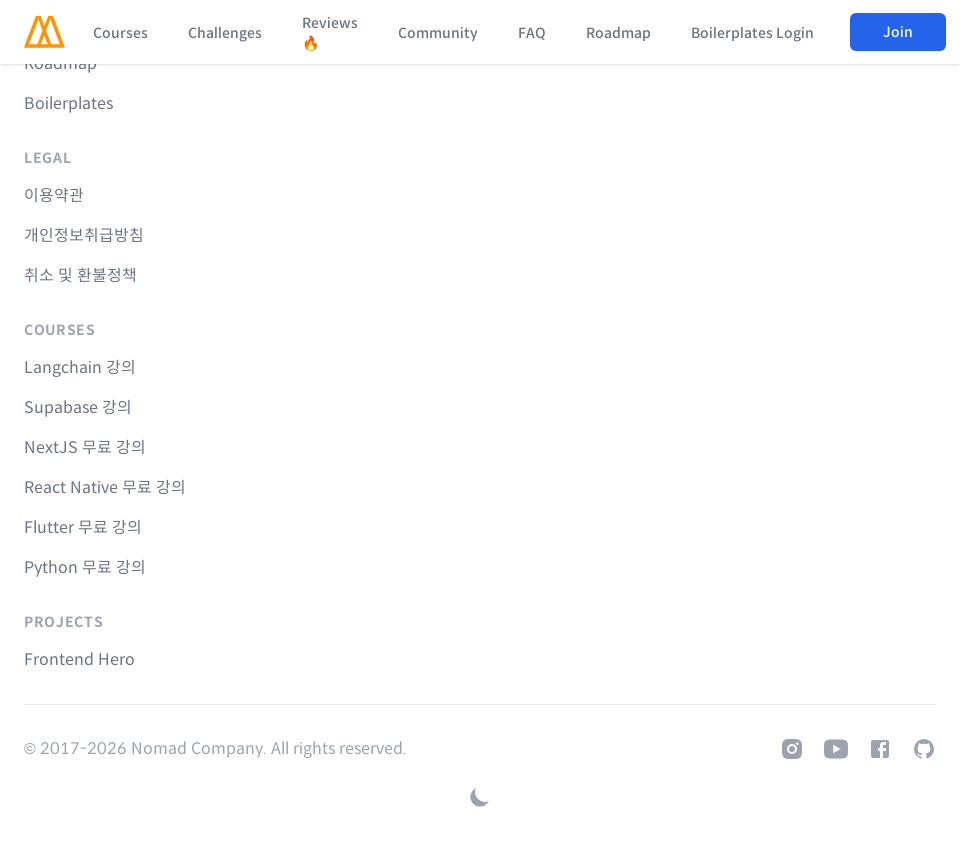

Waited 2 seconds after scrolling to section 13
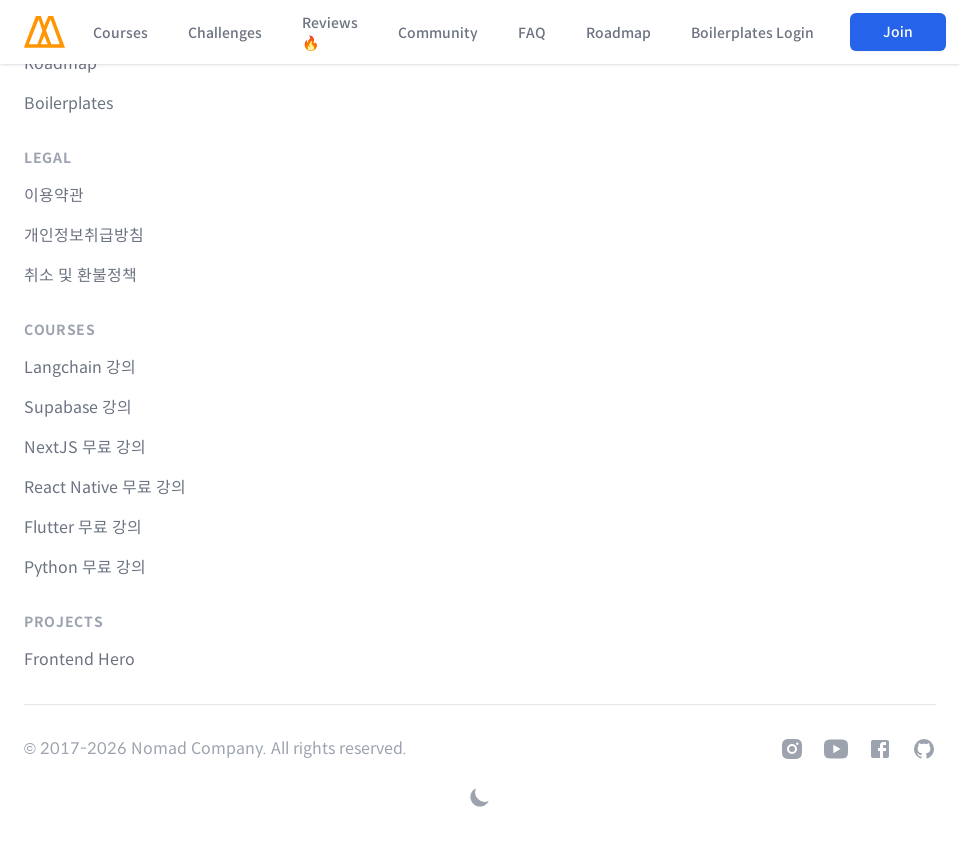

Set viewport width to 1366px and height to 857px
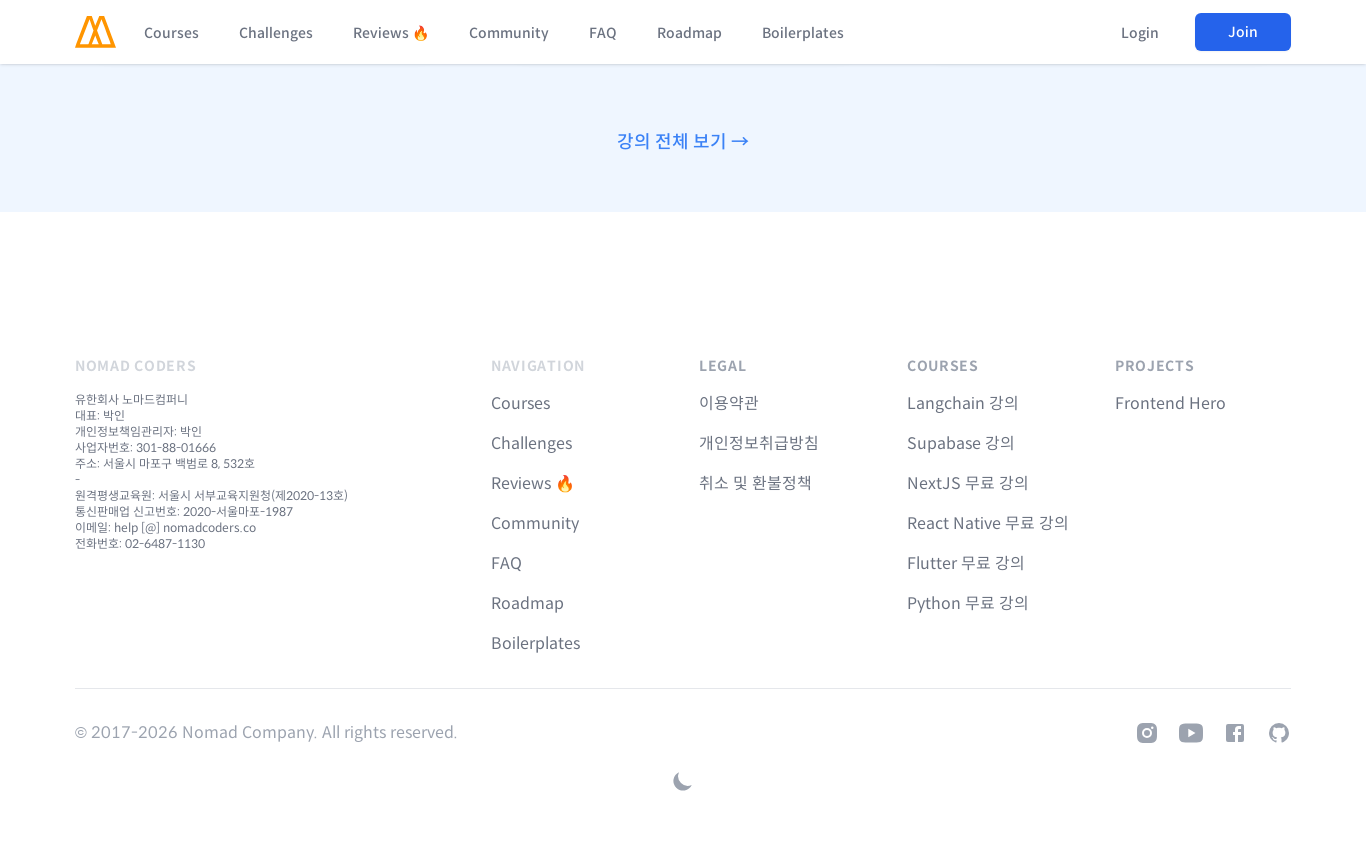

Scrolled to top of page
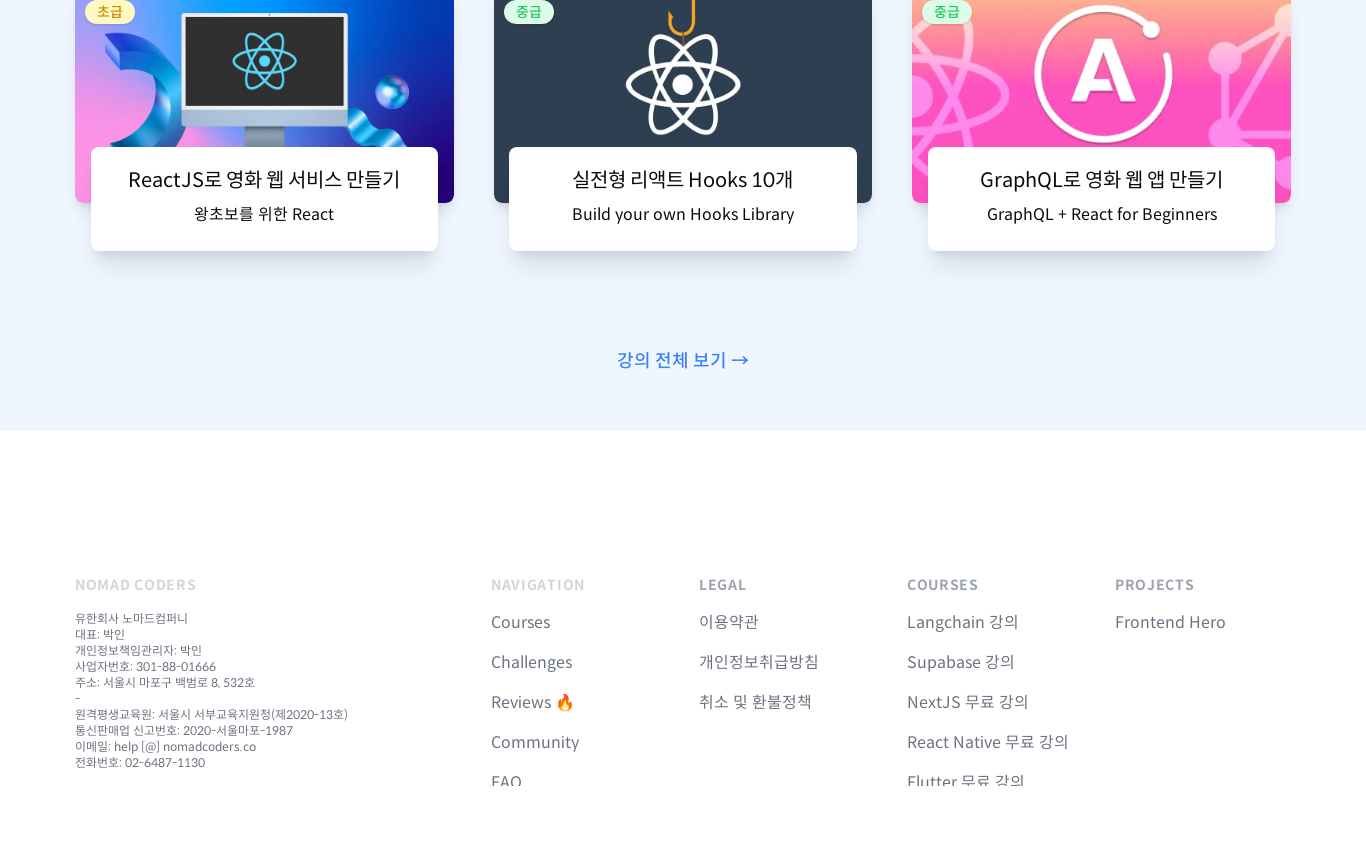

Waited 5 seconds for responsive content to adjust
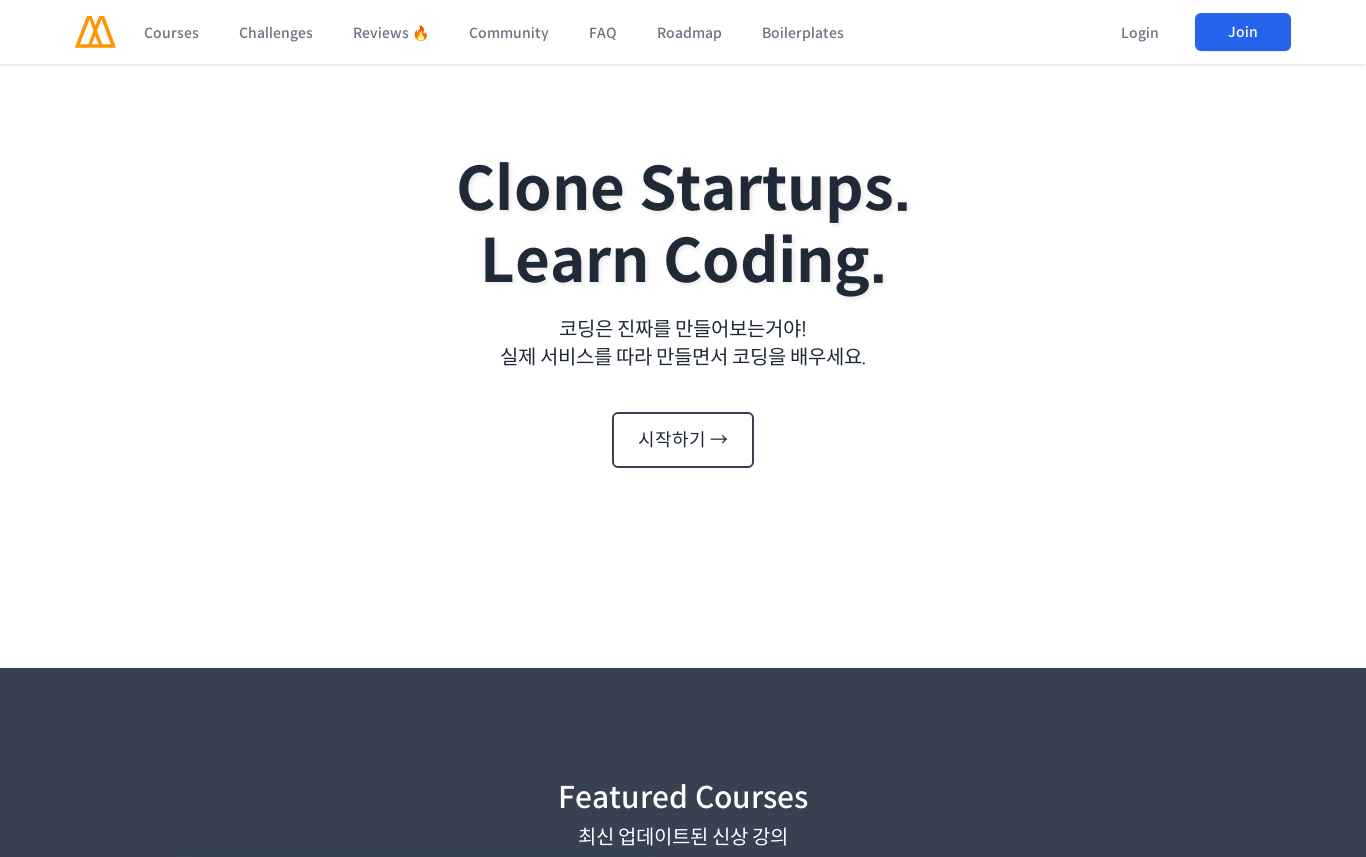

Evaluated total scroll height: 7957px at 1366px viewport width
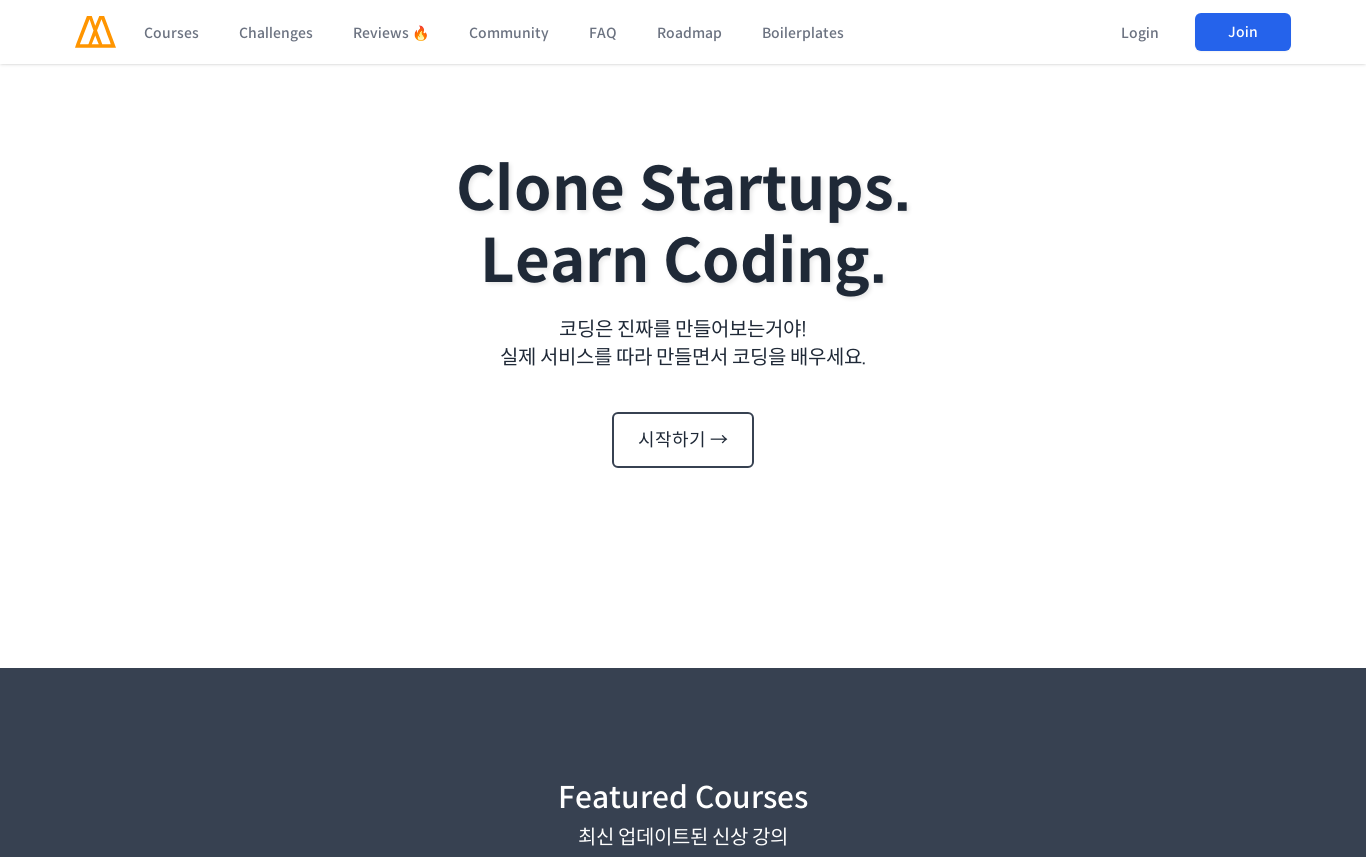

Scrolled to section 0 (y-offset: 0px) at 1366px viewport width
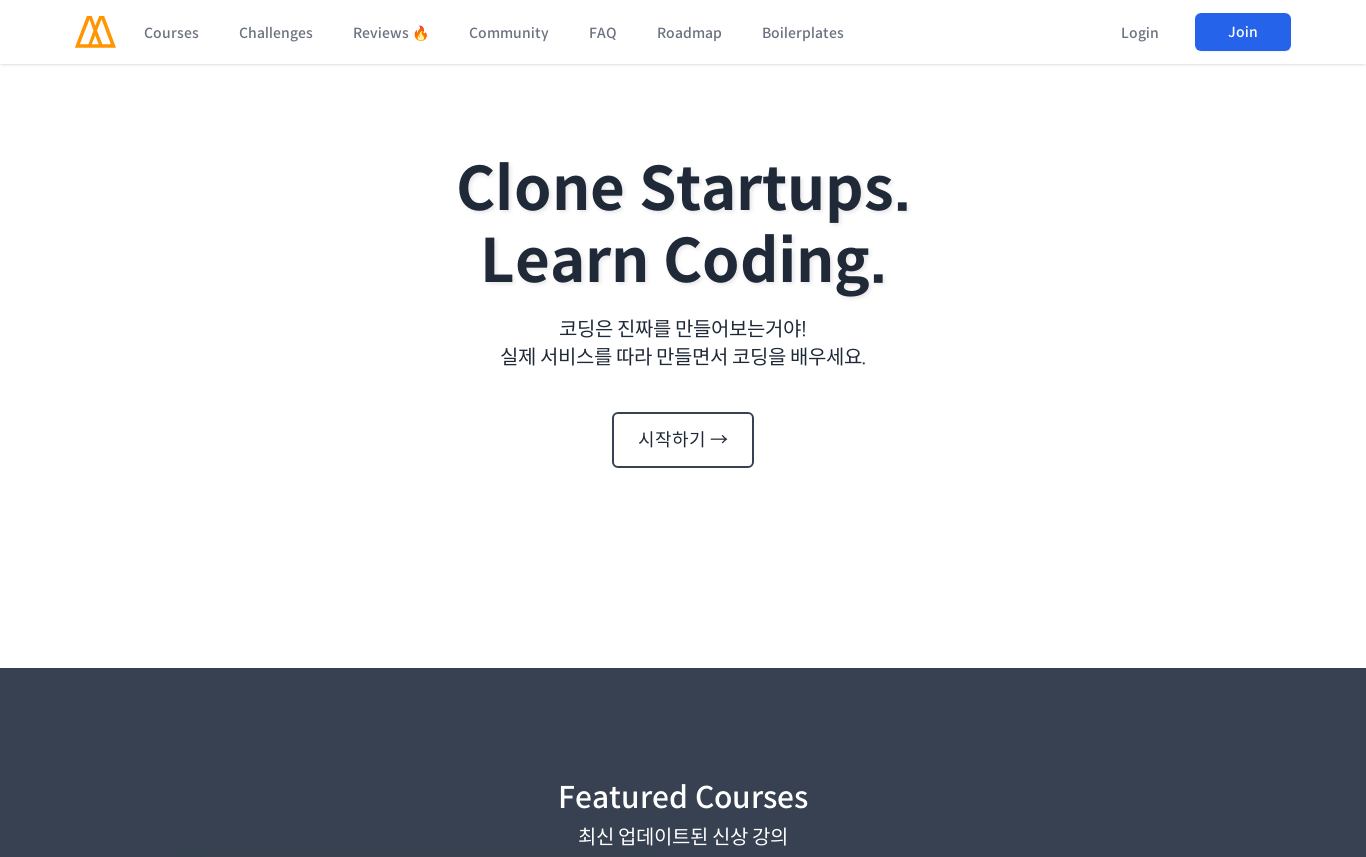

Waited 2 seconds after scrolling to section 0
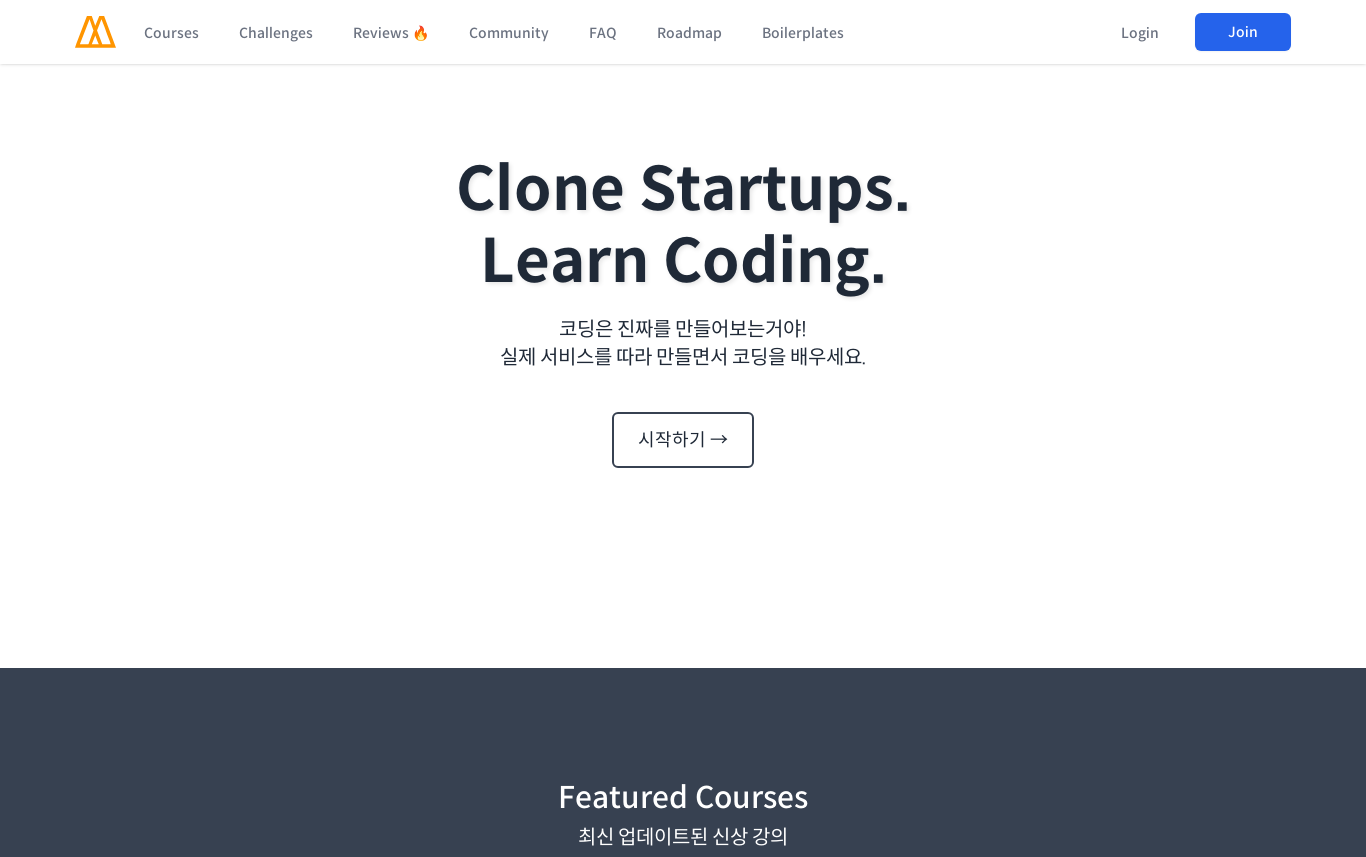

Scrolled to section 1 (y-offset: 857px) at 1366px viewport width
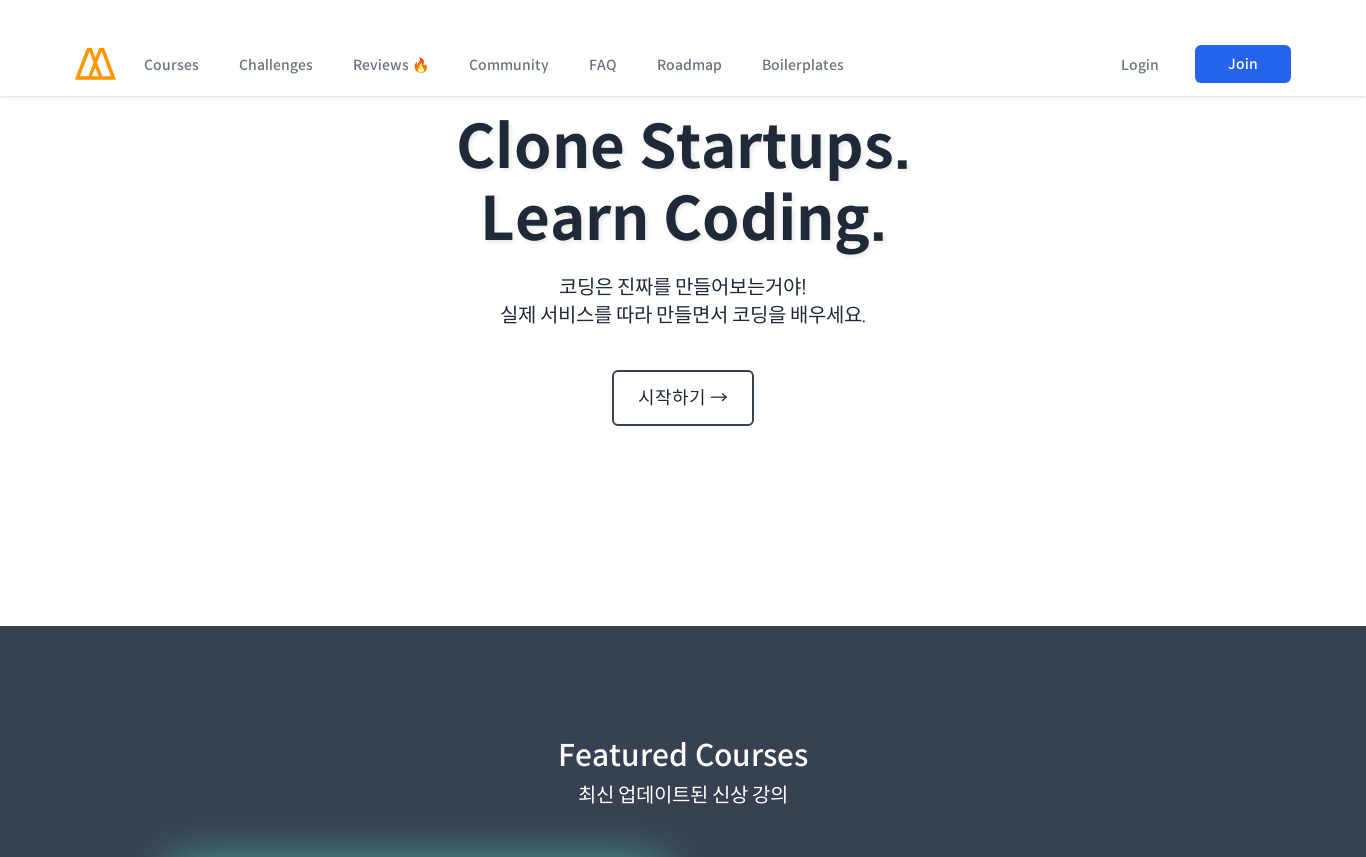

Waited 2 seconds after scrolling to section 1
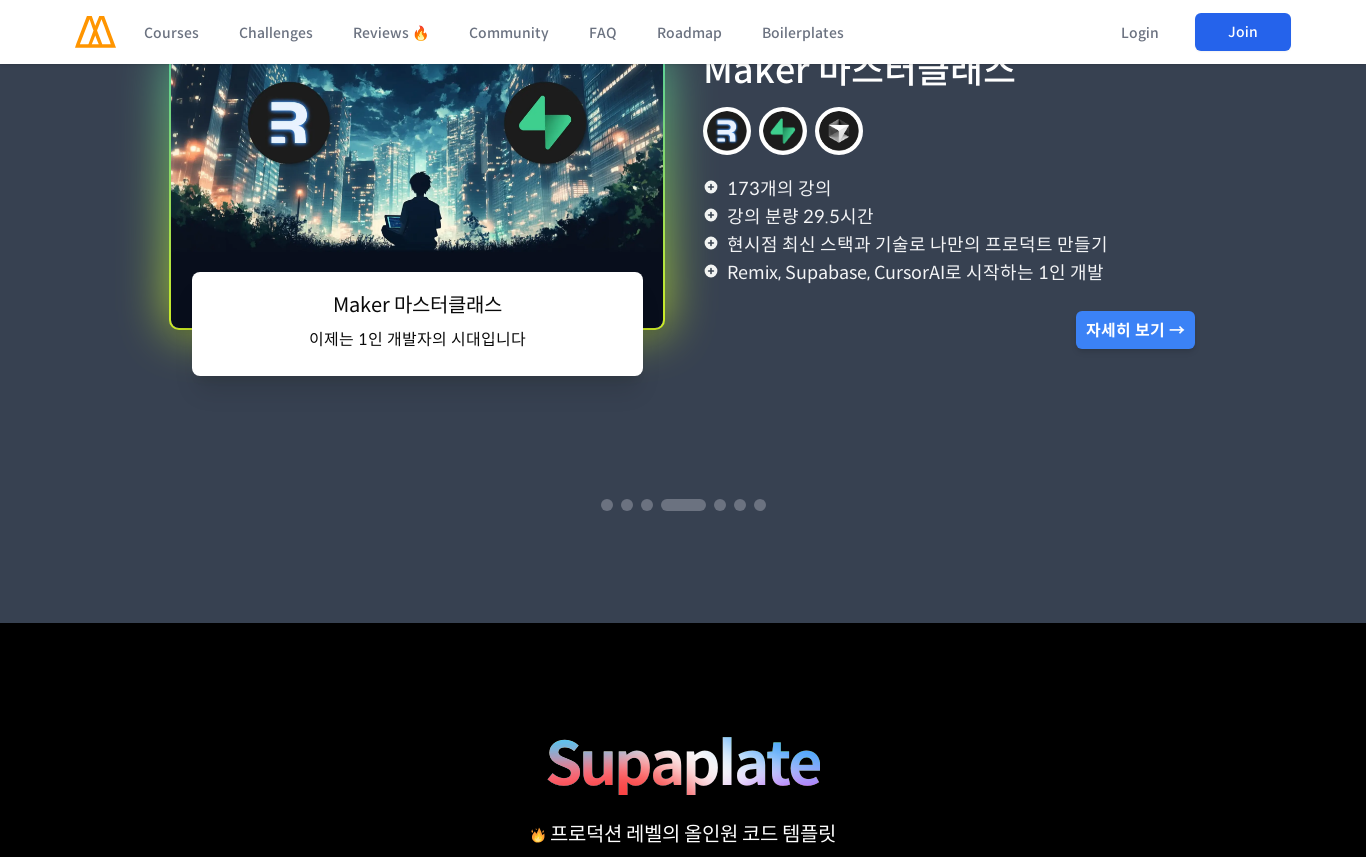

Scrolled to section 2 (y-offset: 1714px) at 1366px viewport width
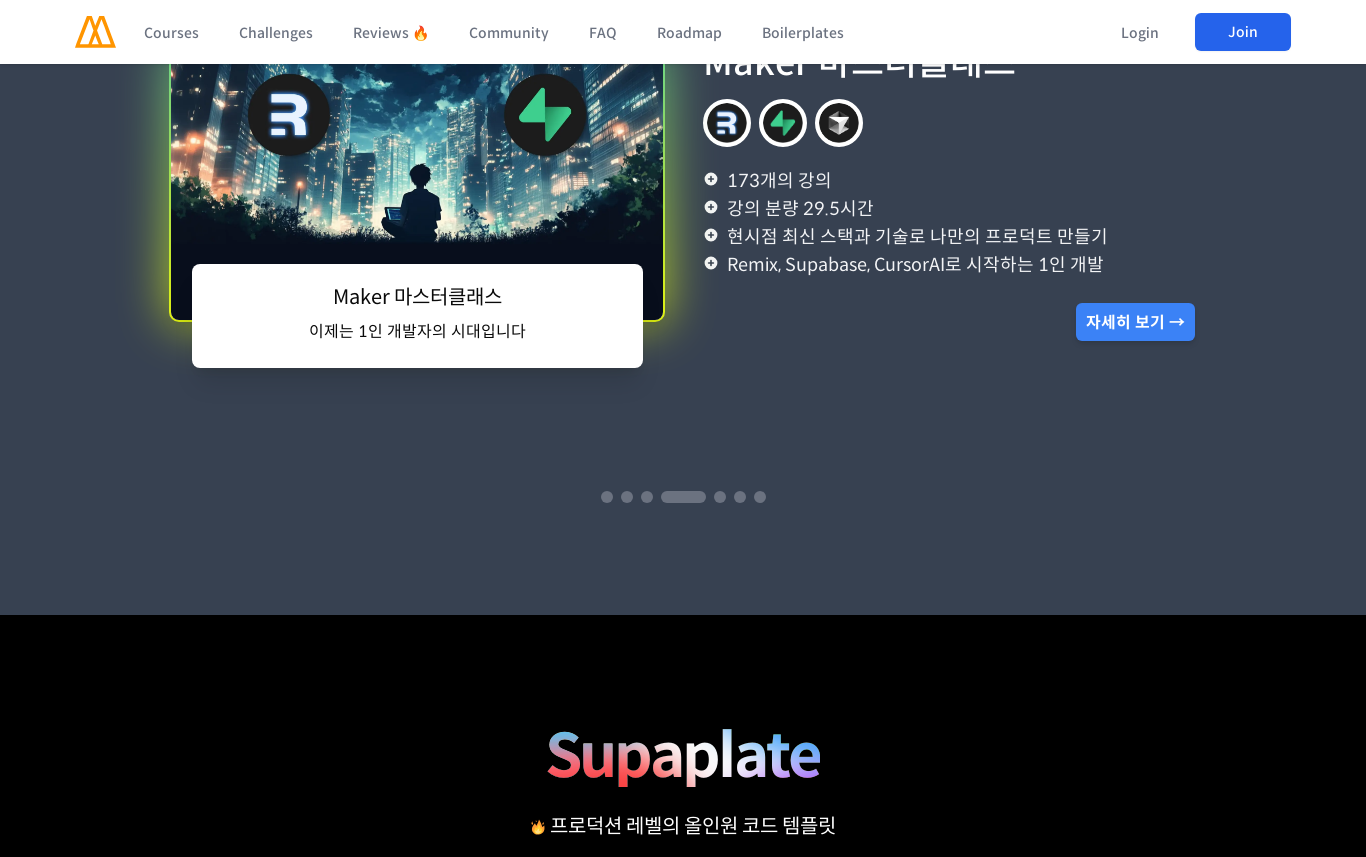

Waited 2 seconds after scrolling to section 2
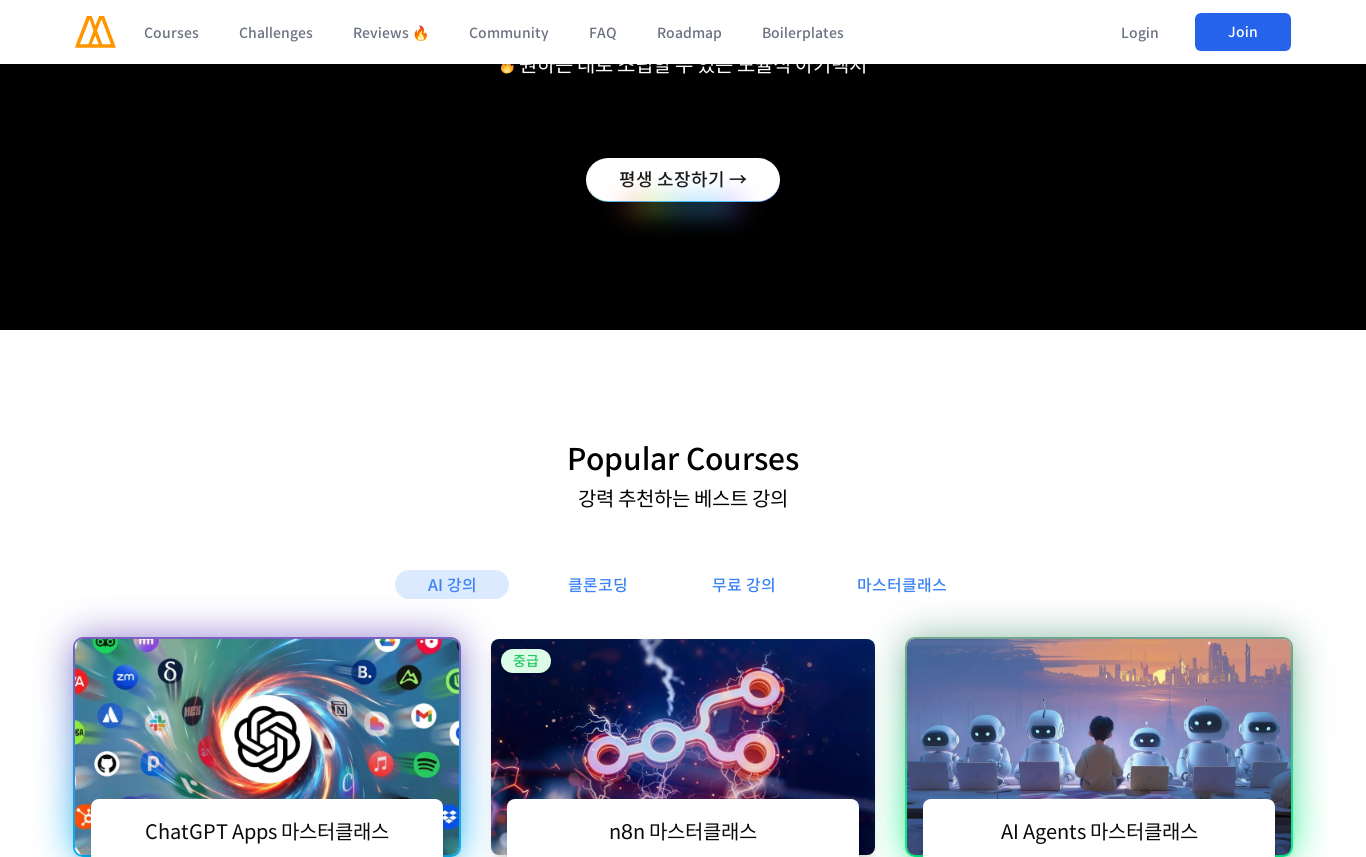

Scrolled to section 3 (y-offset: 2571px) at 1366px viewport width
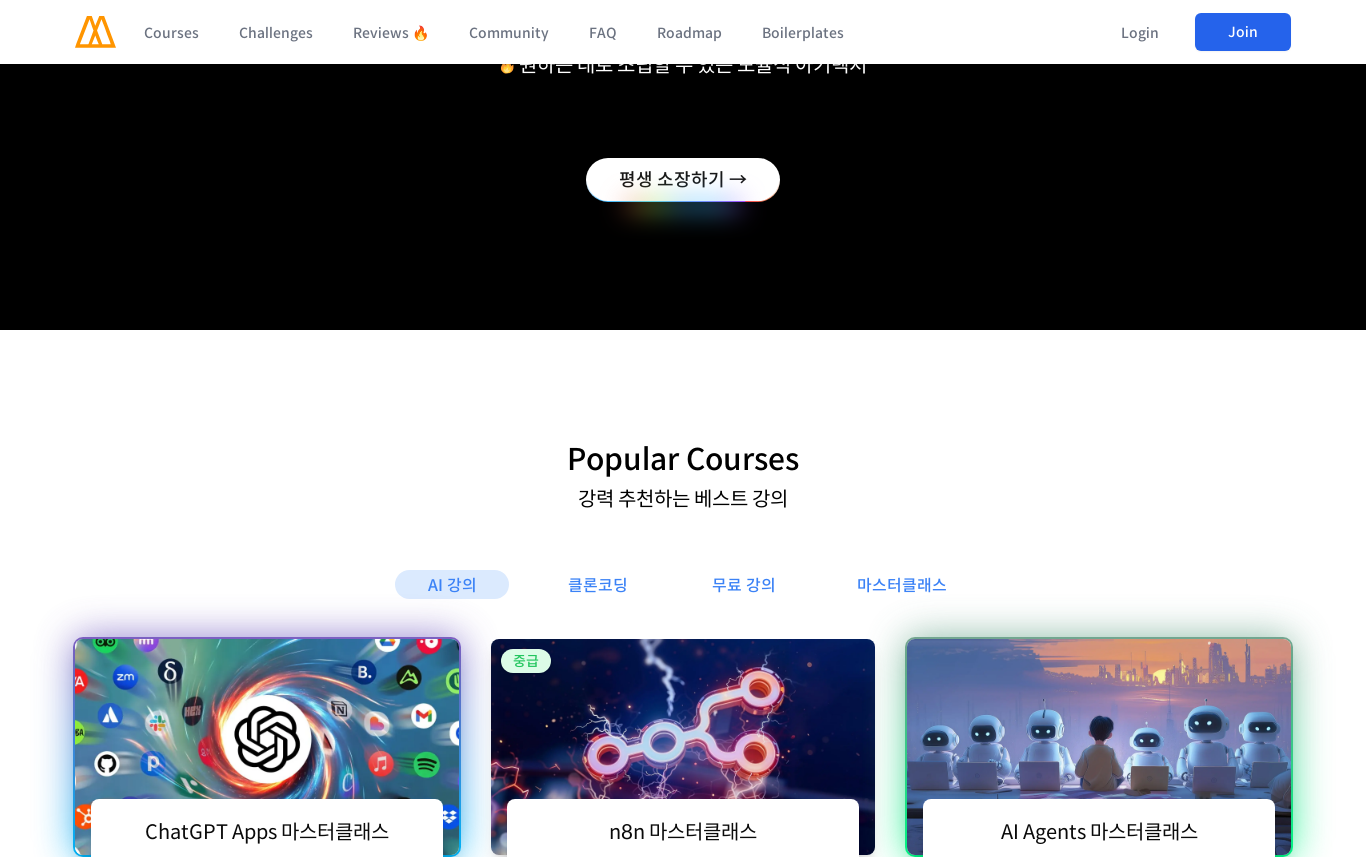

Waited 2 seconds after scrolling to section 3
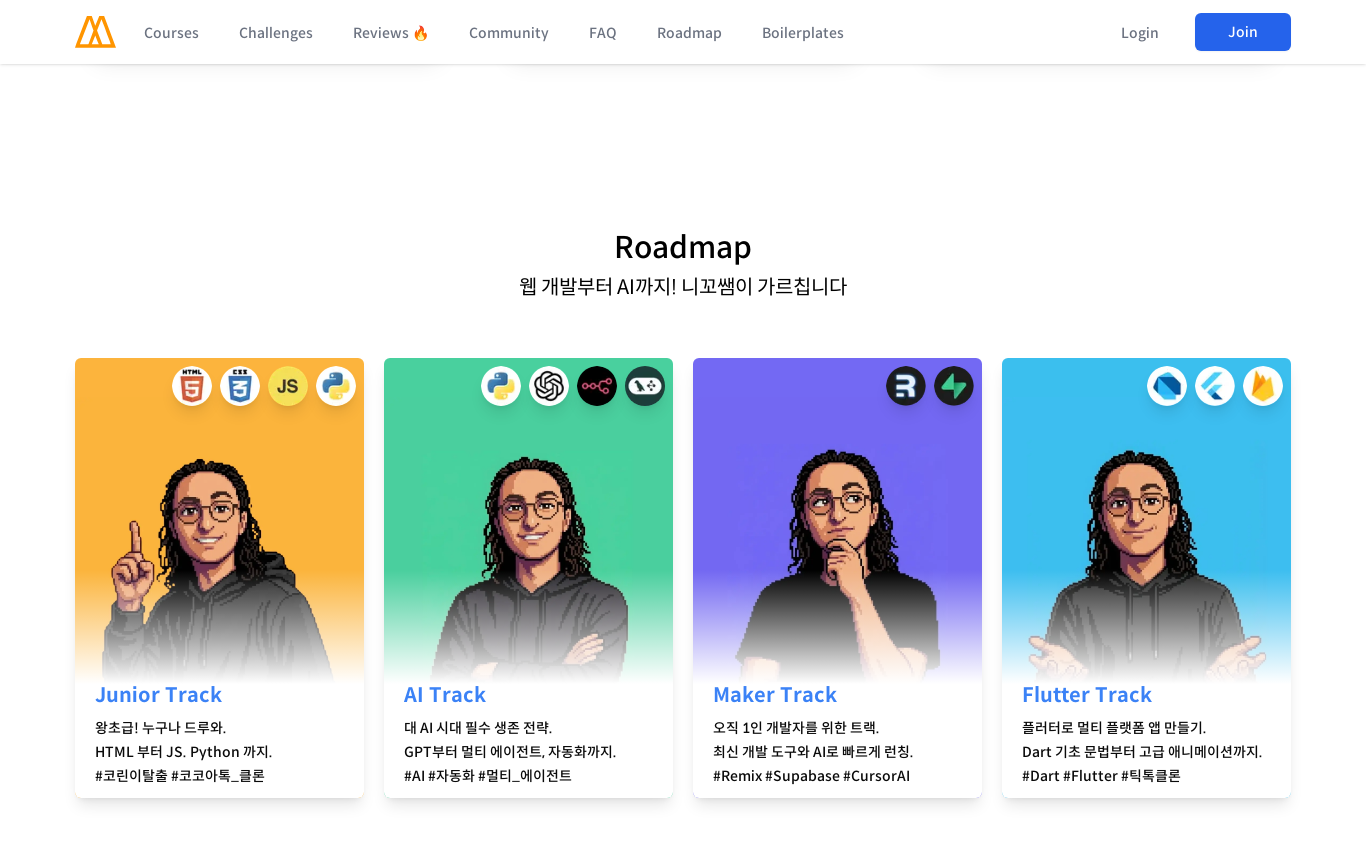

Scrolled to section 4 (y-offset: 3428px) at 1366px viewport width
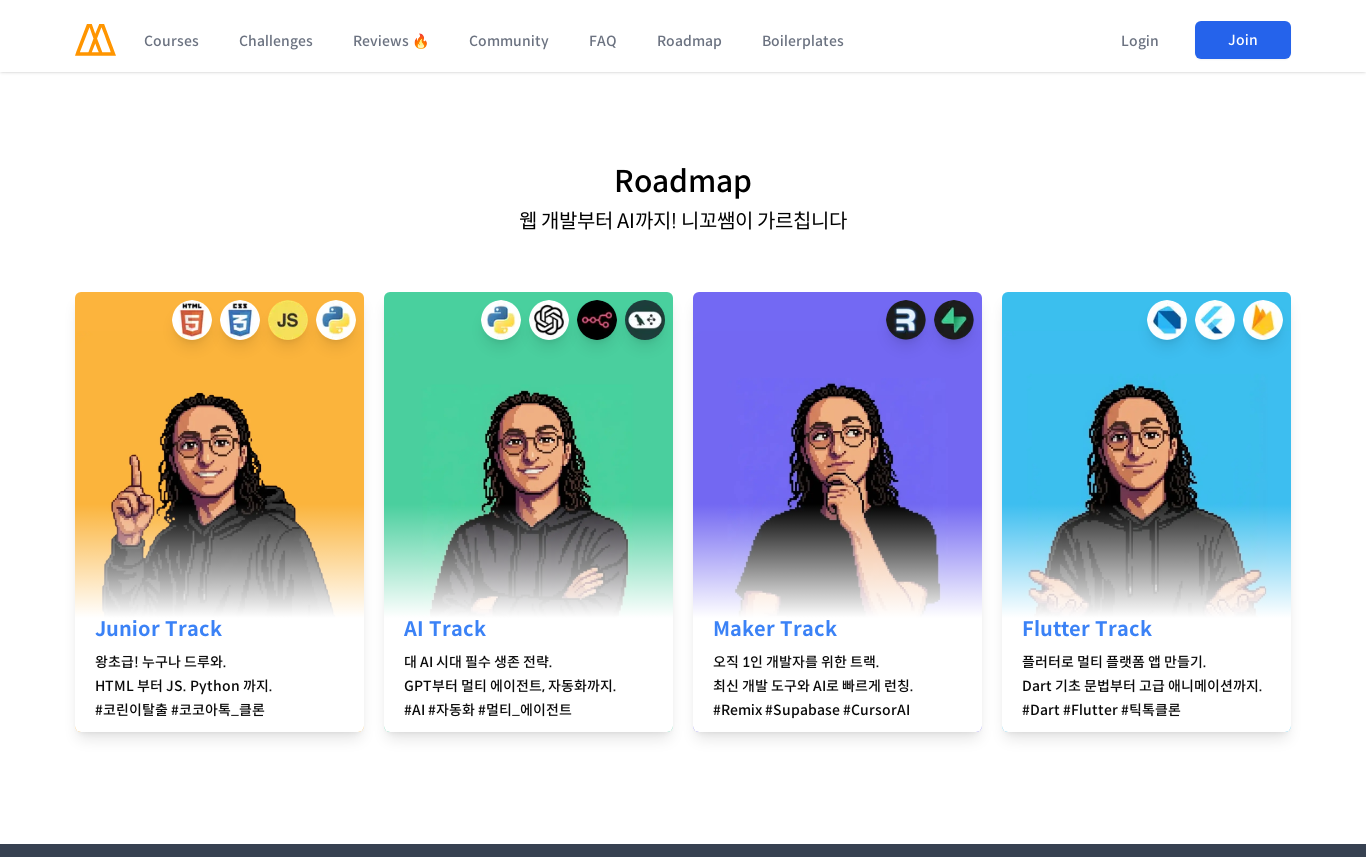

Waited 2 seconds after scrolling to section 4
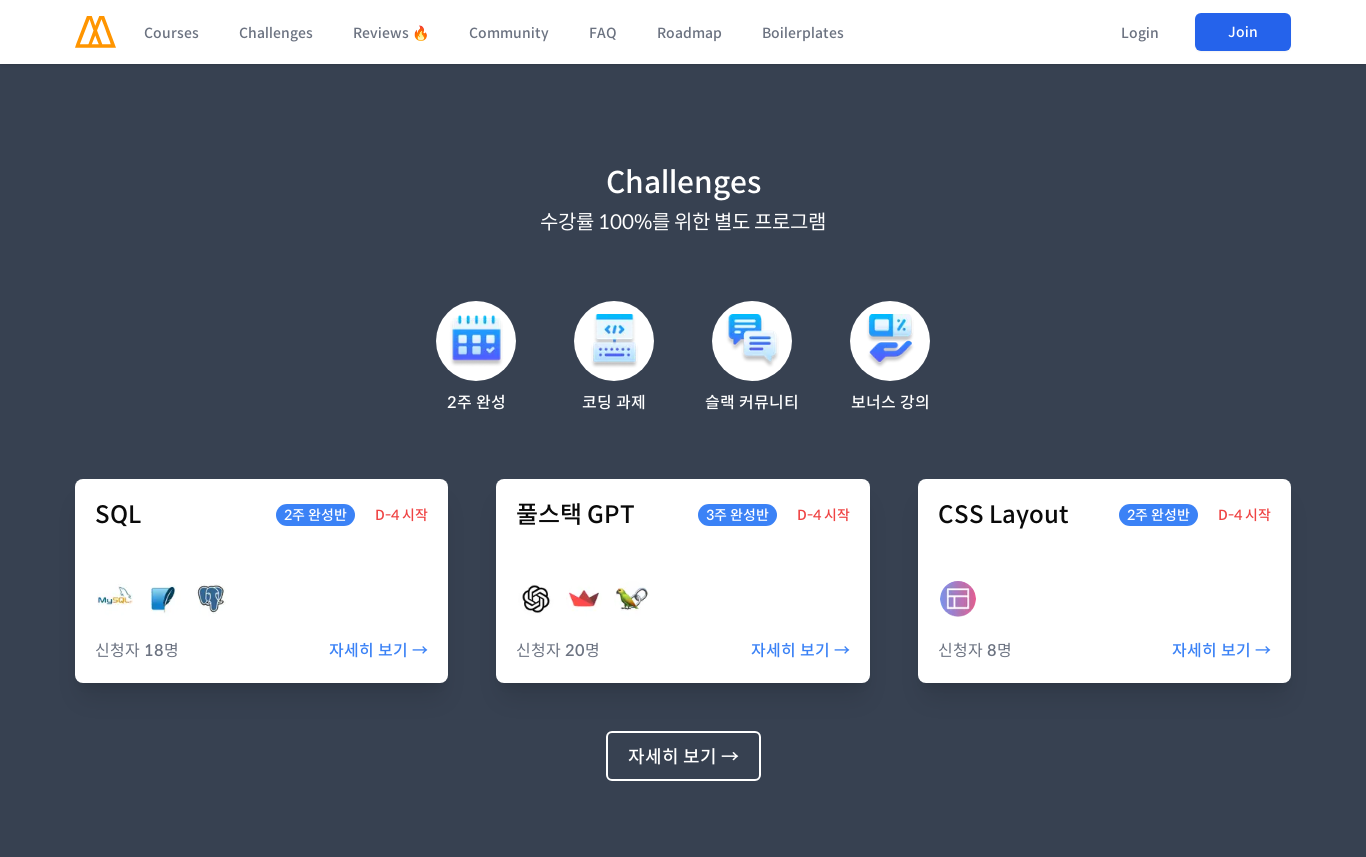

Scrolled to section 5 (y-offset: 4285px) at 1366px viewport width
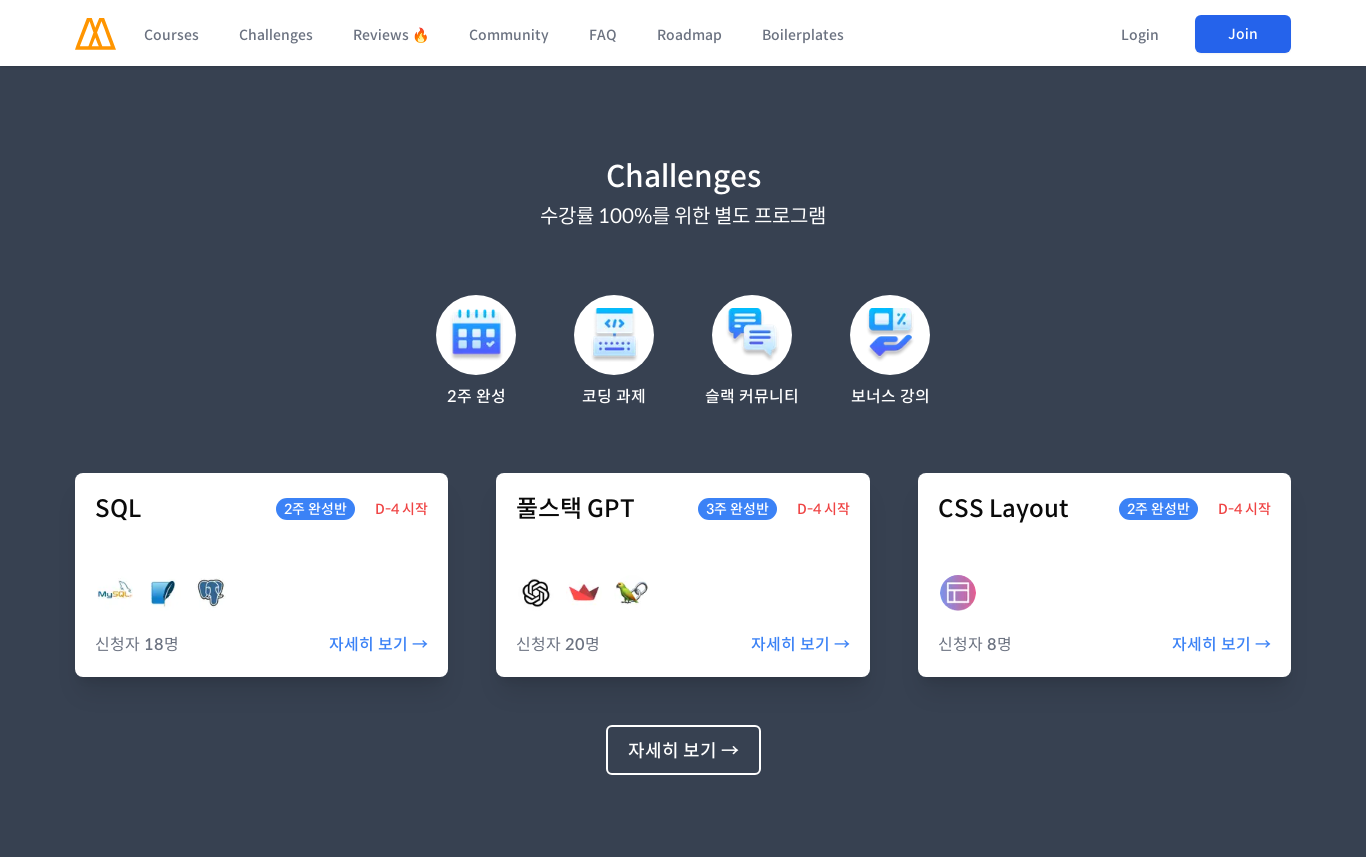

Waited 2 seconds after scrolling to section 5
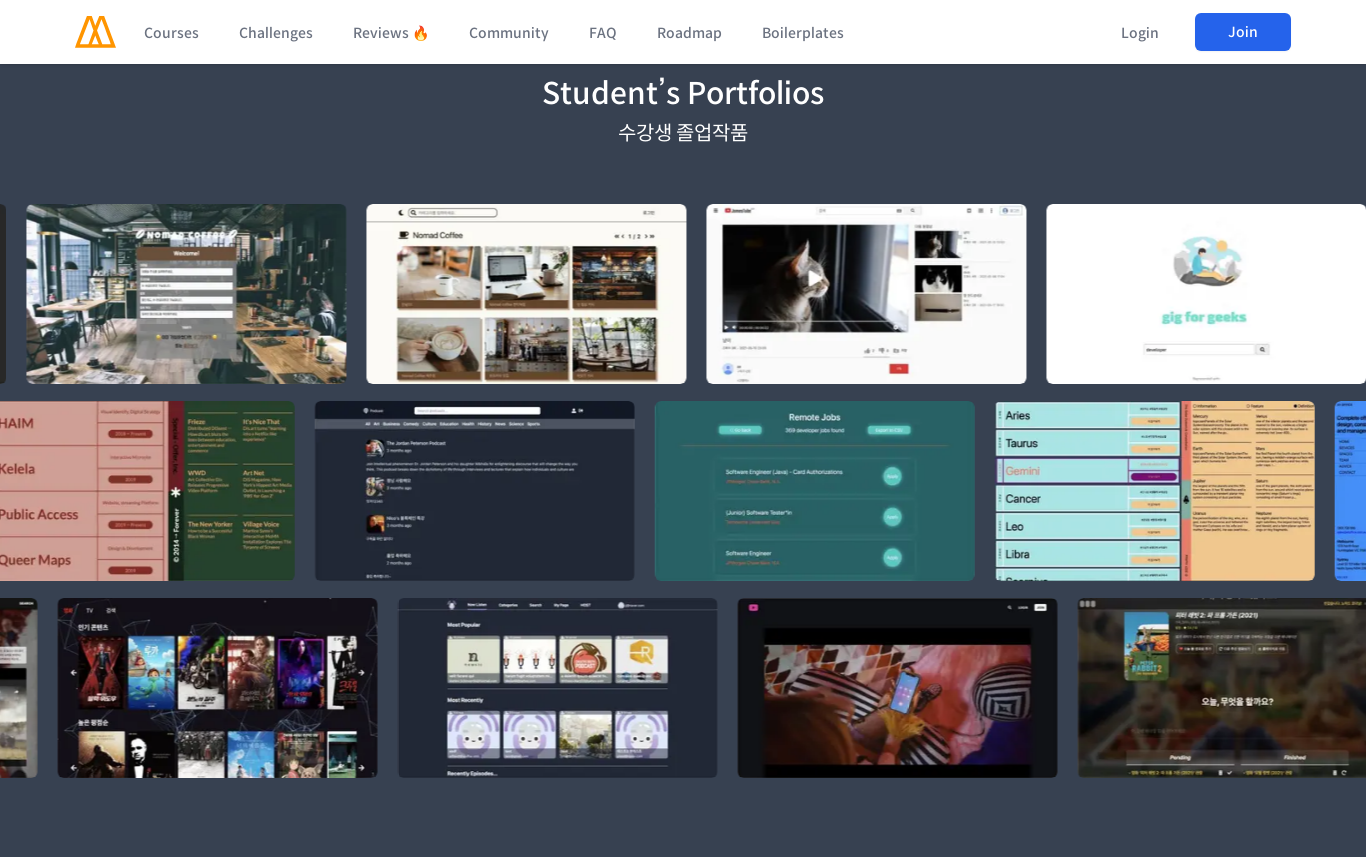

Scrolled to section 6 (y-offset: 5142px) at 1366px viewport width
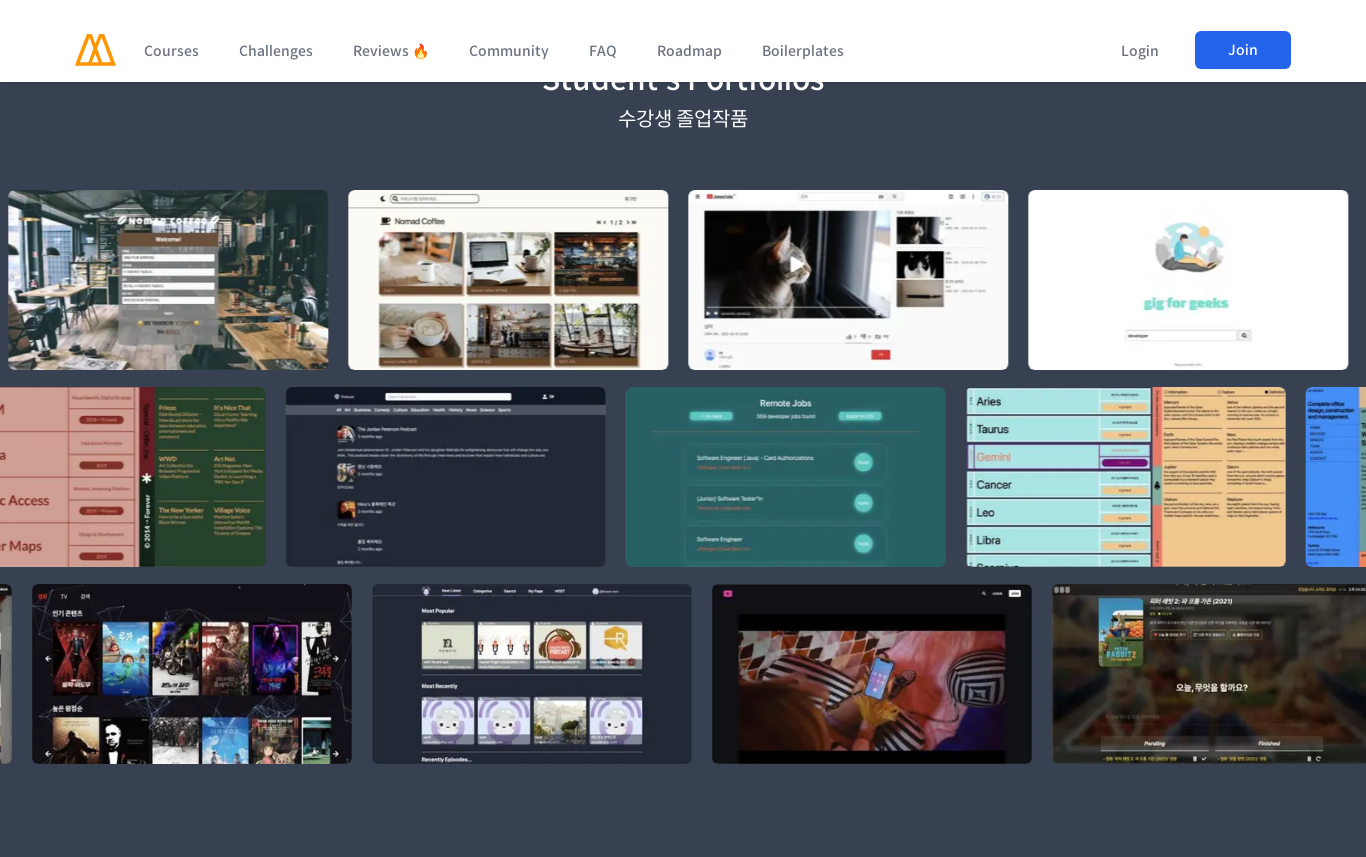

Waited 2 seconds after scrolling to section 6
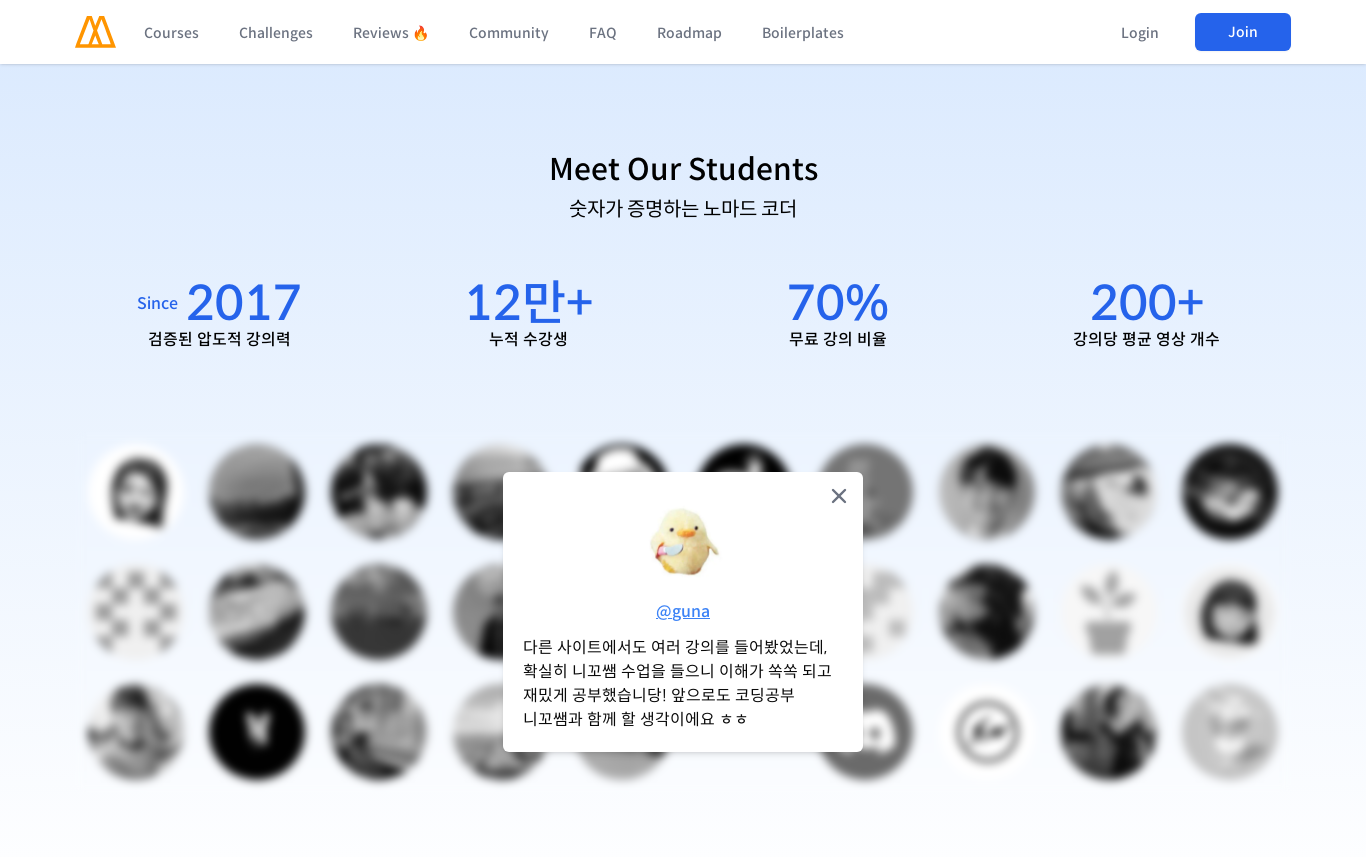

Scrolled to section 7 (y-offset: 5999px) at 1366px viewport width
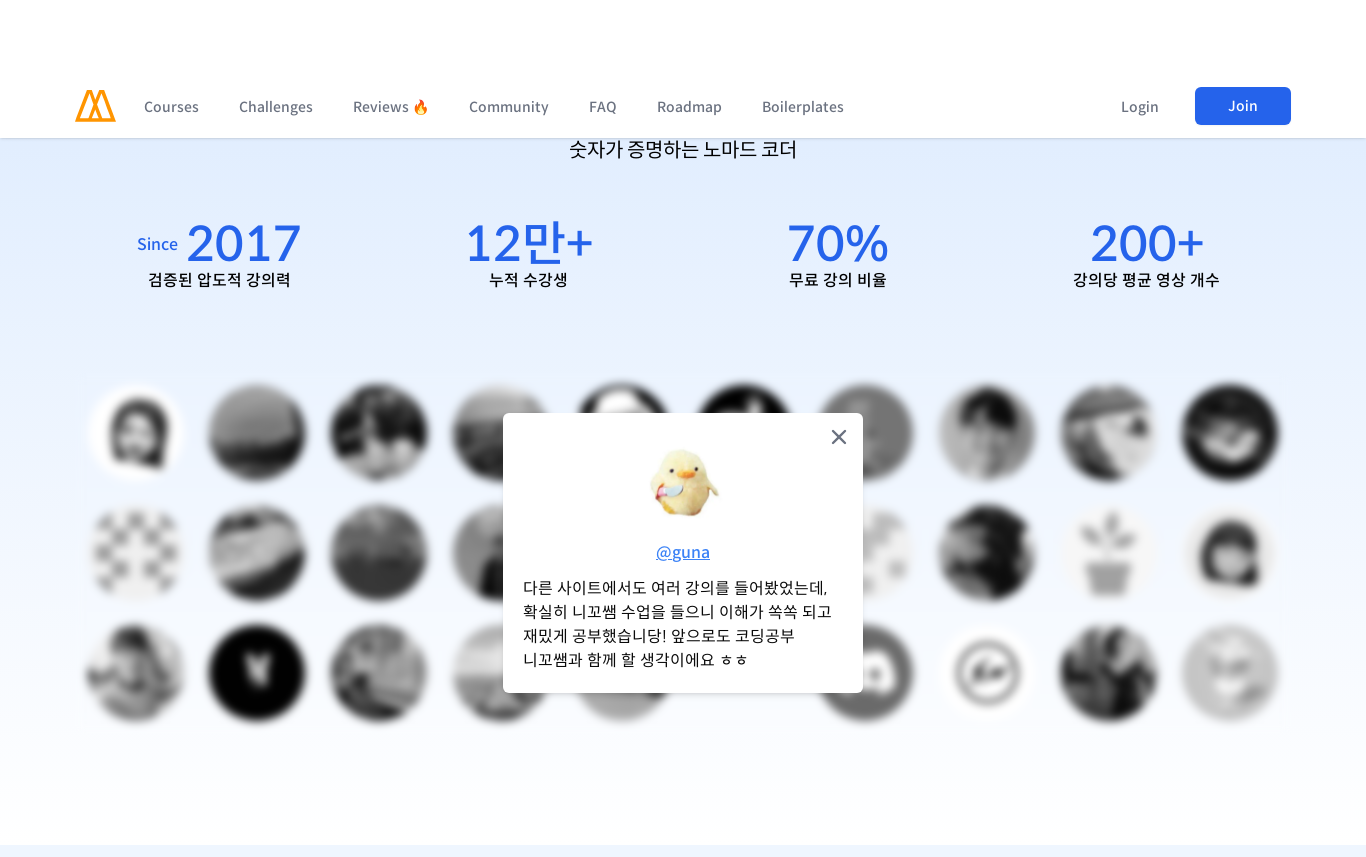

Waited 2 seconds after scrolling to section 7
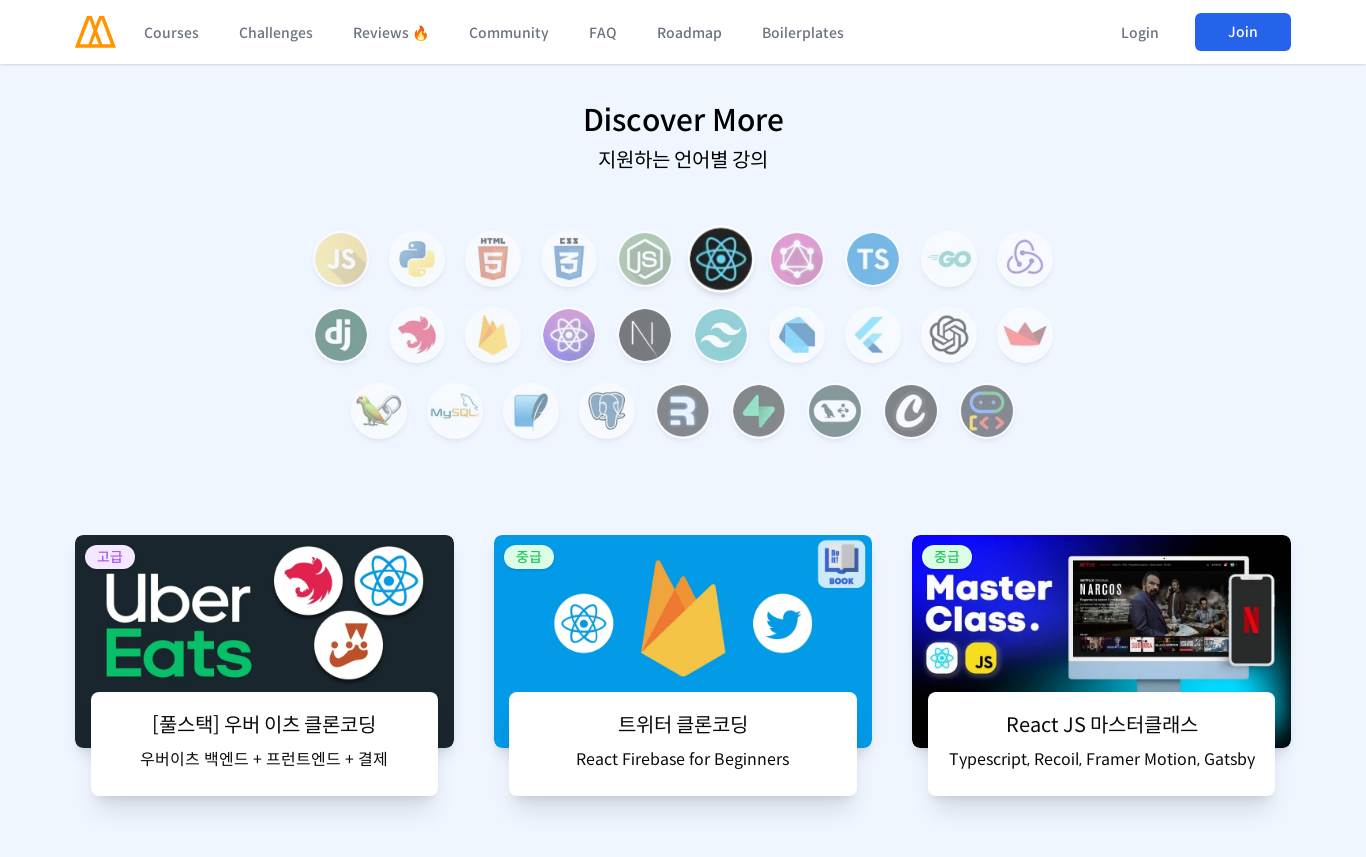

Scrolled to section 8 (y-offset: 6856px) at 1366px viewport width
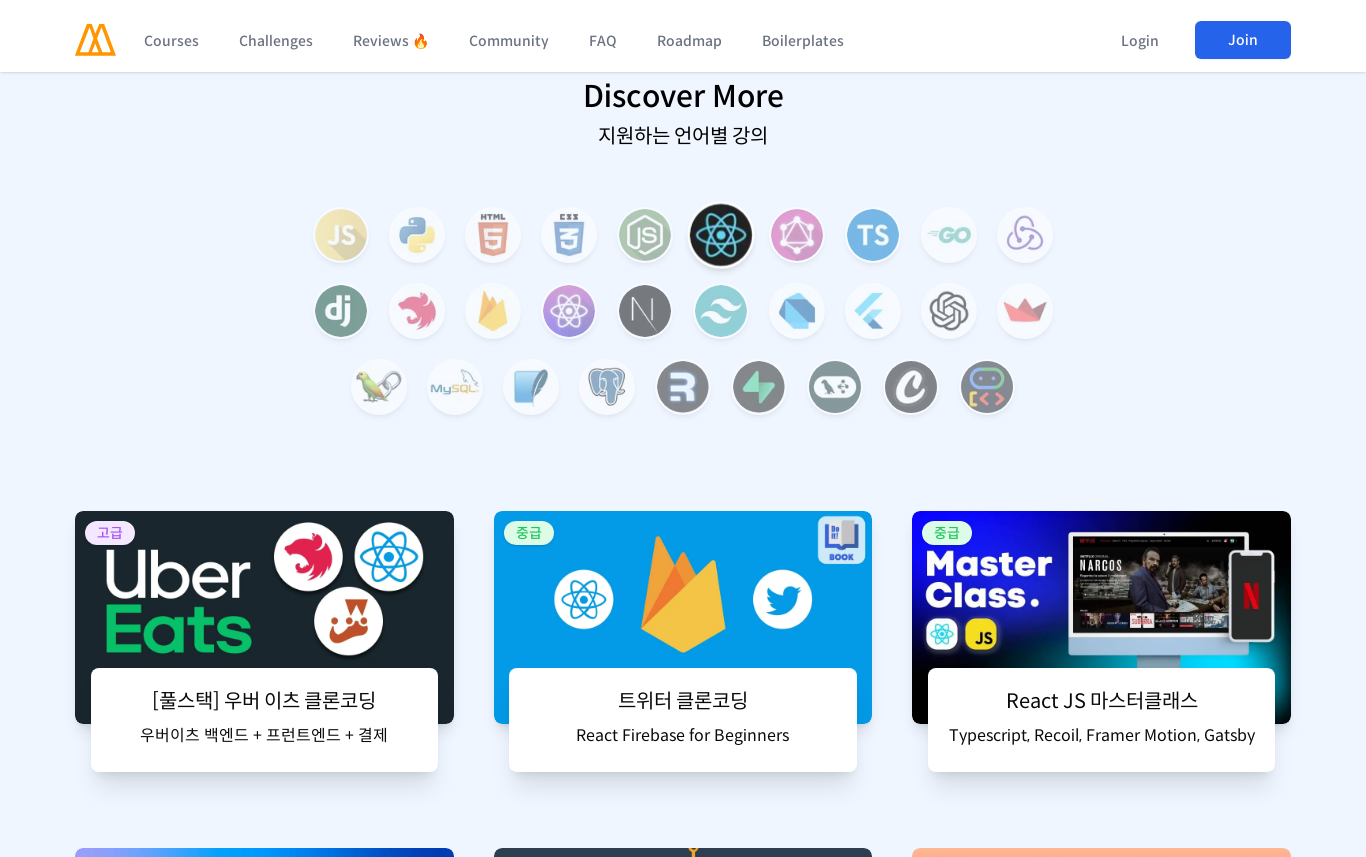

Waited 2 seconds after scrolling to section 8
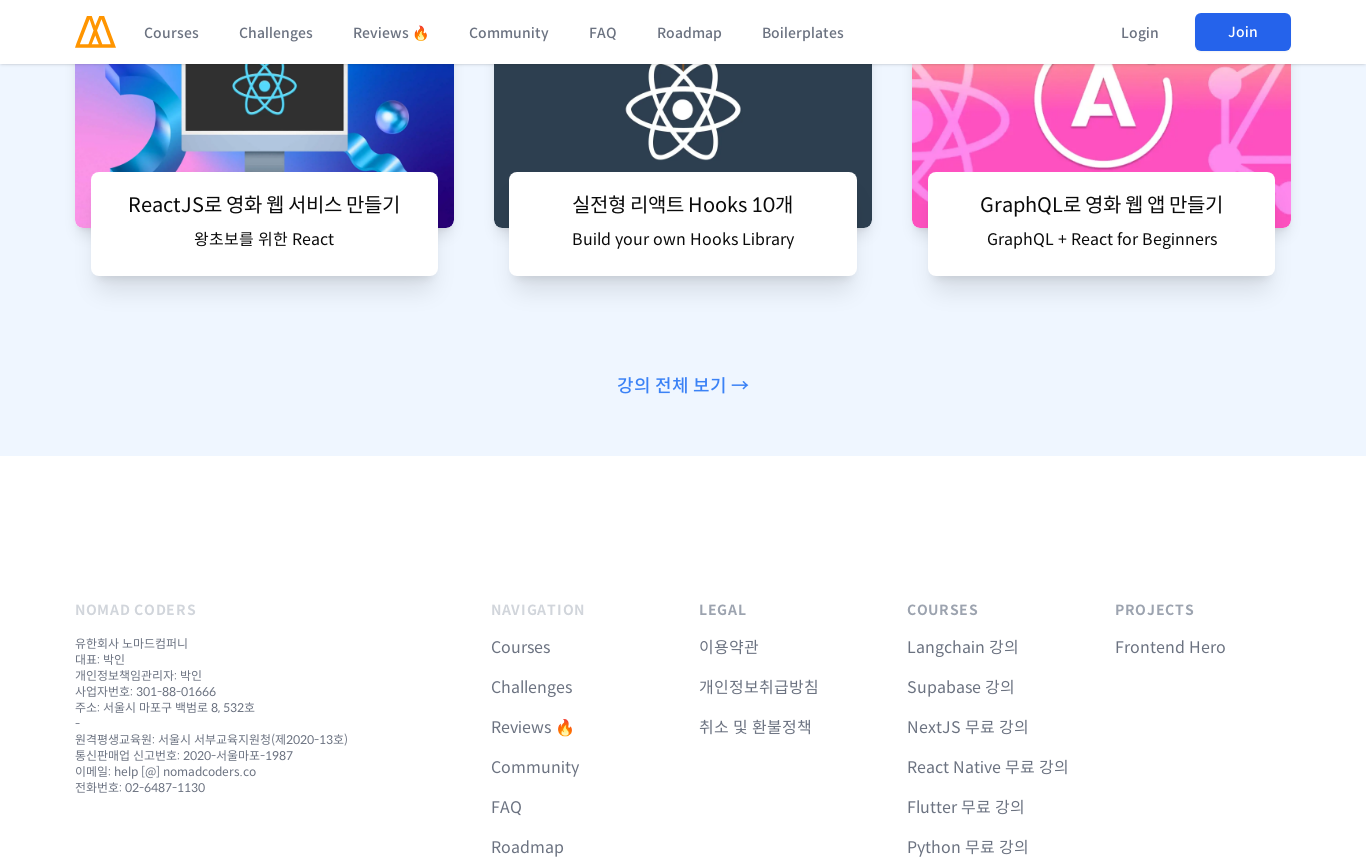

Scrolled to section 9 (y-offset: 7713px) at 1366px viewport width
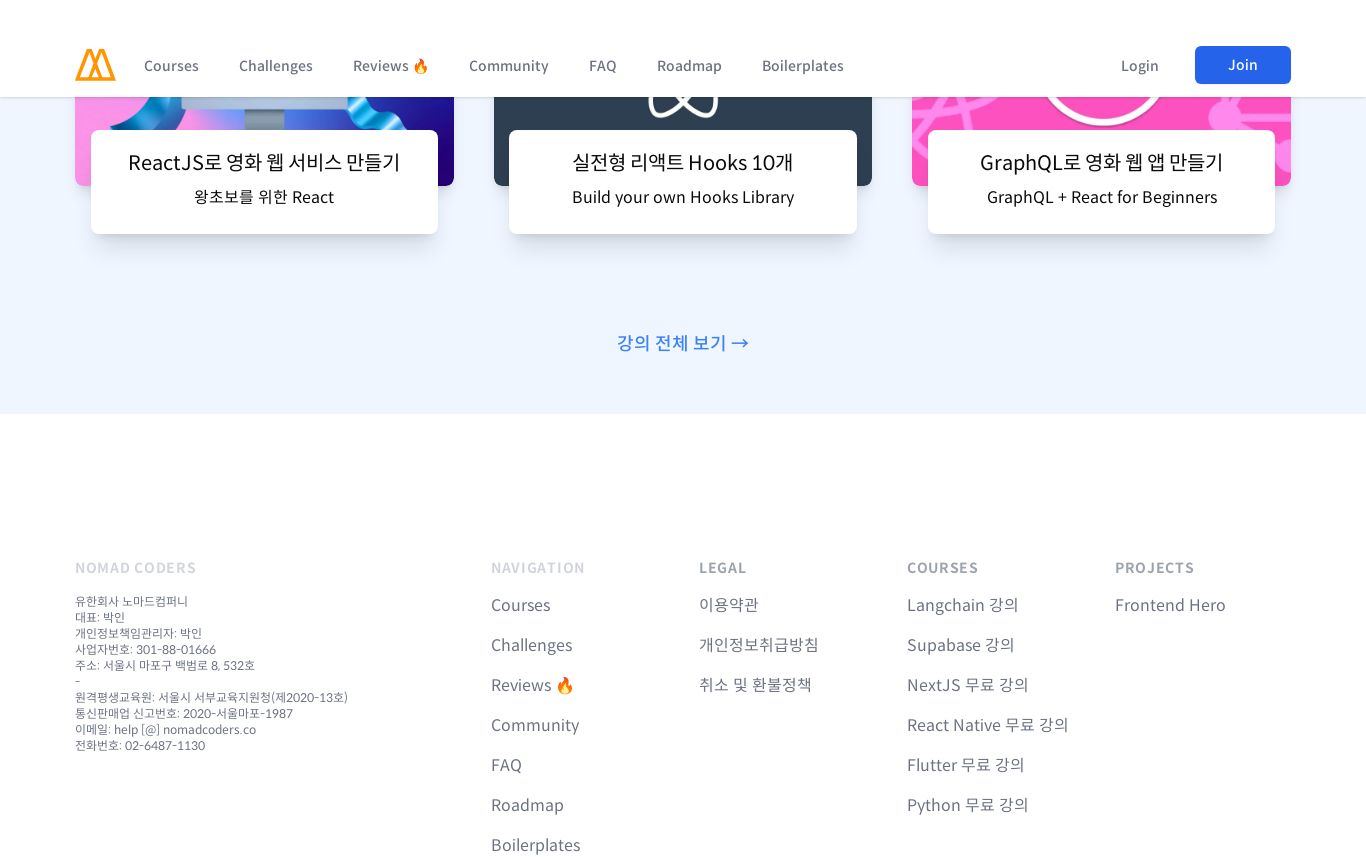

Waited 2 seconds after scrolling to section 9
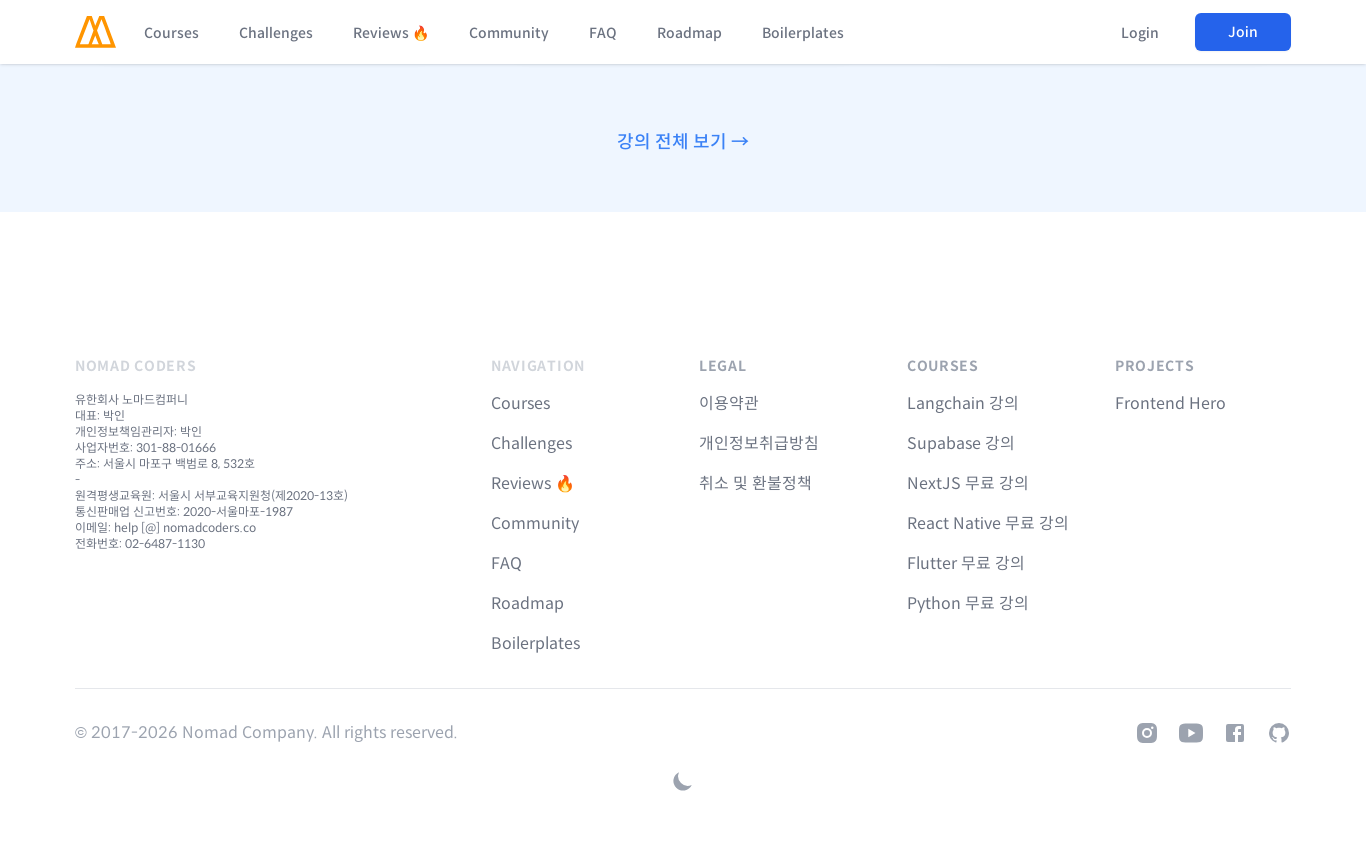

Scrolled to section 10 (y-offset: 8570px) at 1366px viewport width
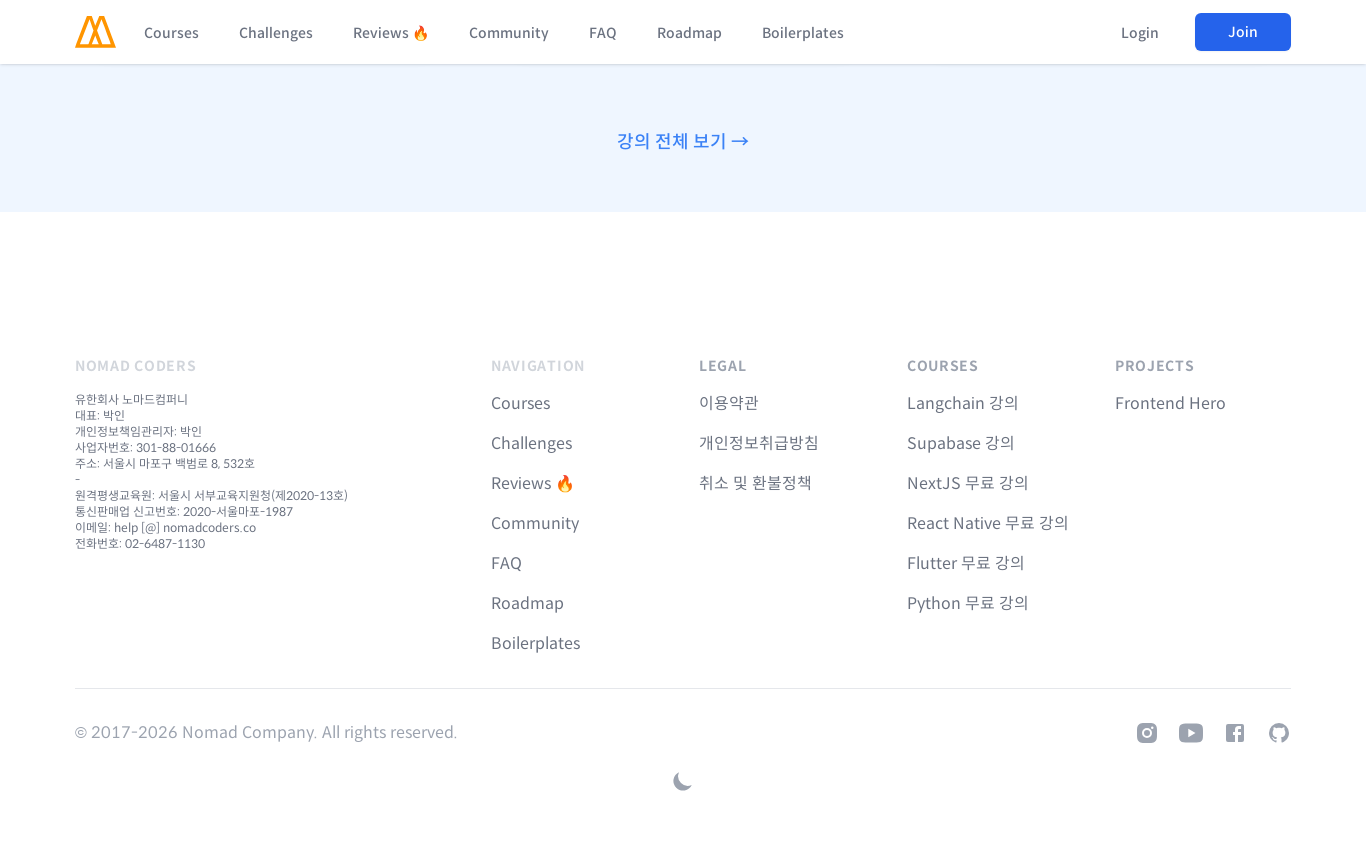

Waited 2 seconds after scrolling to section 10
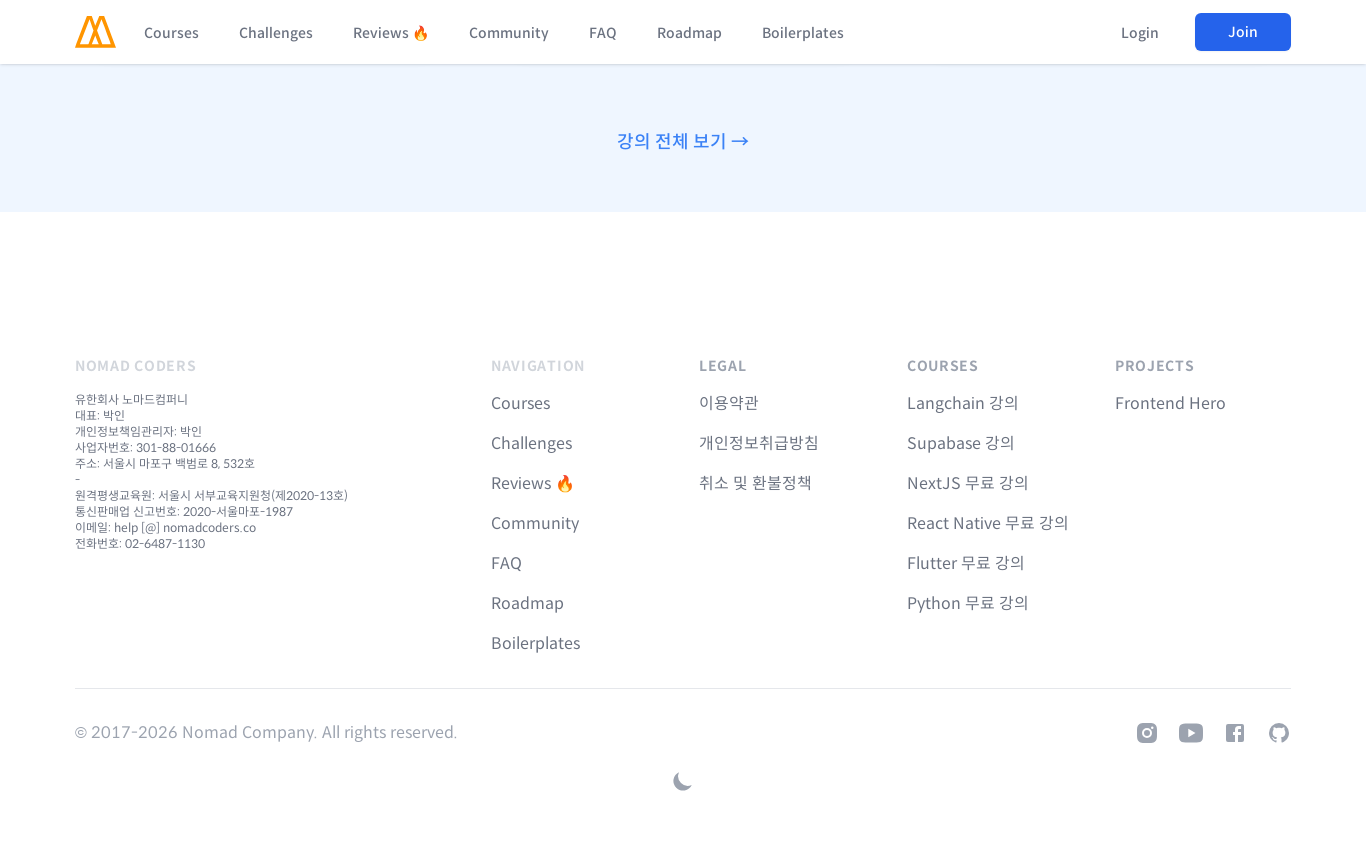

Set viewport width to 1920px and height to 857px
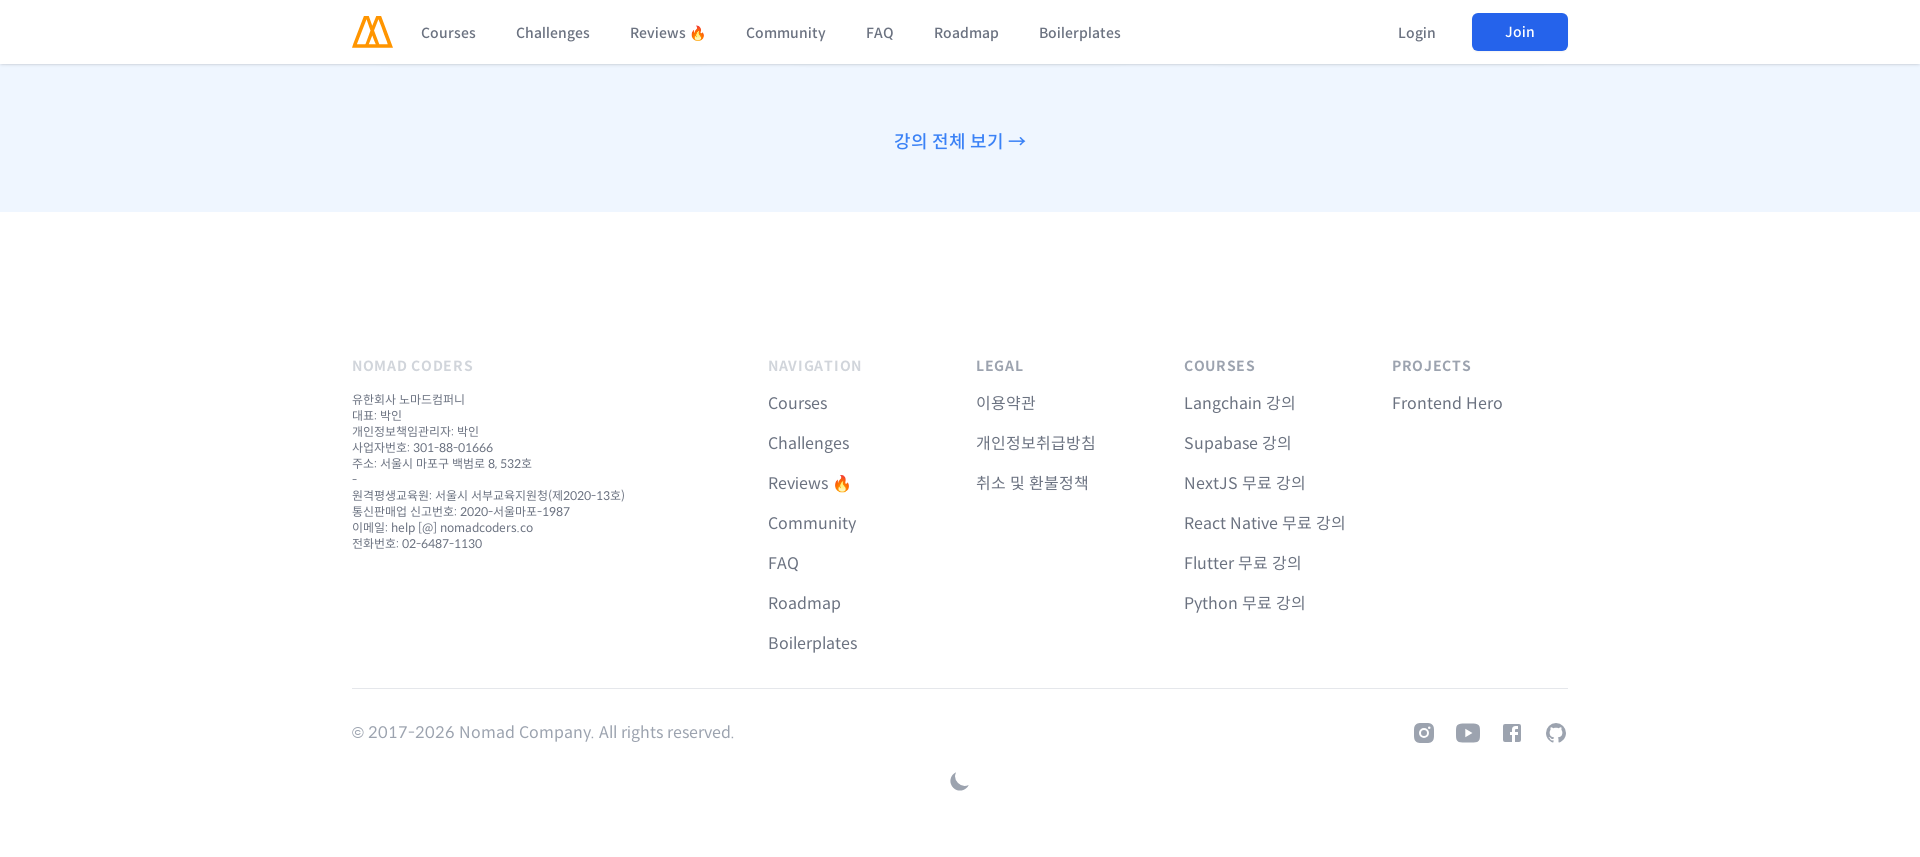

Scrolled to top of page
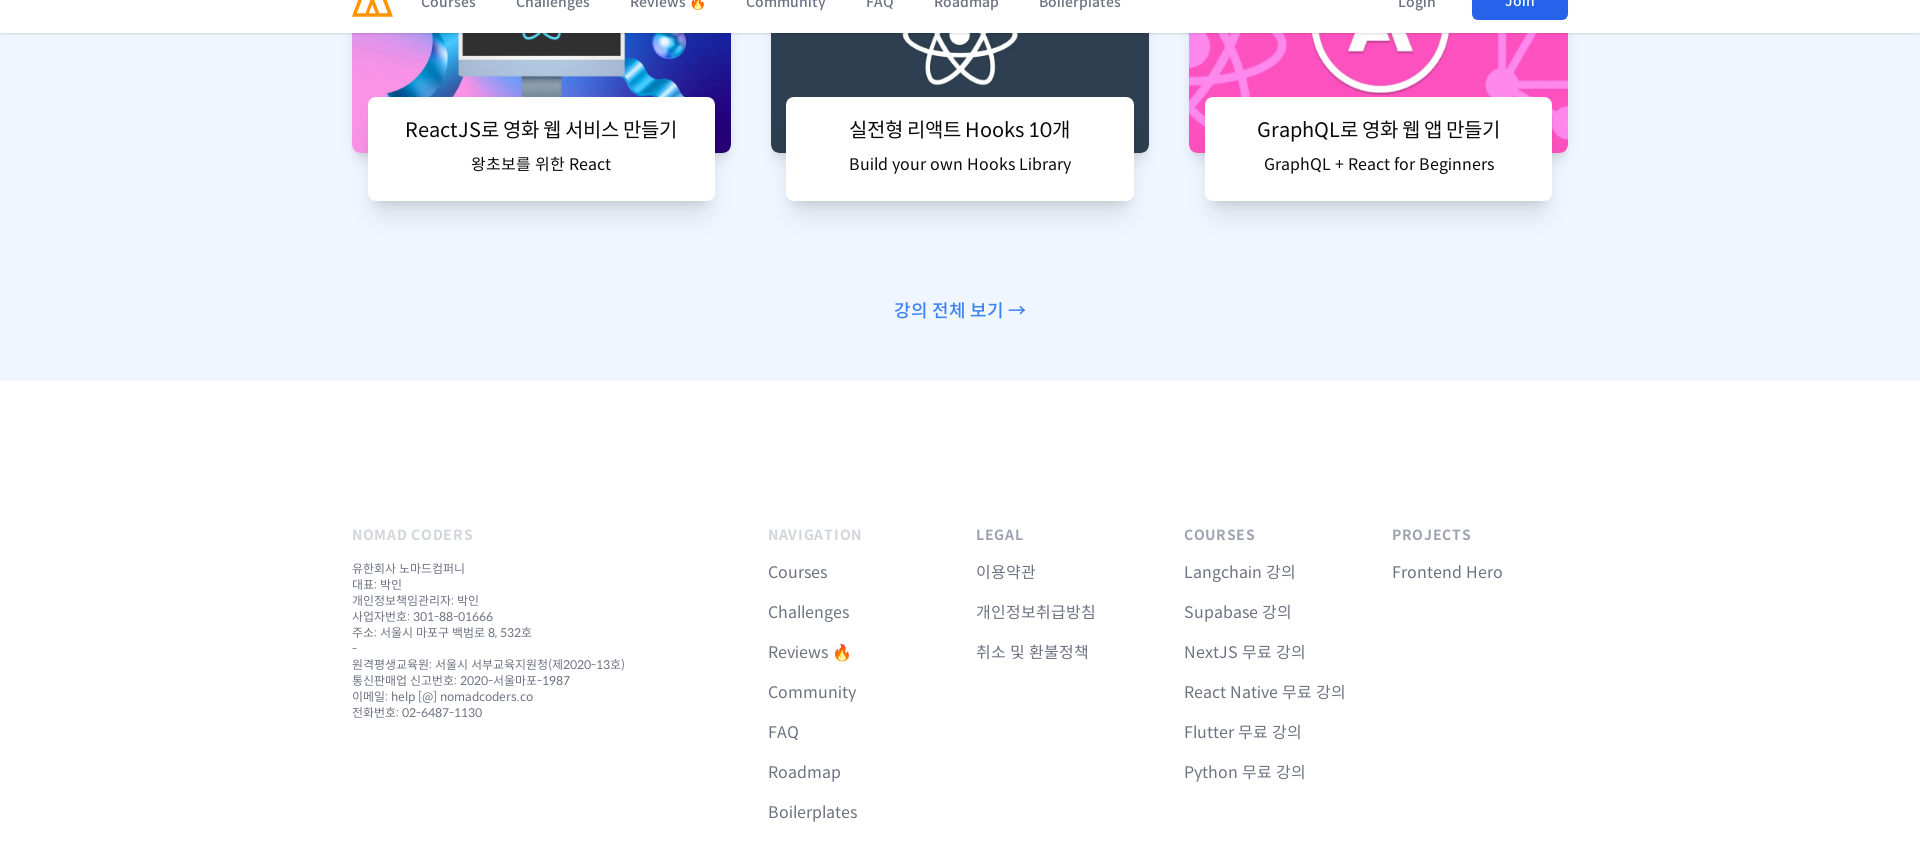

Waited 5 seconds for responsive content to adjust
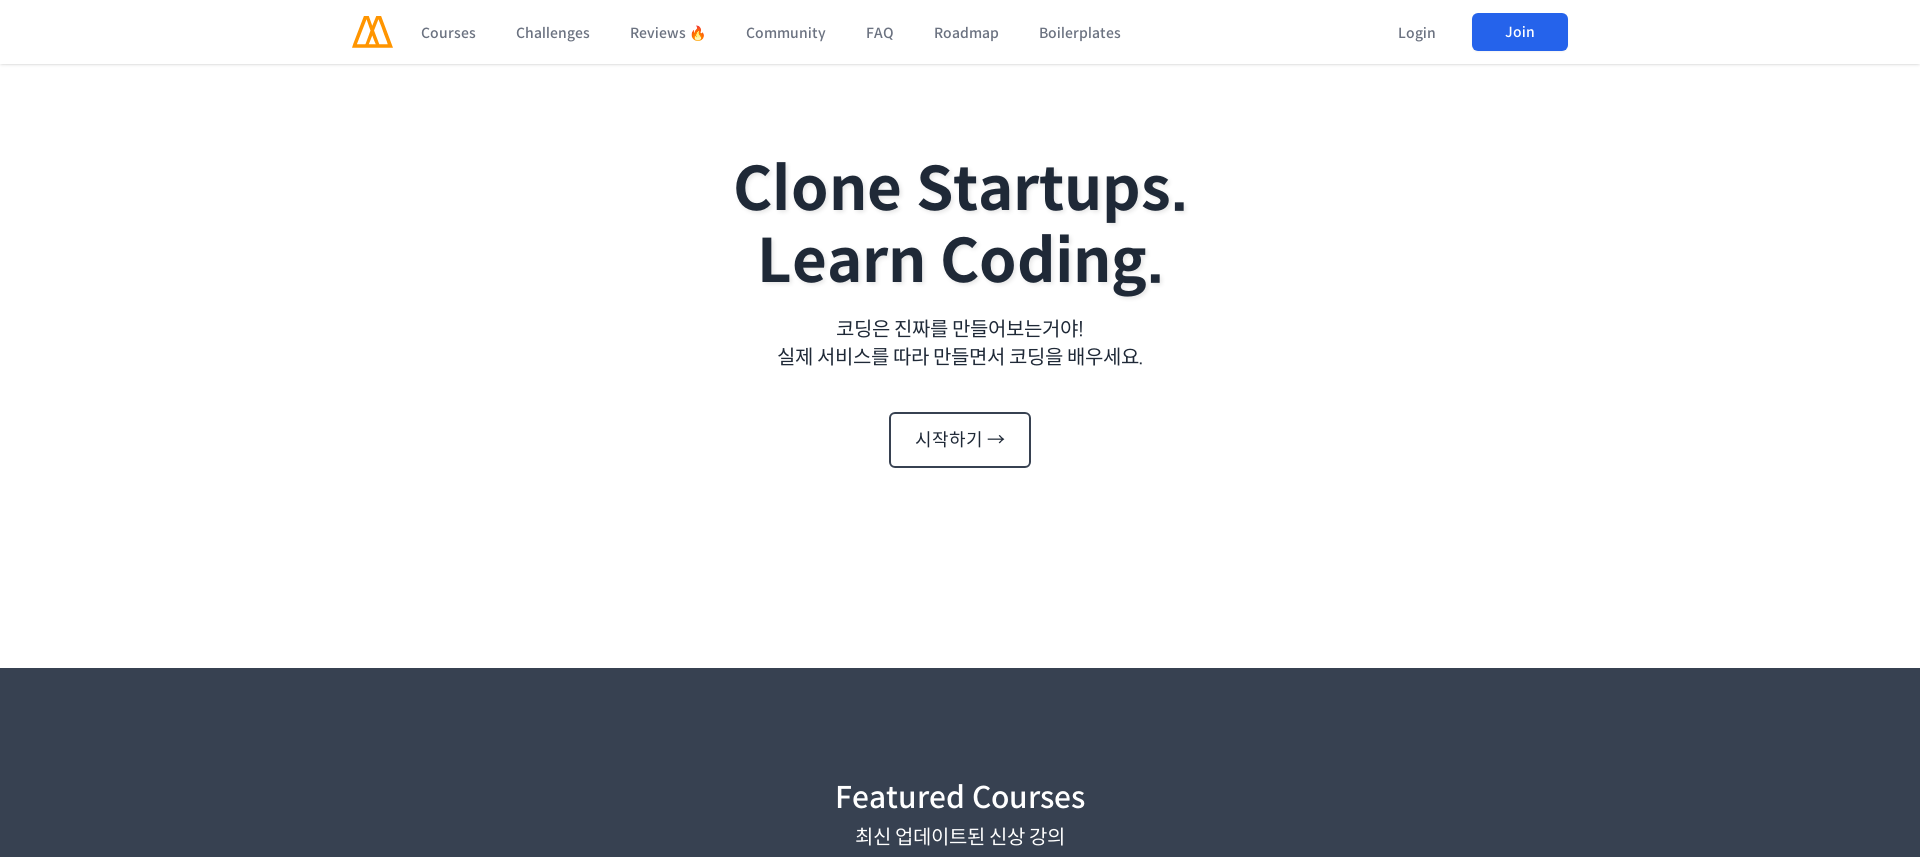

Evaluated total scroll height: 7957px at 1920px viewport width
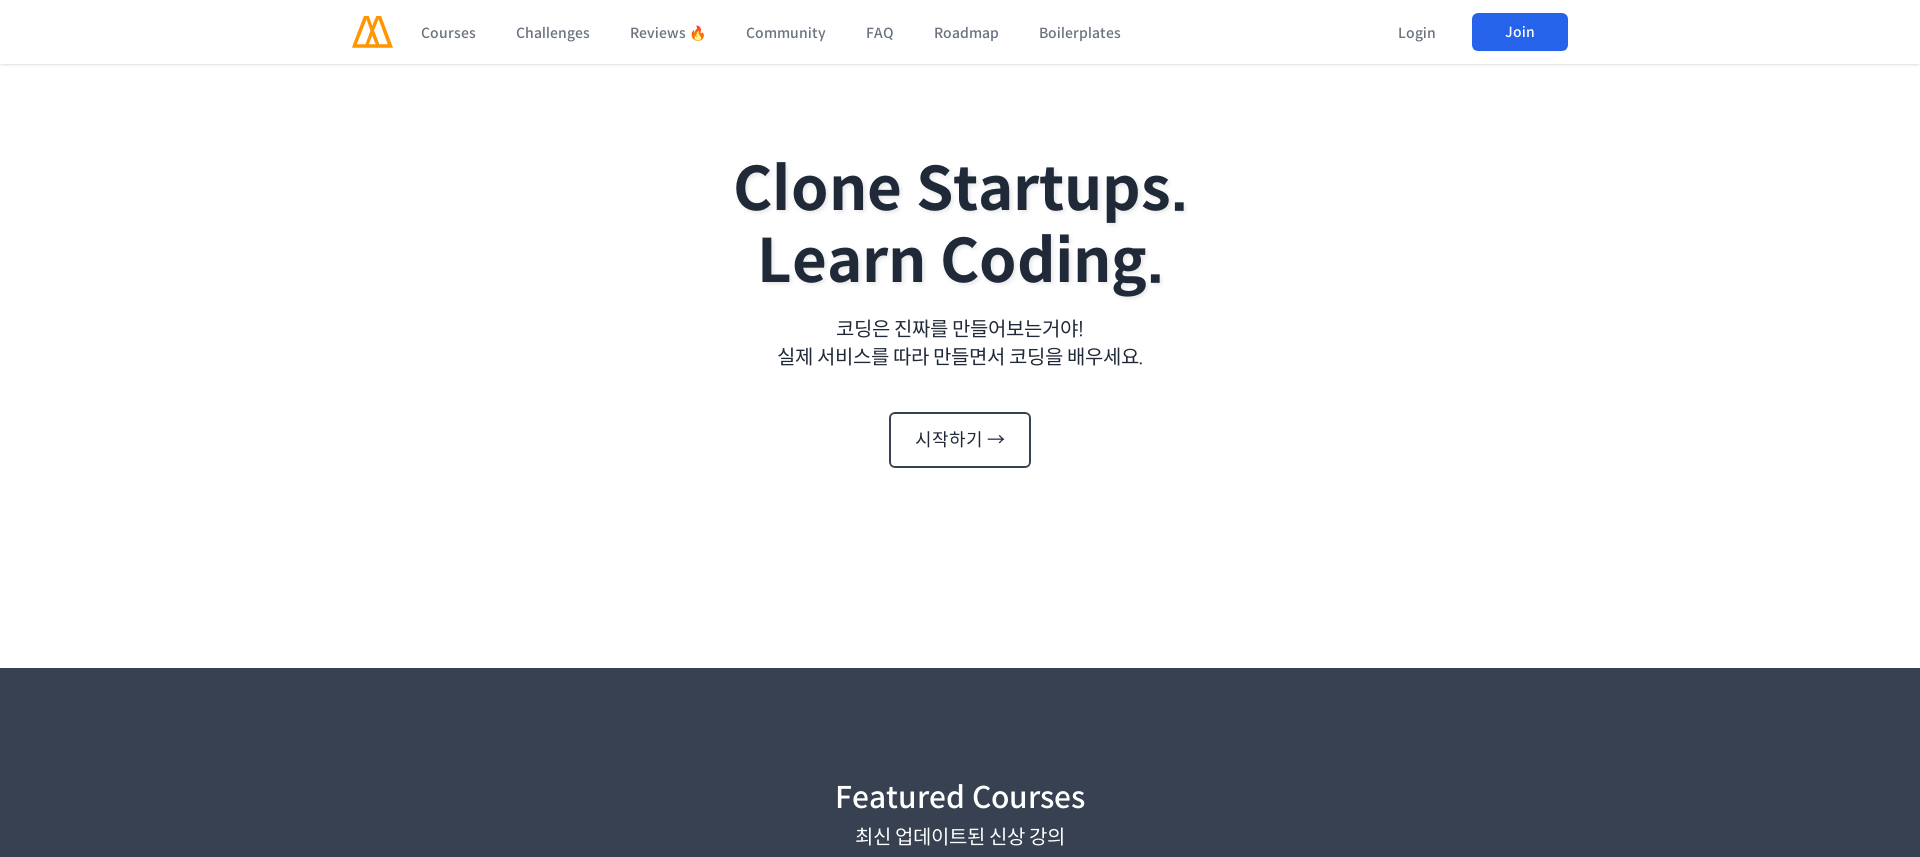

Scrolled to section 0 (y-offset: 0px) at 1920px viewport width
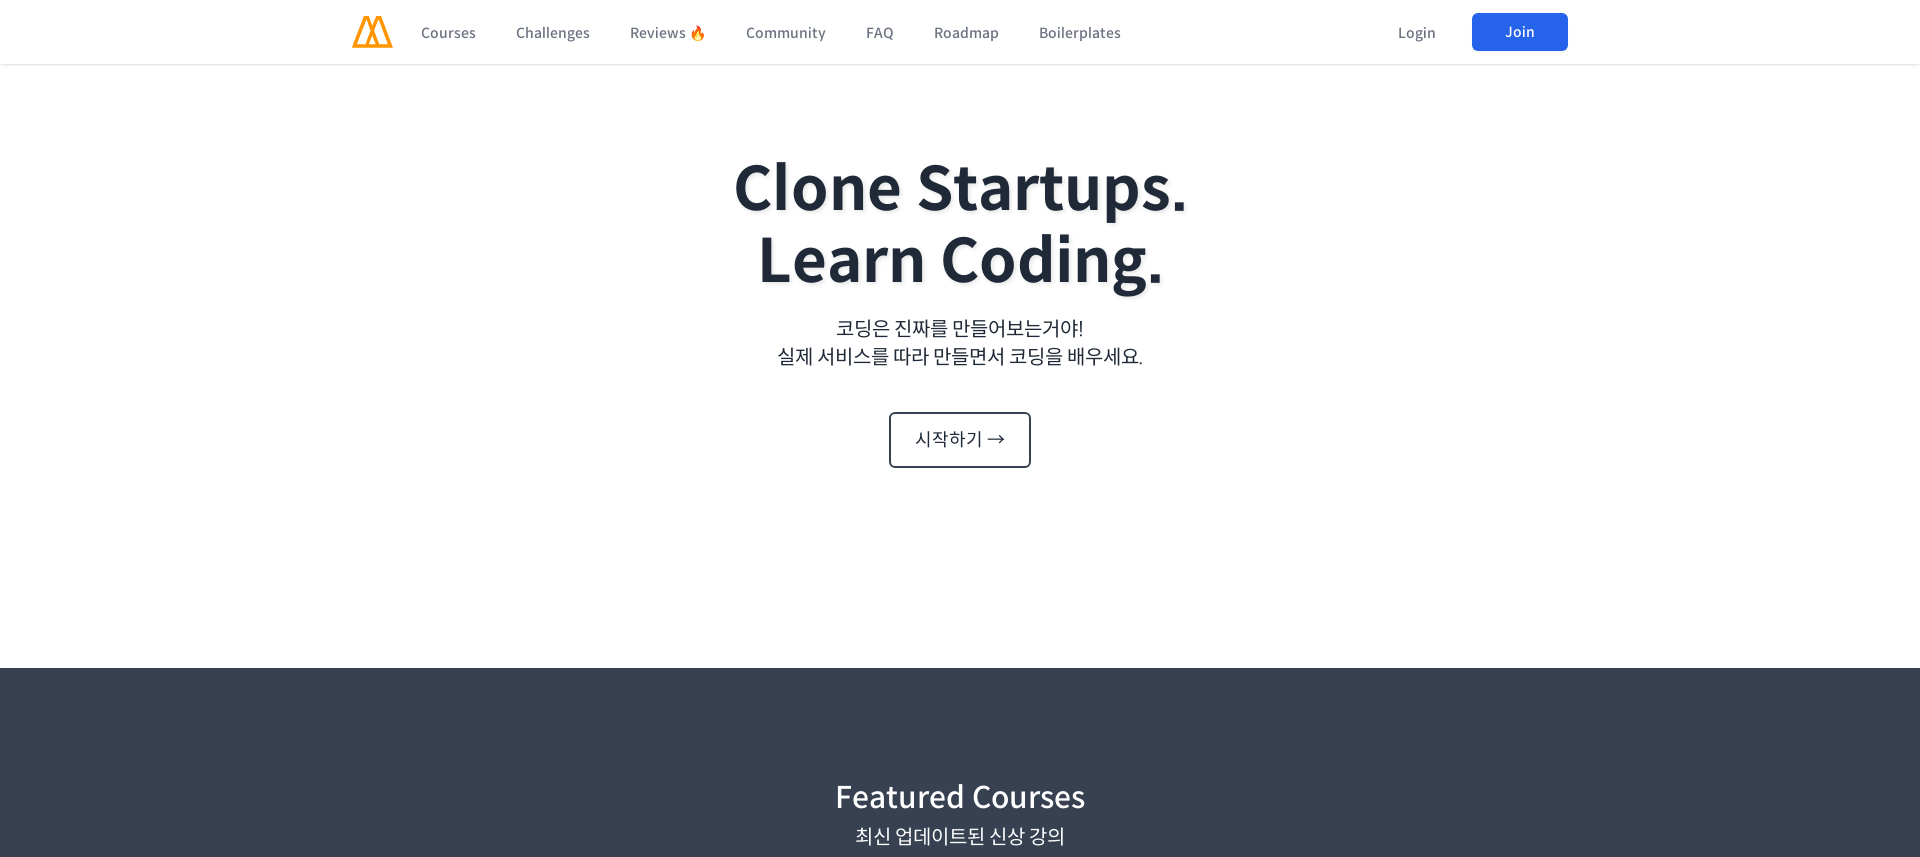

Waited 2 seconds after scrolling to section 0
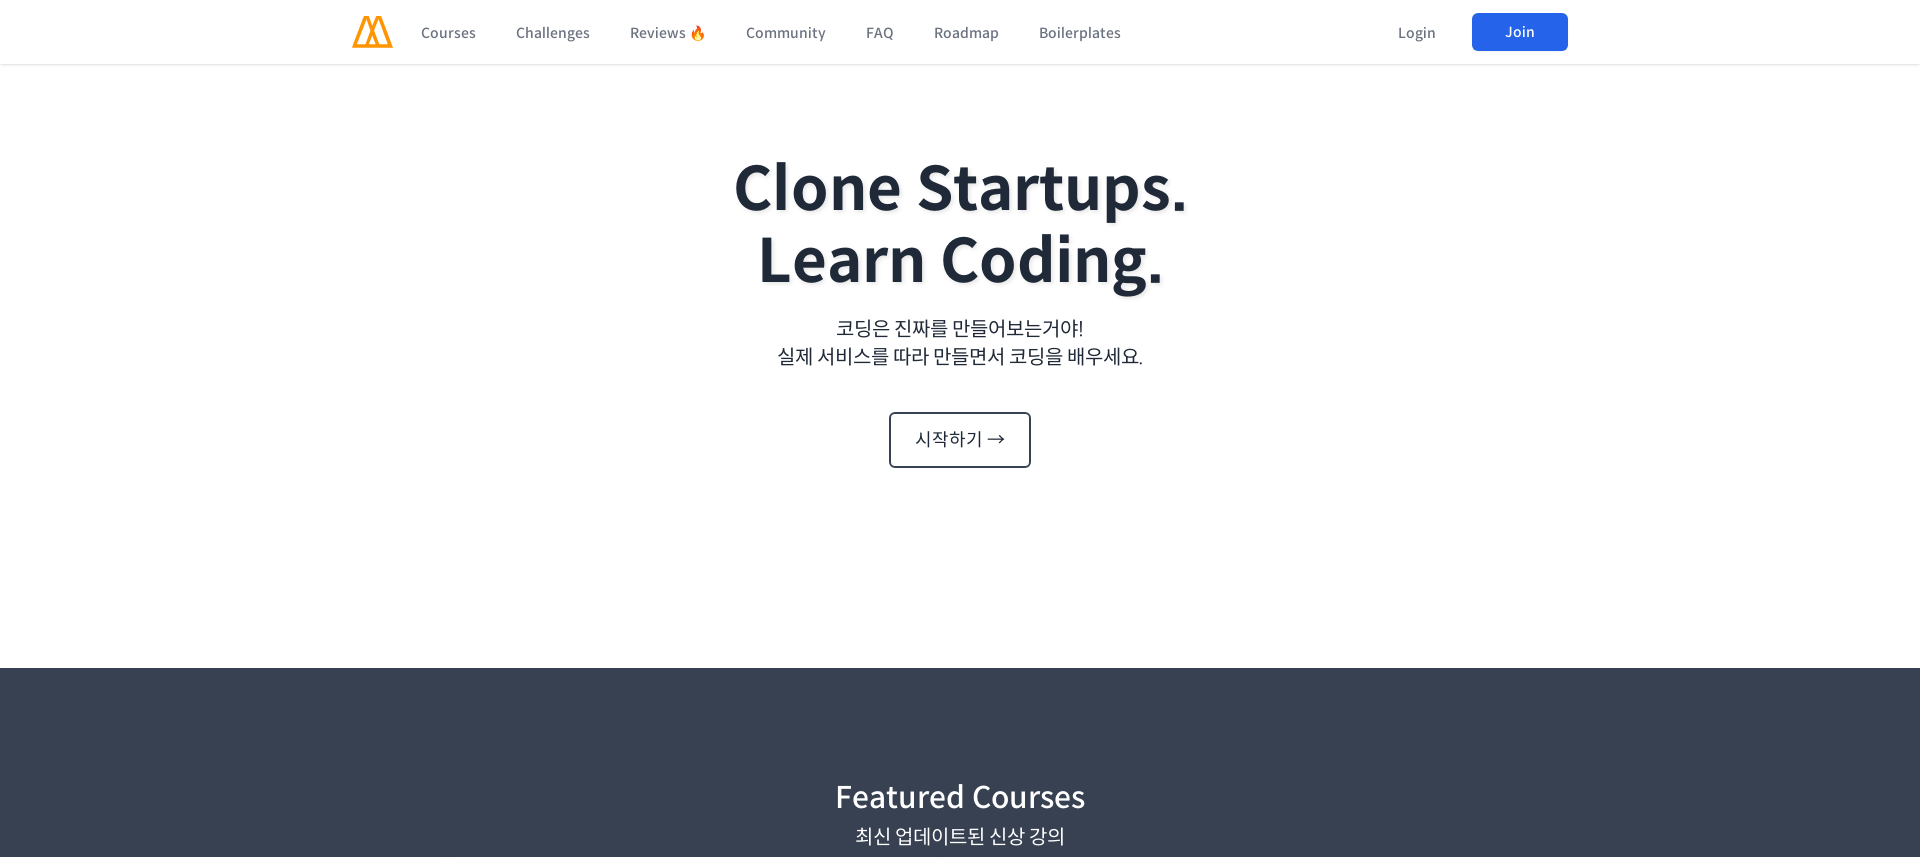

Scrolled to section 1 (y-offset: 857px) at 1920px viewport width
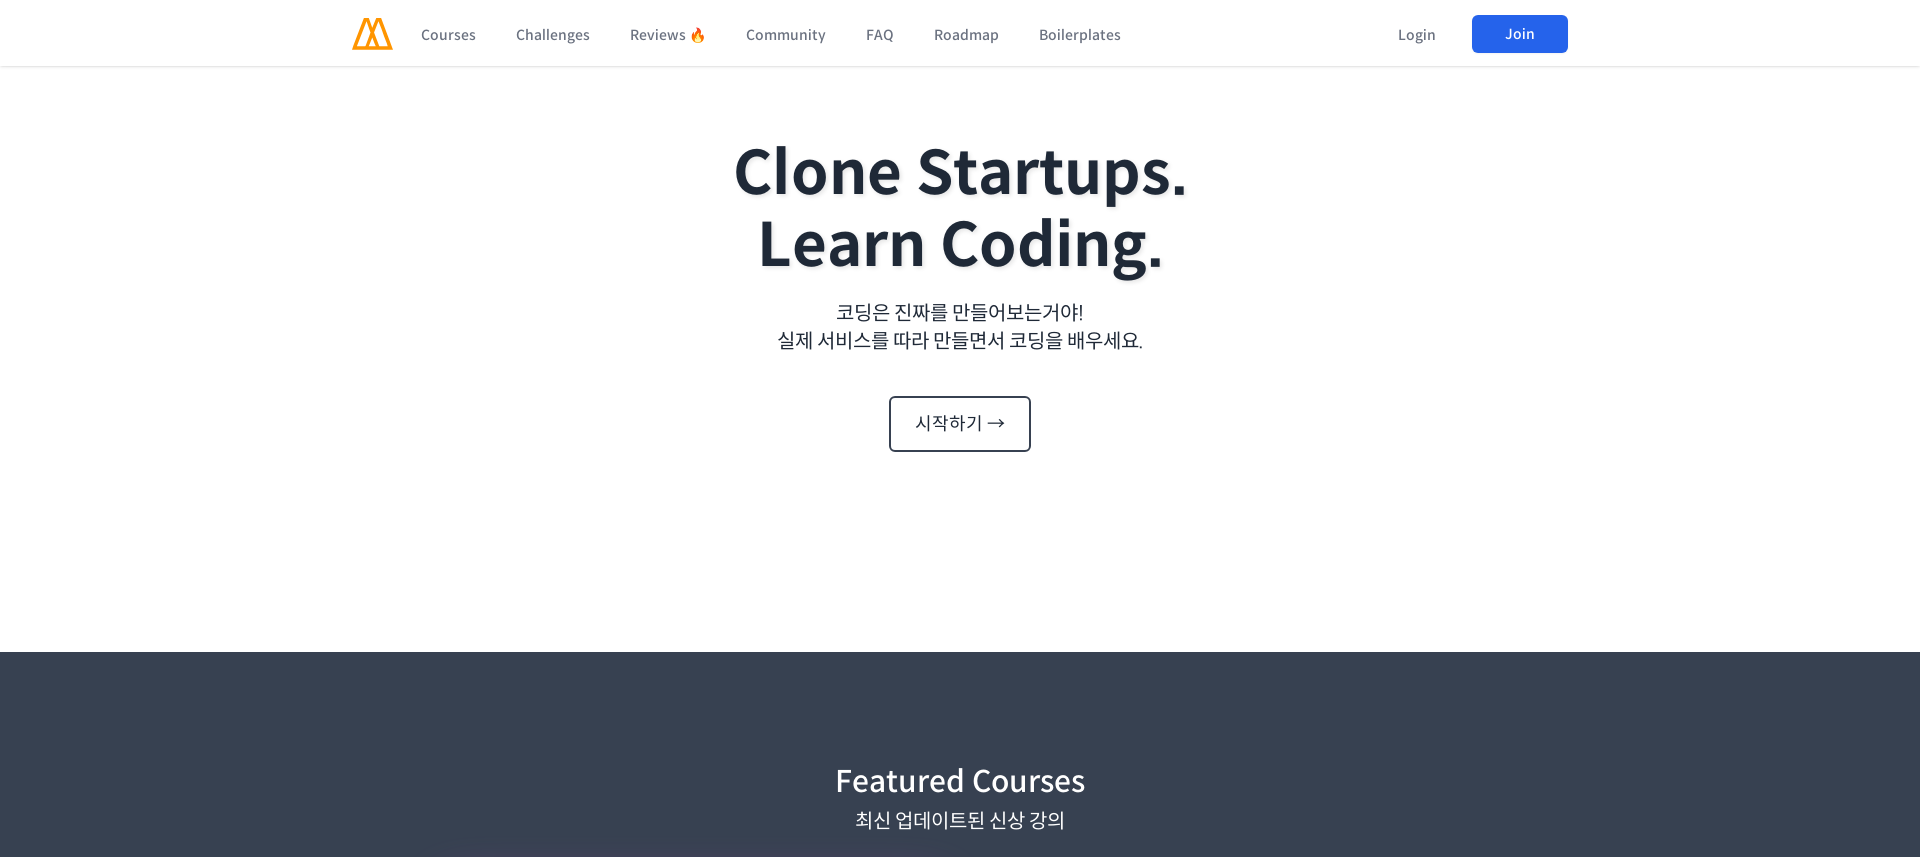

Waited 2 seconds after scrolling to section 1
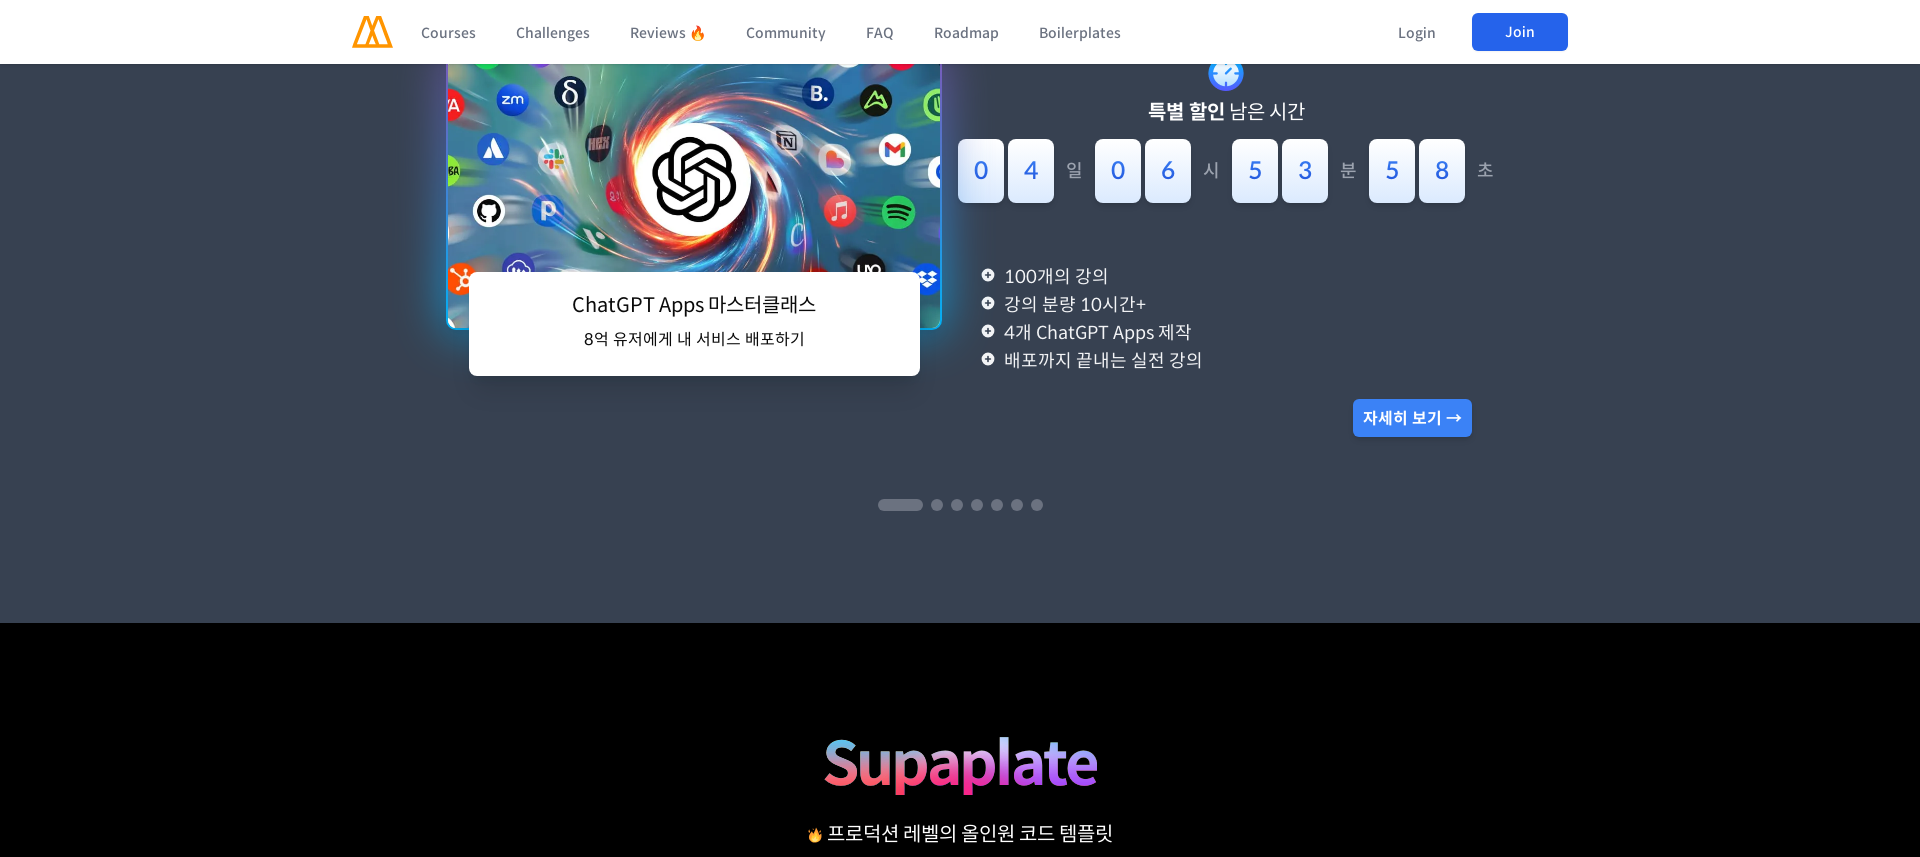

Scrolled to section 2 (y-offset: 1714px) at 1920px viewport width
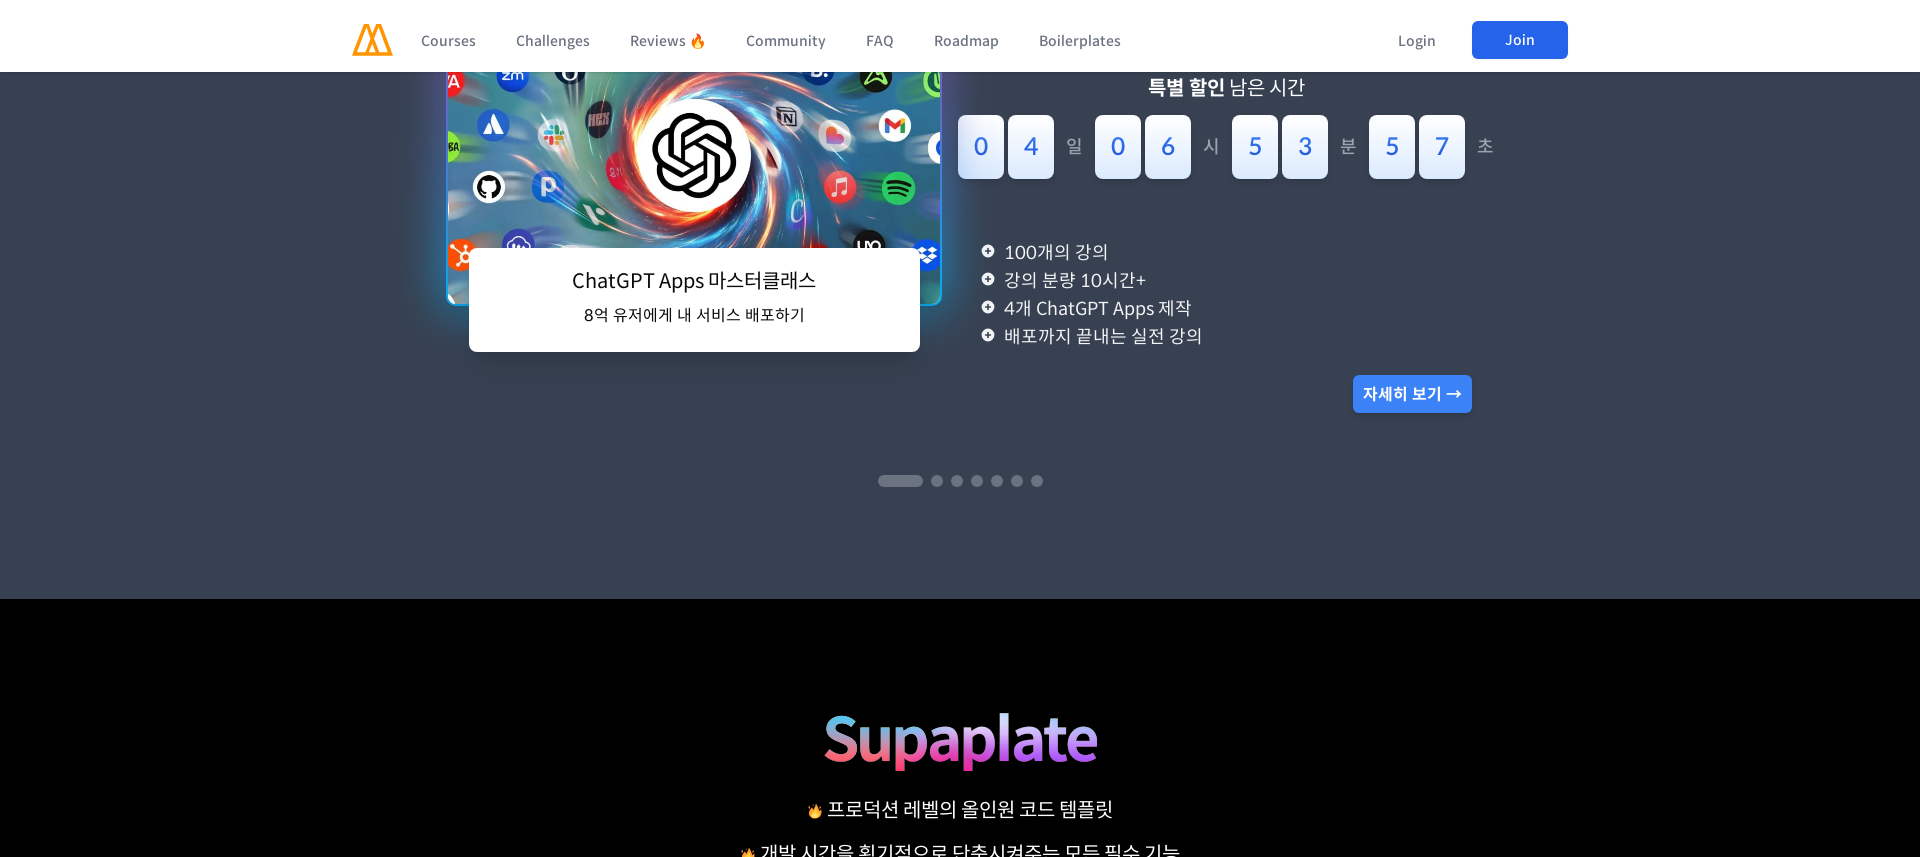

Waited 2 seconds after scrolling to section 2
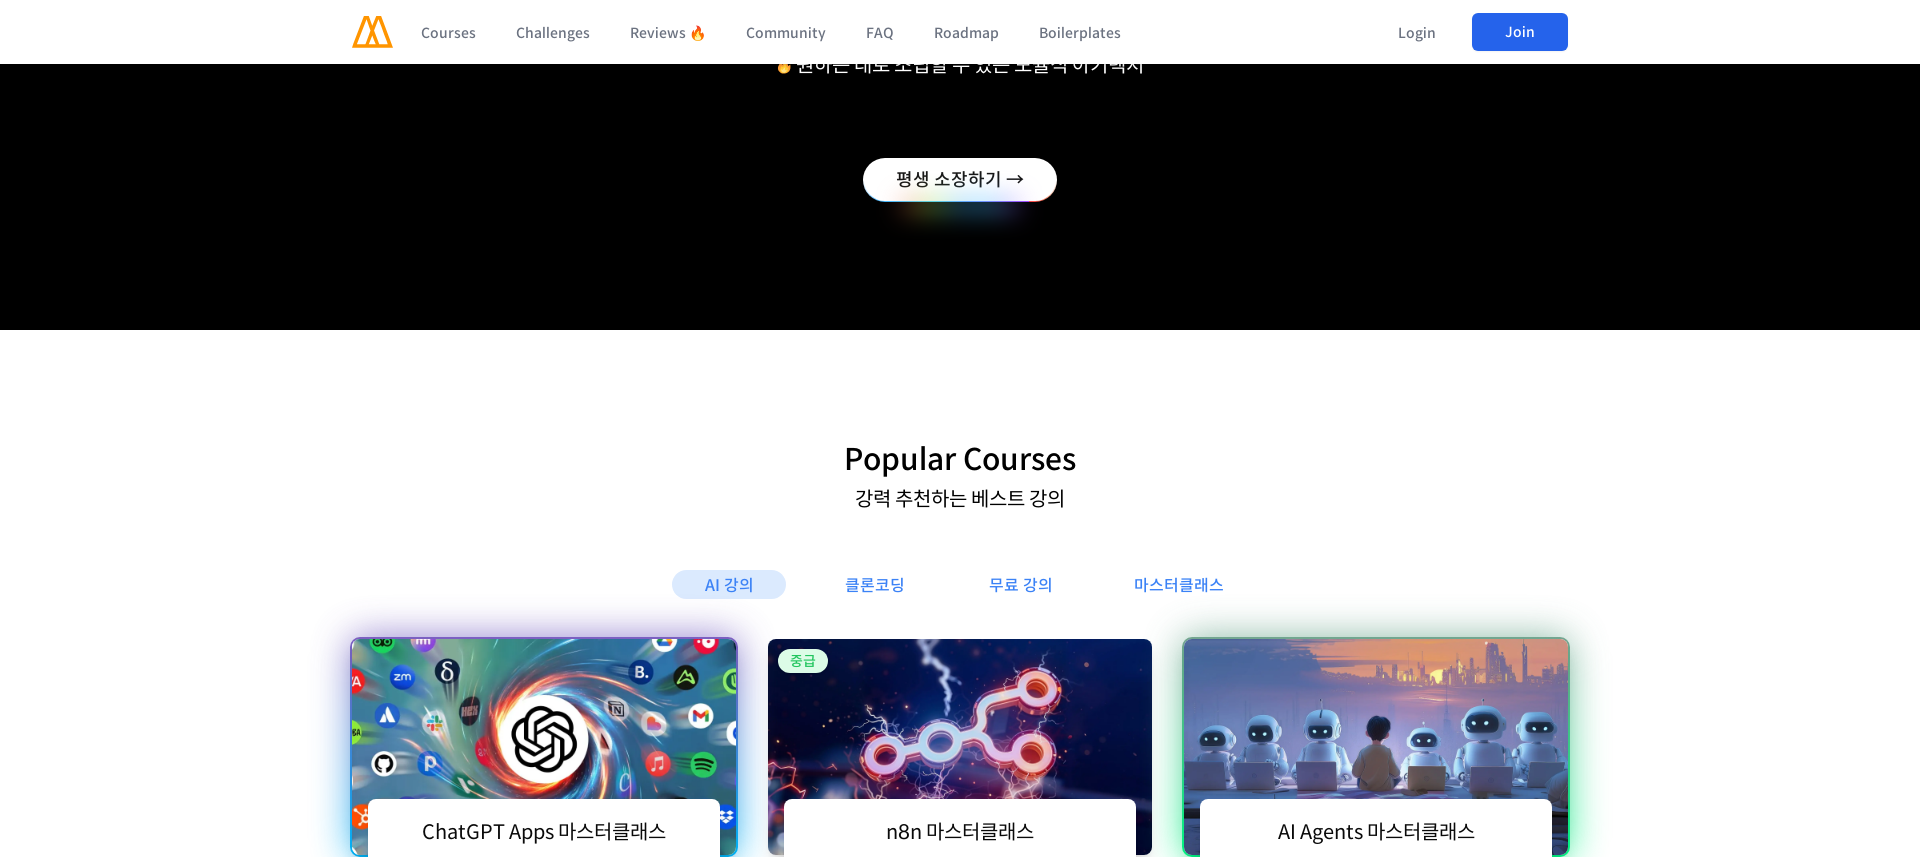

Scrolled to section 3 (y-offset: 2571px) at 1920px viewport width
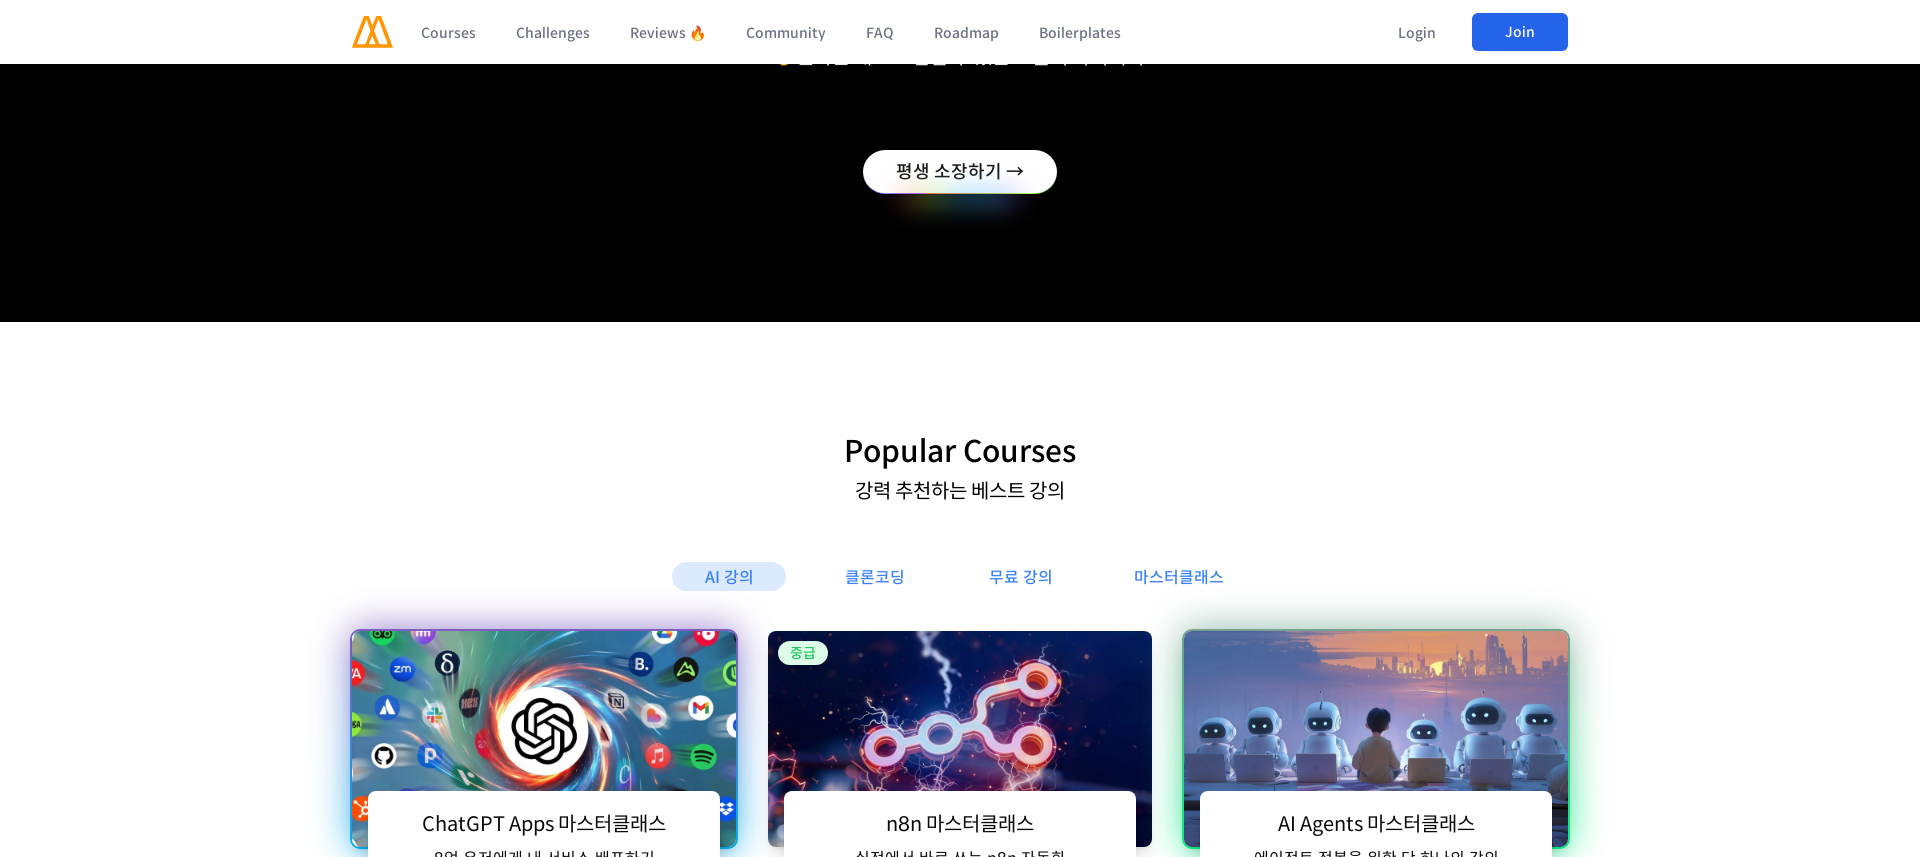

Waited 2 seconds after scrolling to section 3
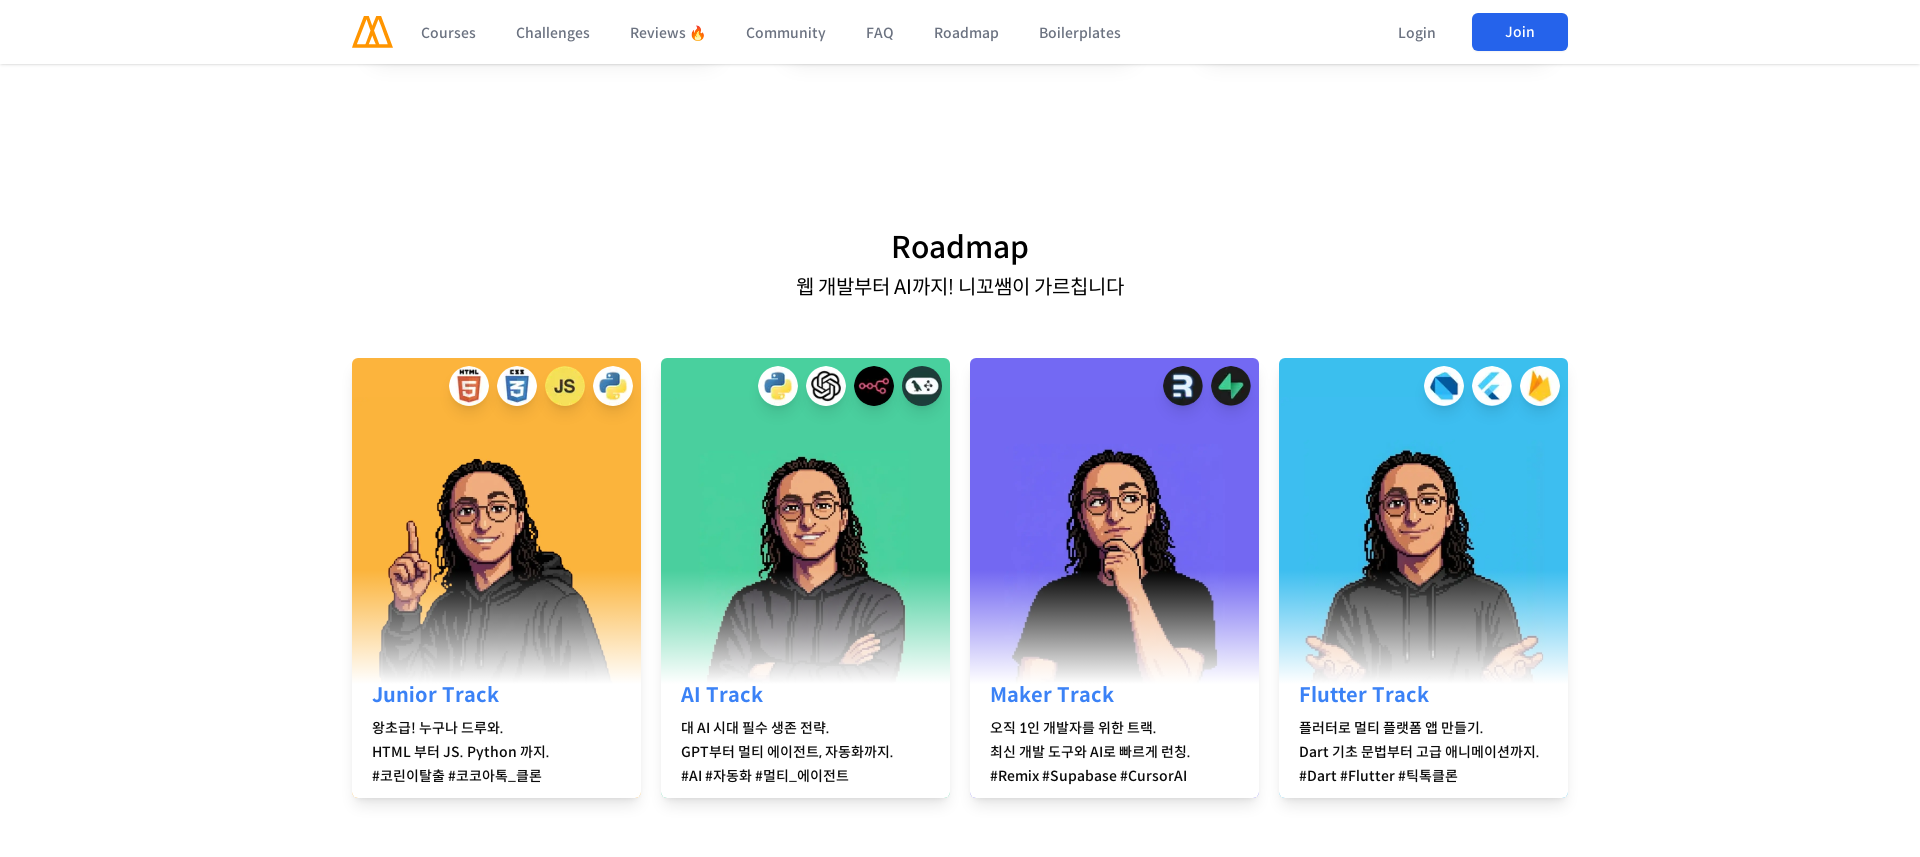

Scrolled to section 4 (y-offset: 3428px) at 1920px viewport width
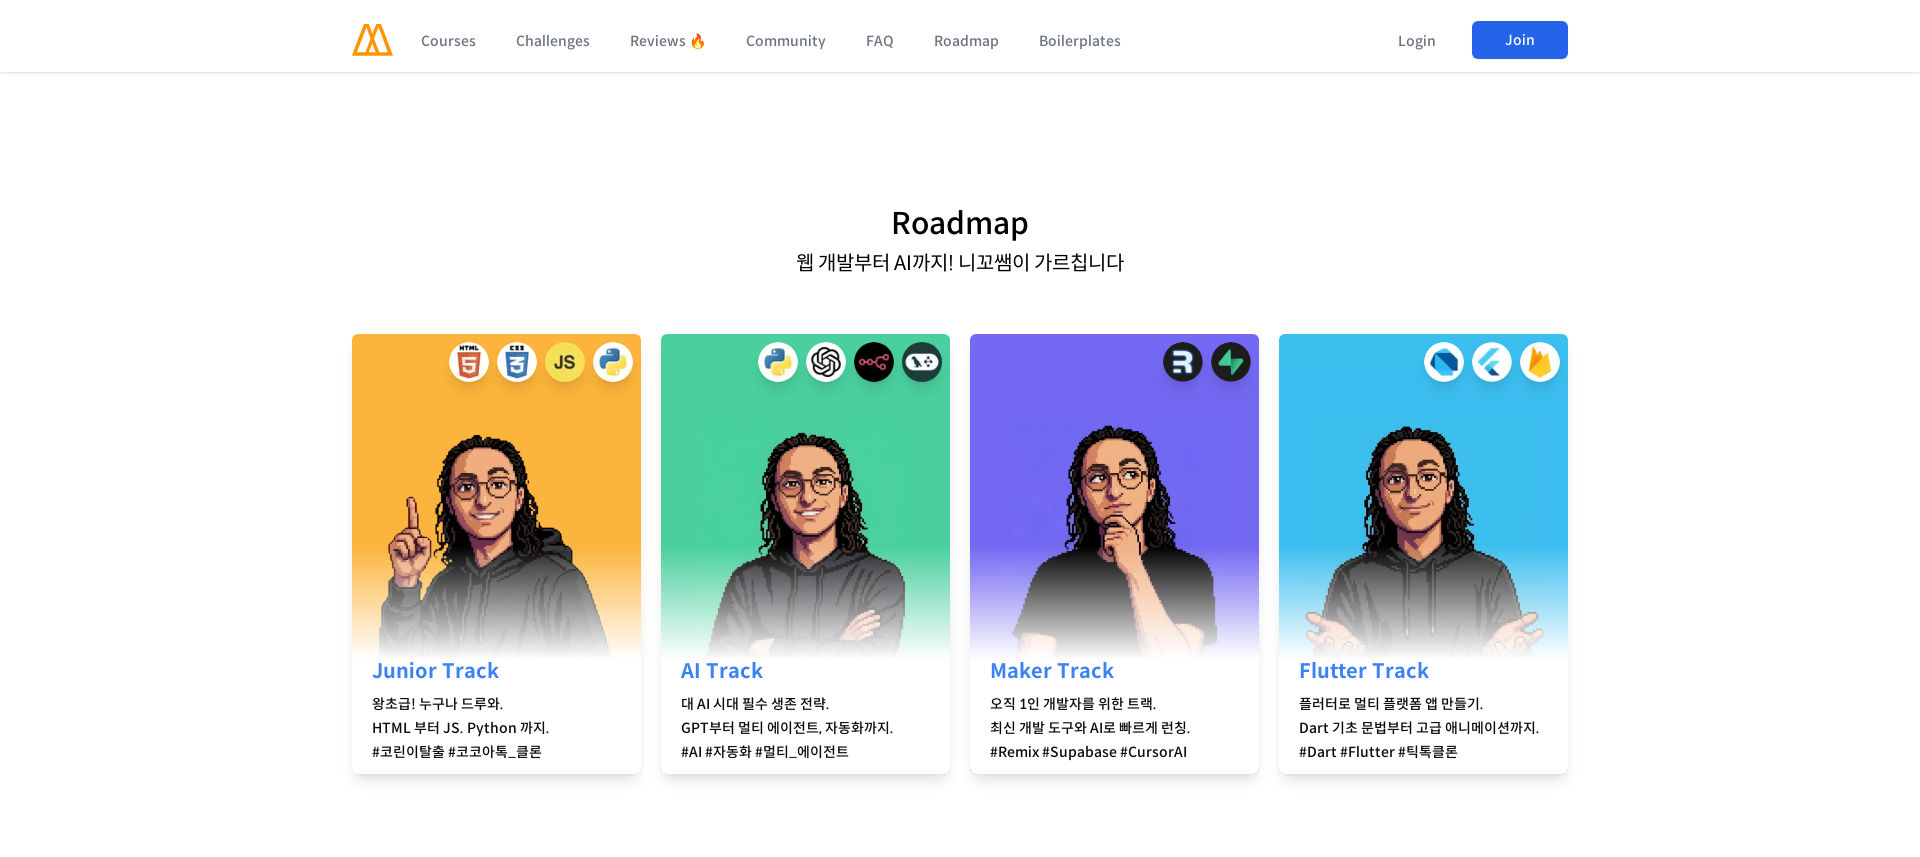

Waited 2 seconds after scrolling to section 4
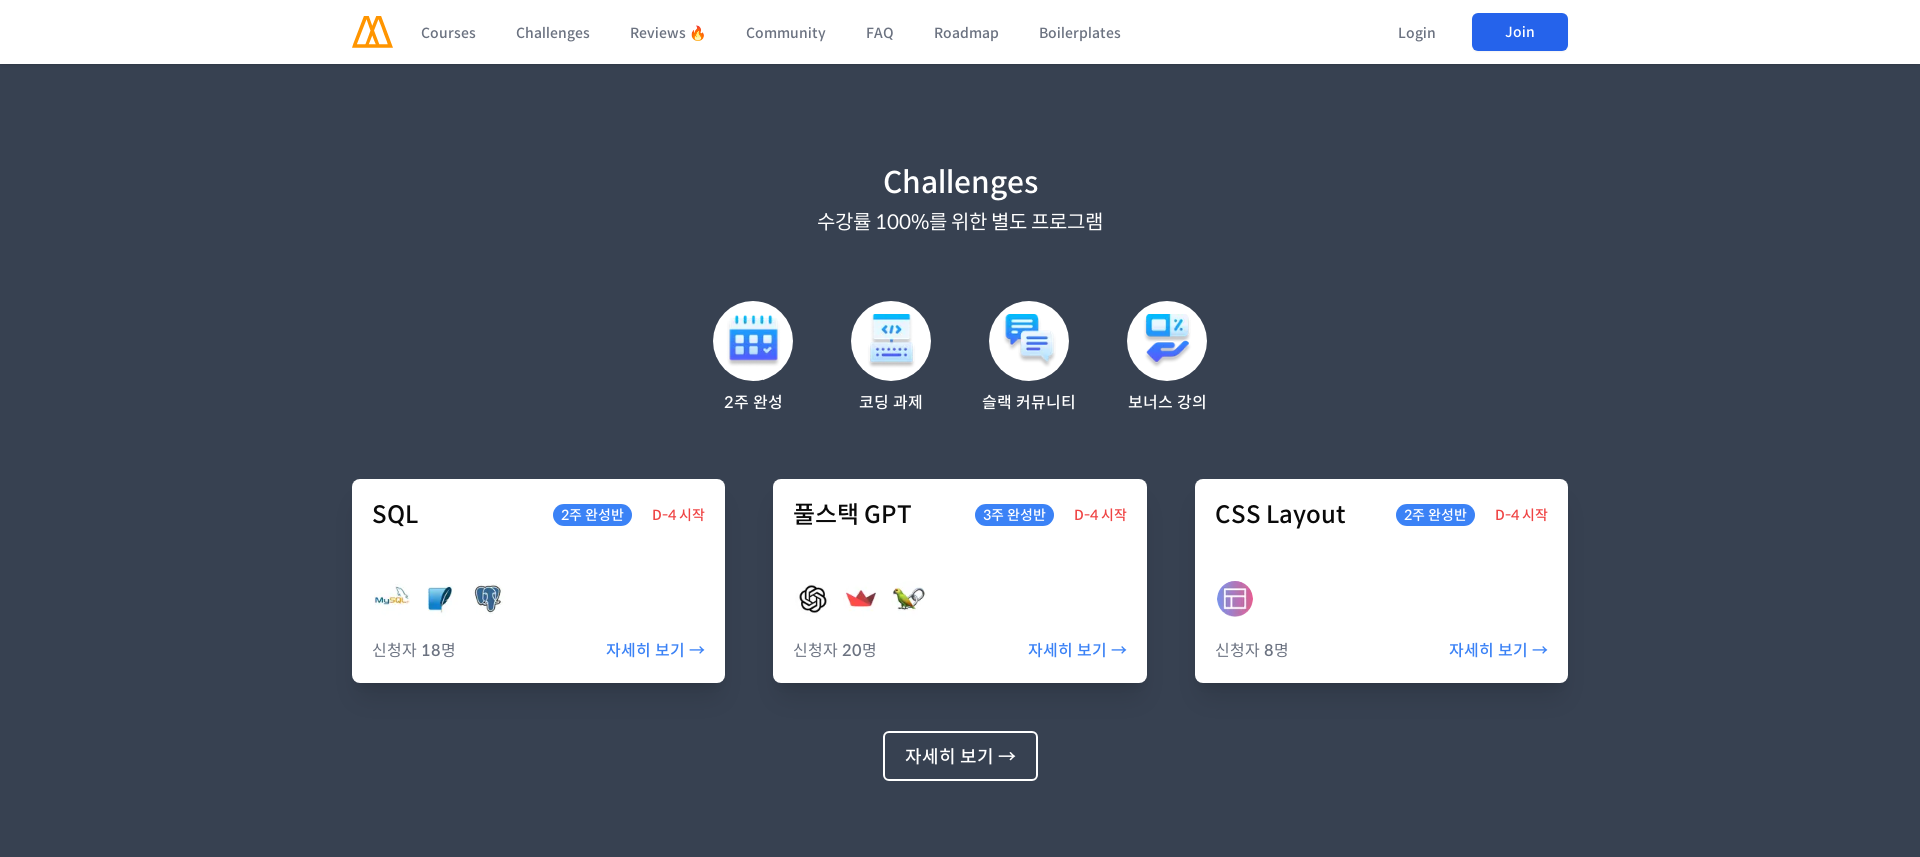

Scrolled to section 5 (y-offset: 4285px) at 1920px viewport width
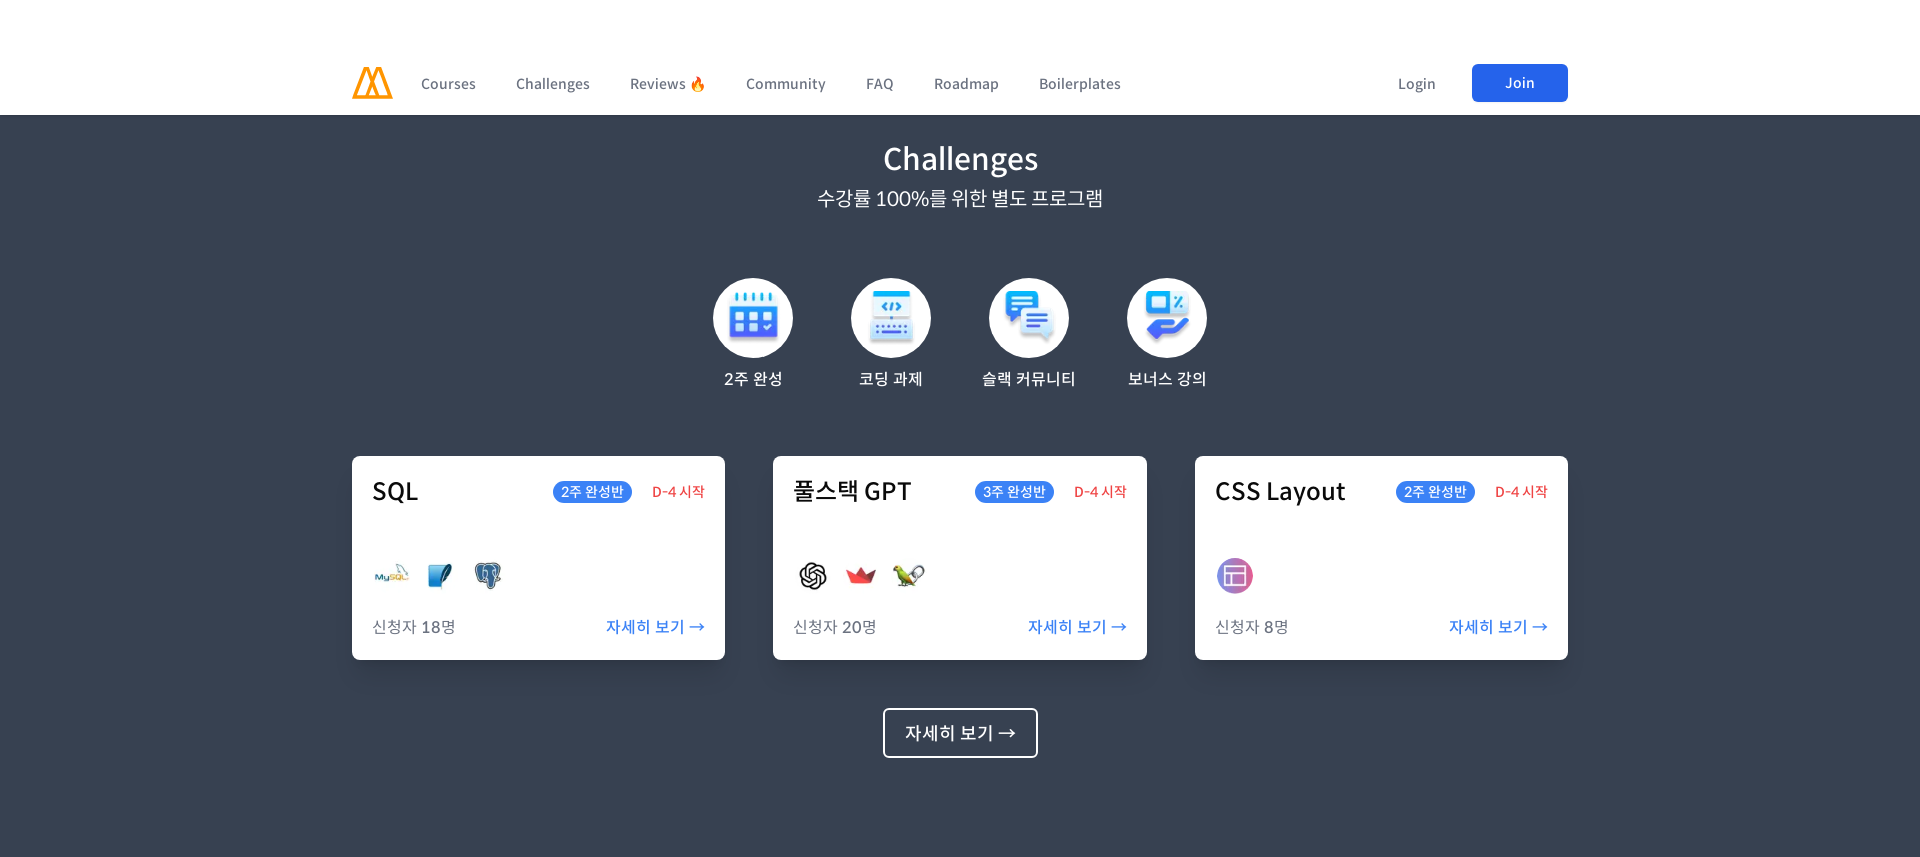

Waited 2 seconds after scrolling to section 5
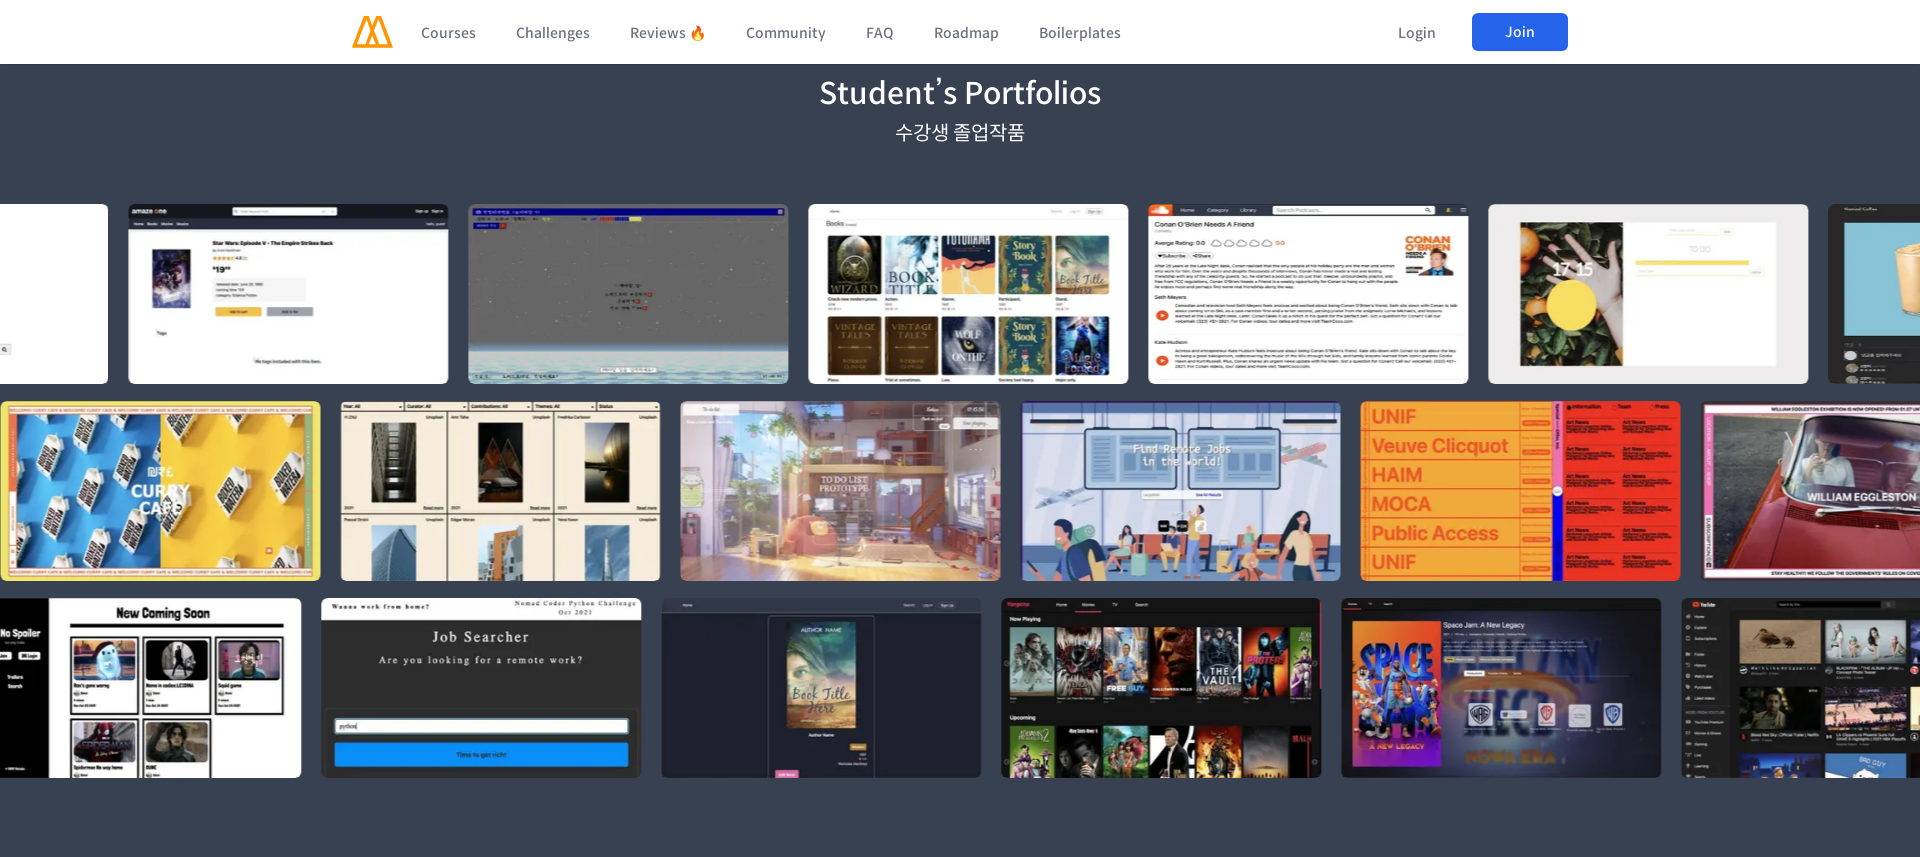

Scrolled to section 6 (y-offset: 5142px) at 1920px viewport width
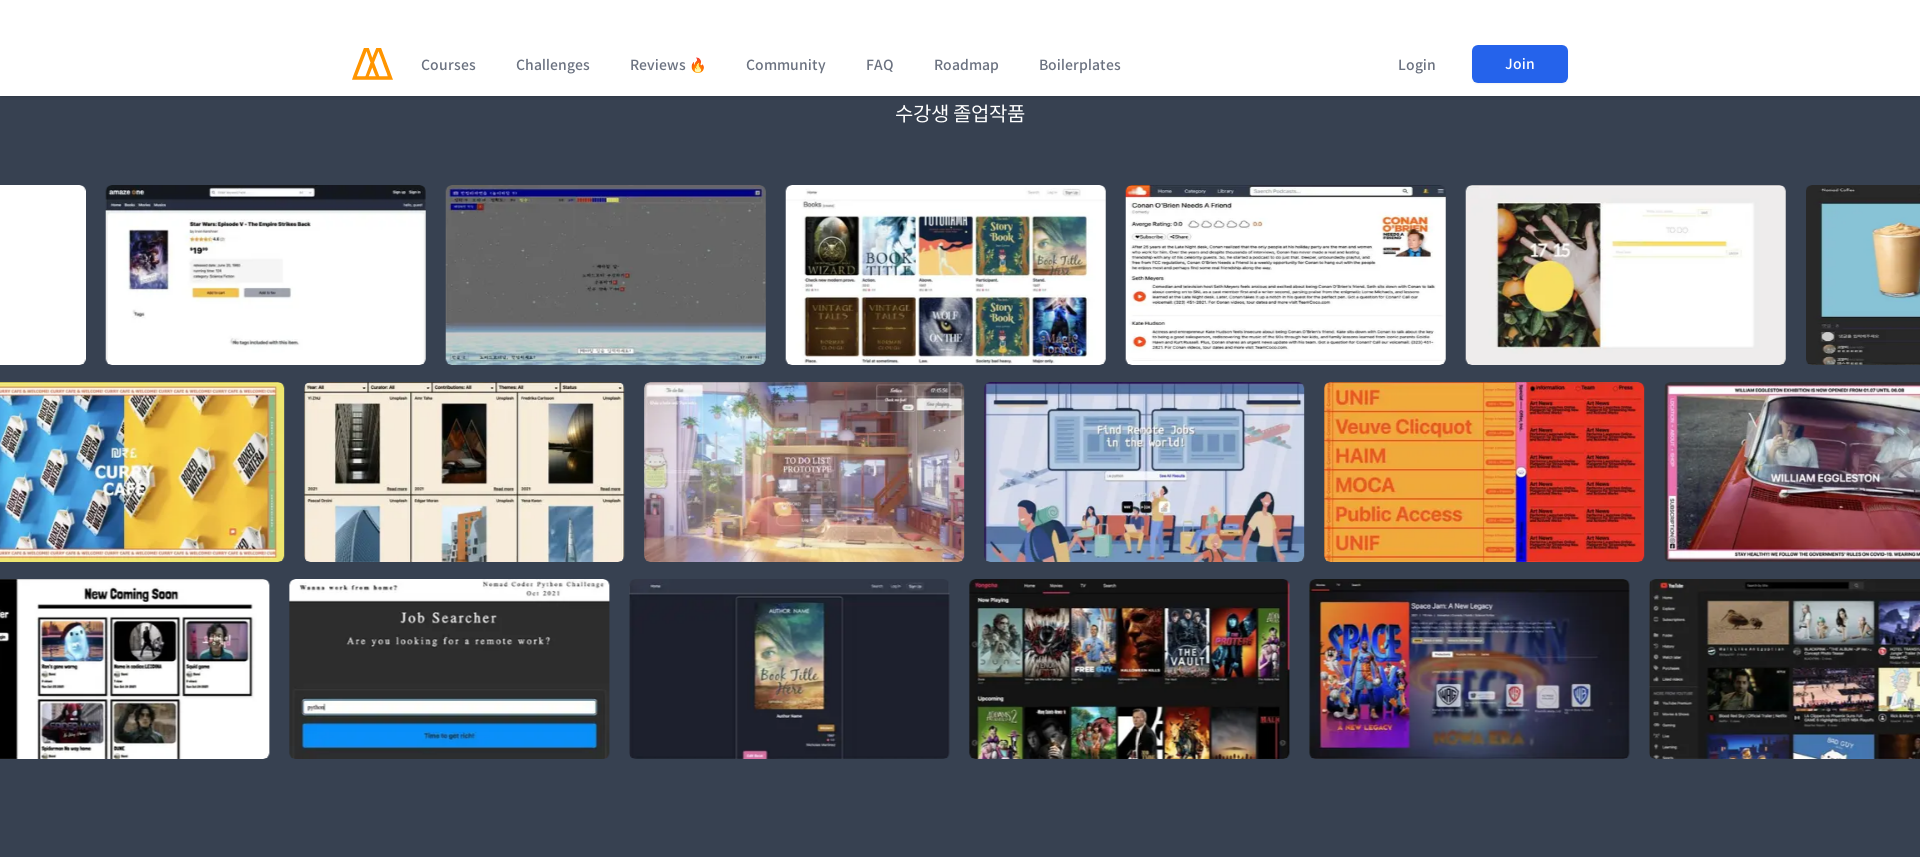

Waited 2 seconds after scrolling to section 6
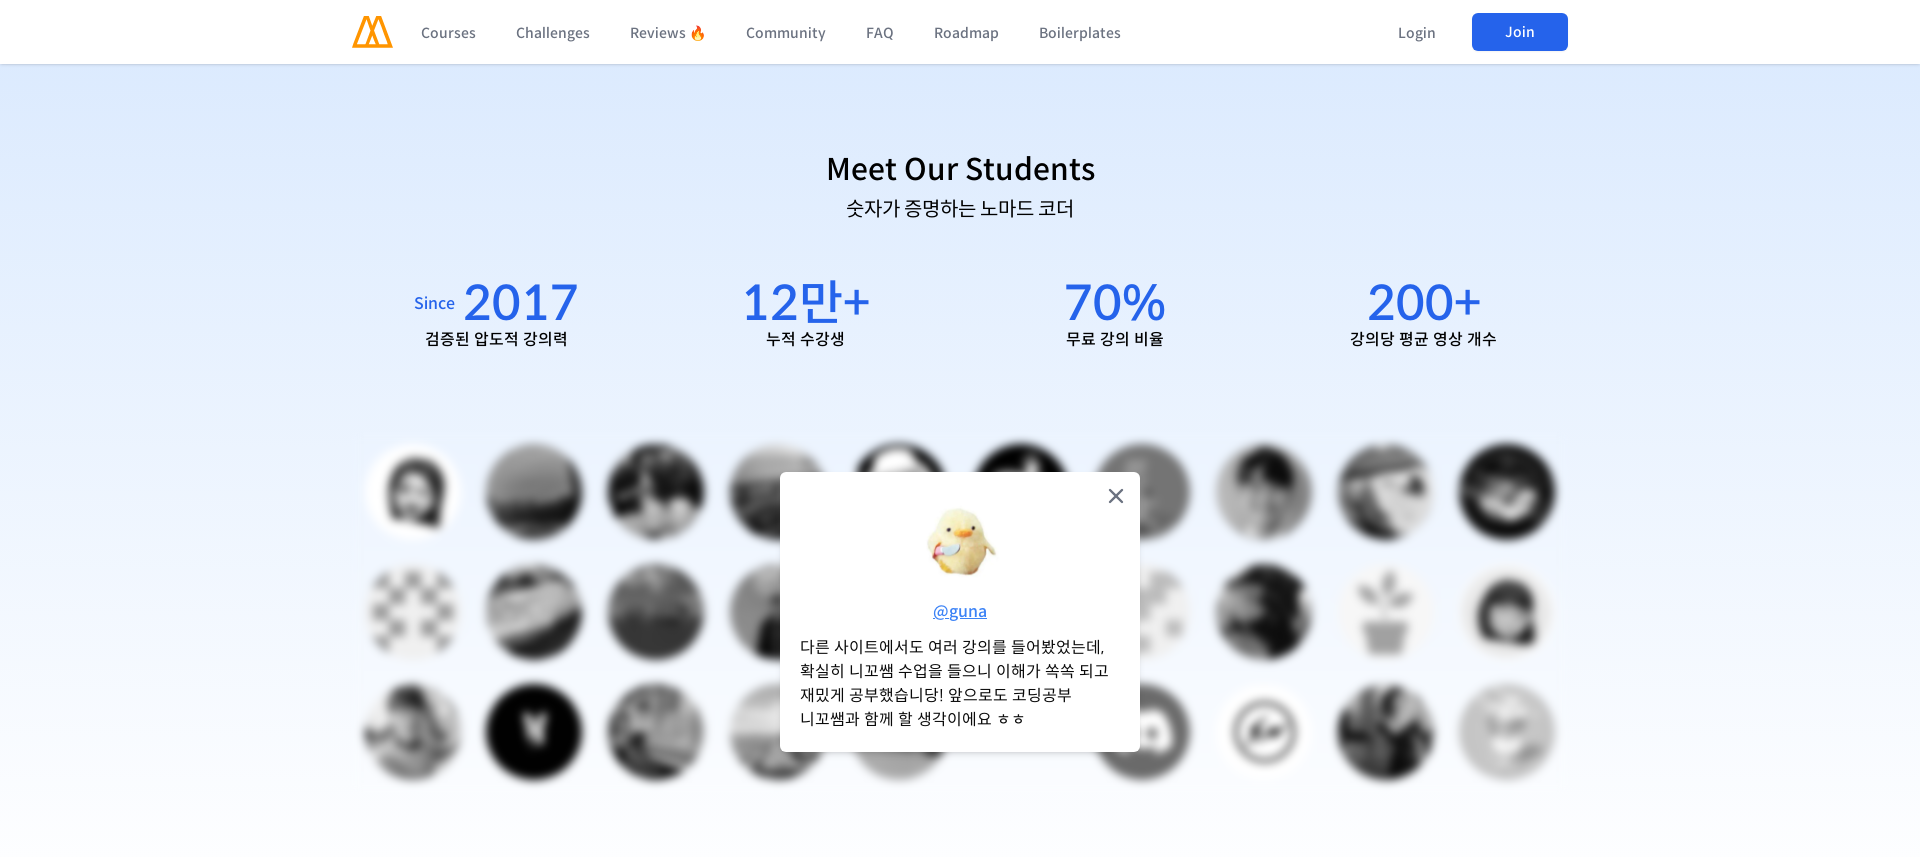

Scrolled to section 7 (y-offset: 5999px) at 1920px viewport width
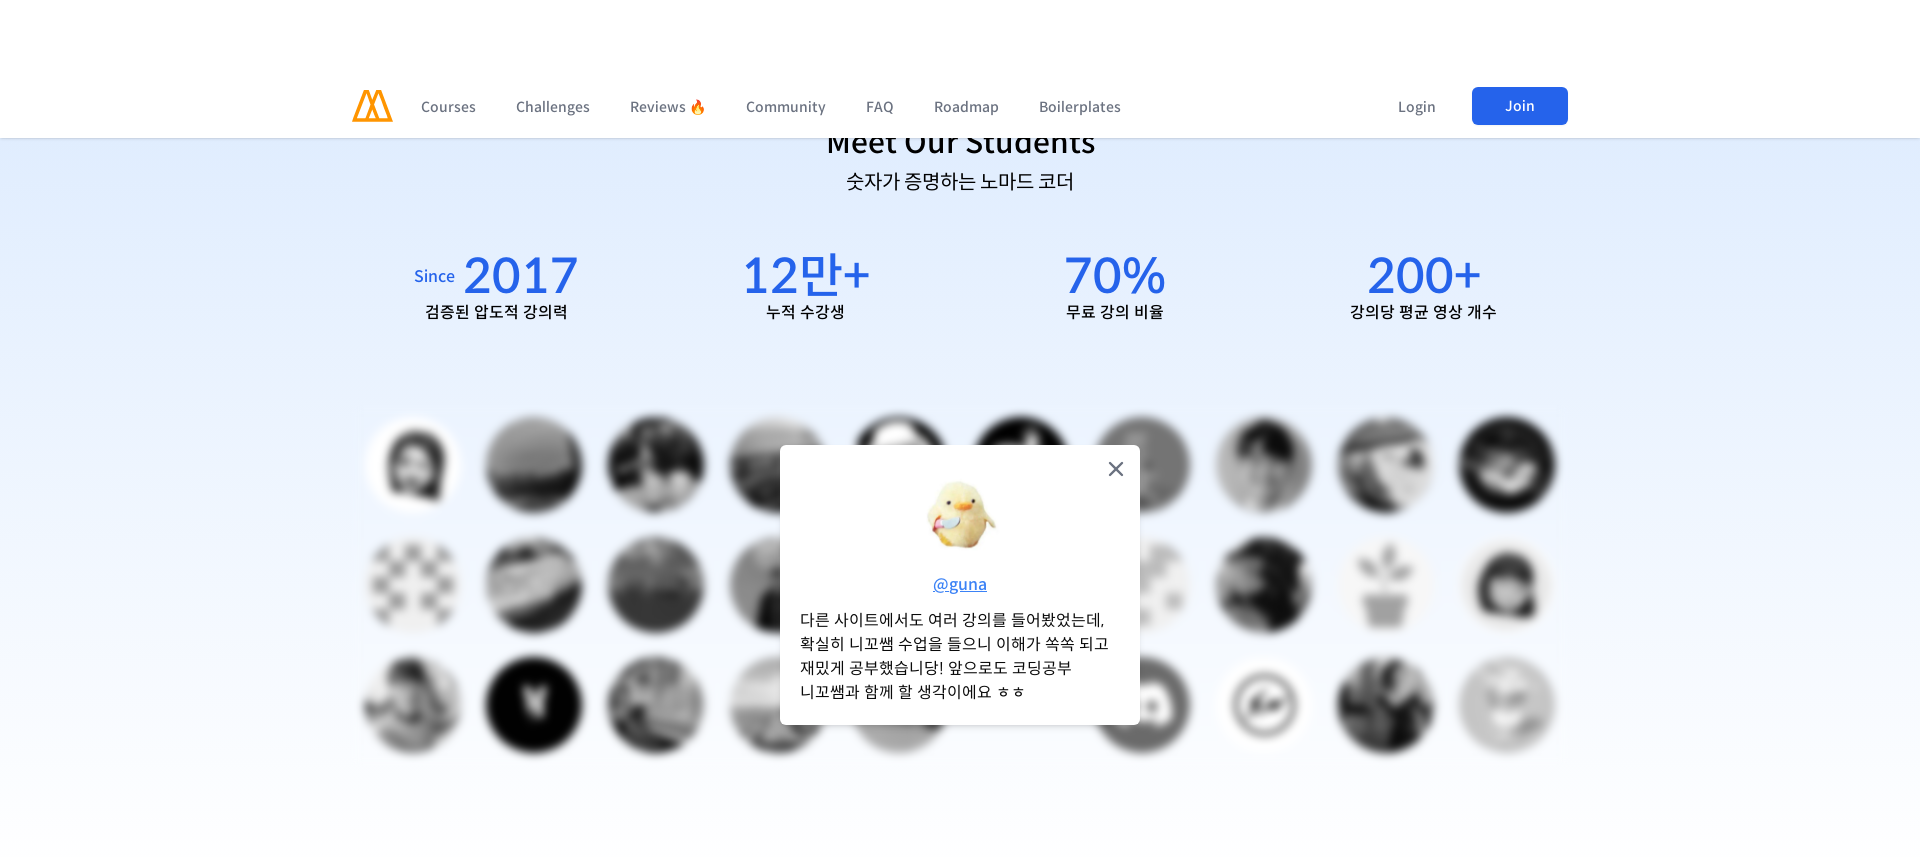

Waited 2 seconds after scrolling to section 7
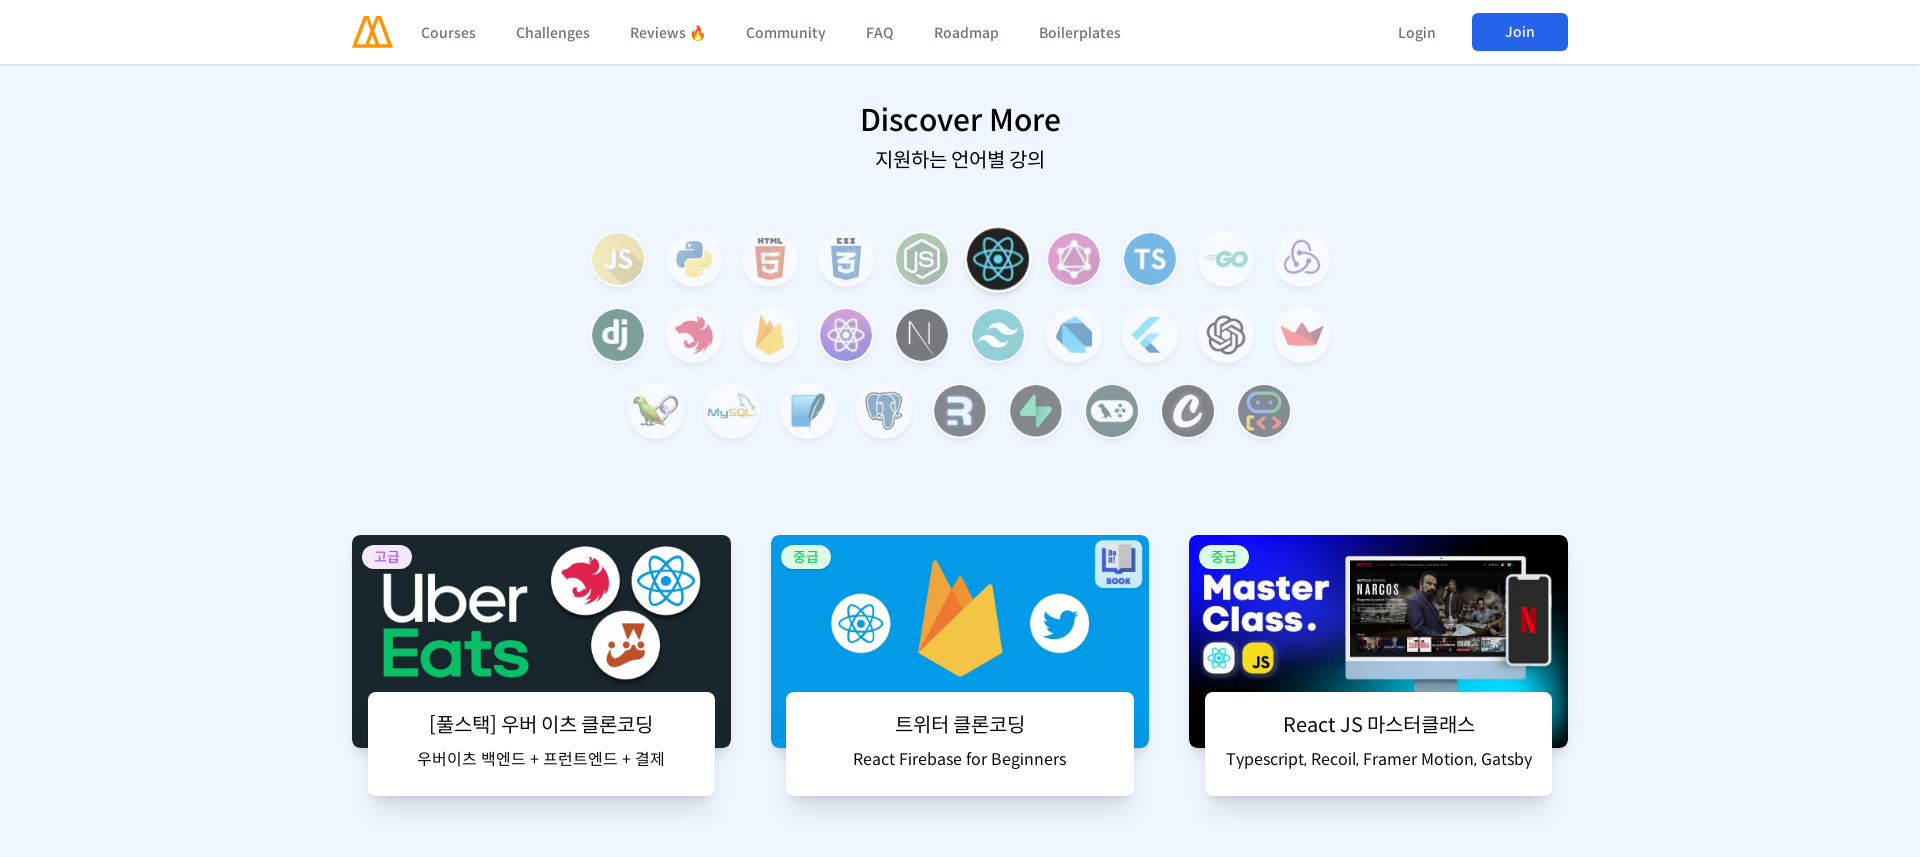

Scrolled to section 8 (y-offset: 6856px) at 1920px viewport width
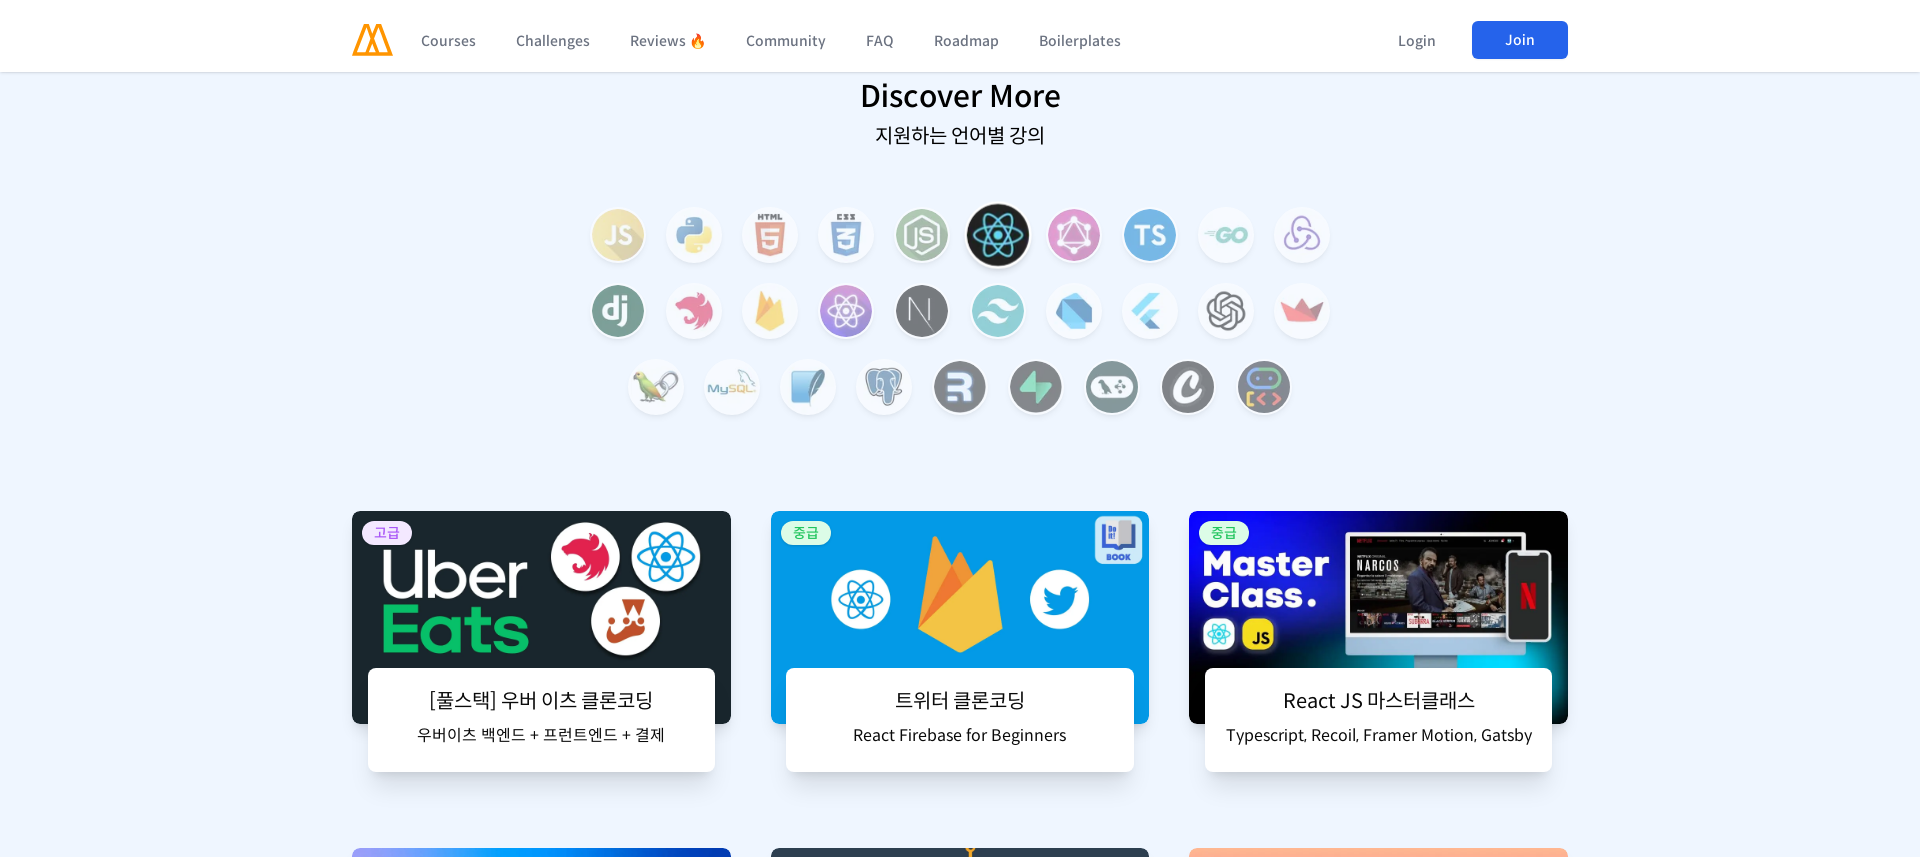

Waited 2 seconds after scrolling to section 8
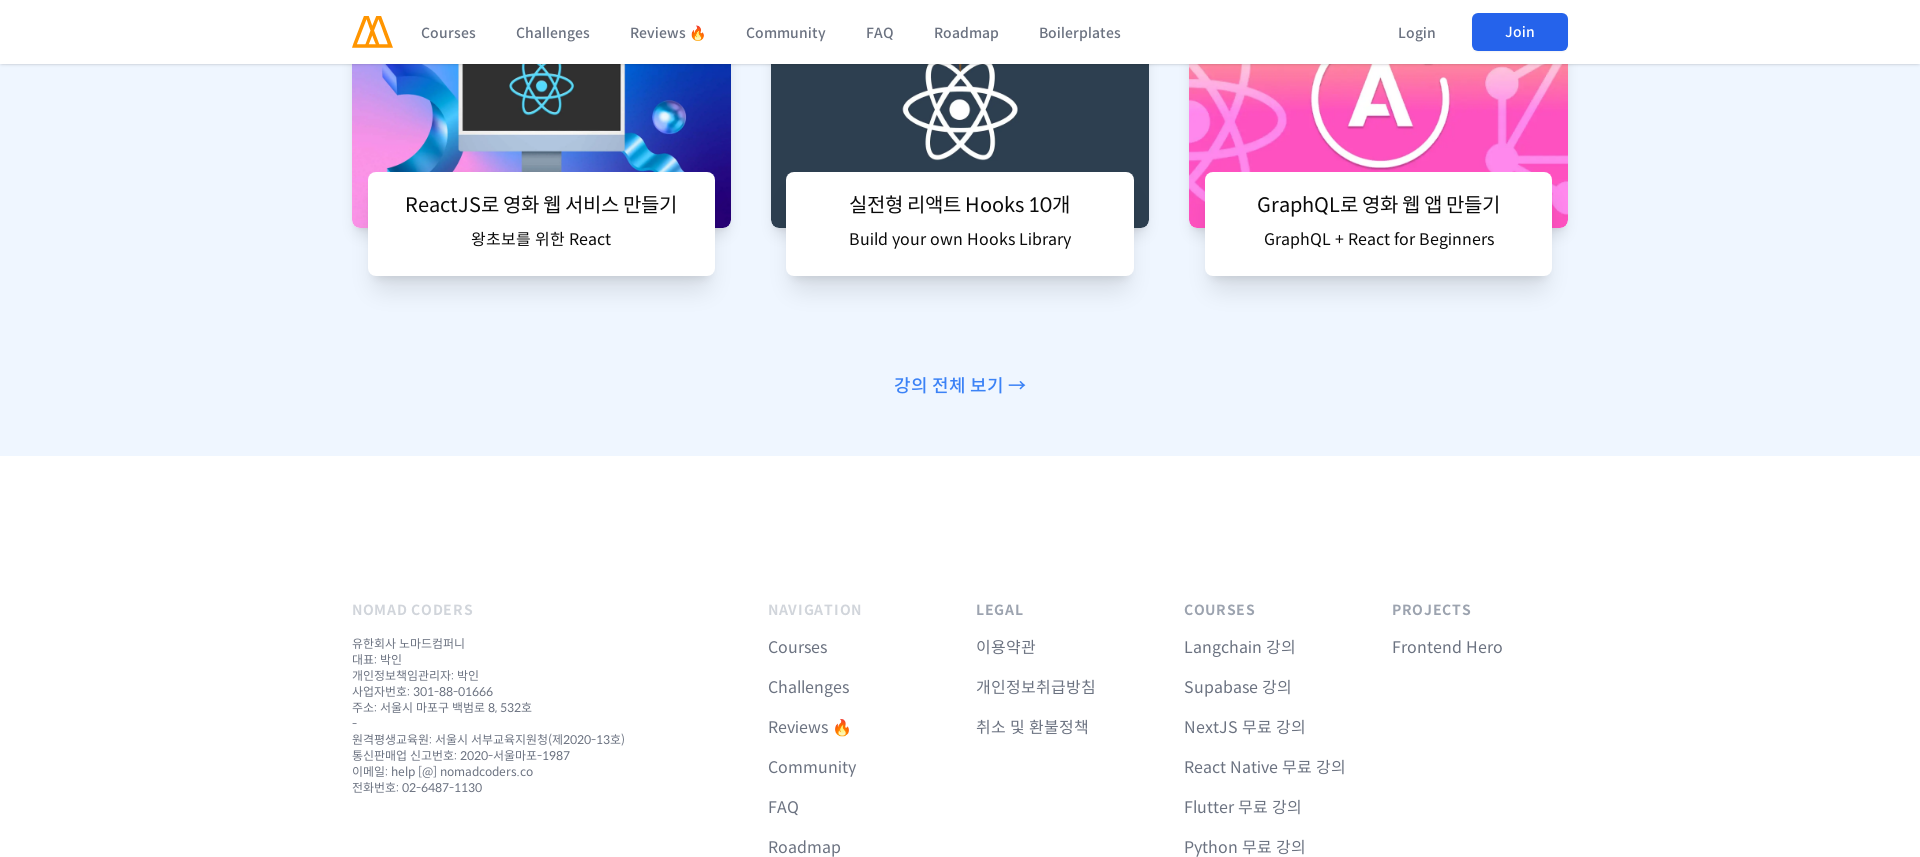

Scrolled to section 9 (y-offset: 7713px) at 1920px viewport width
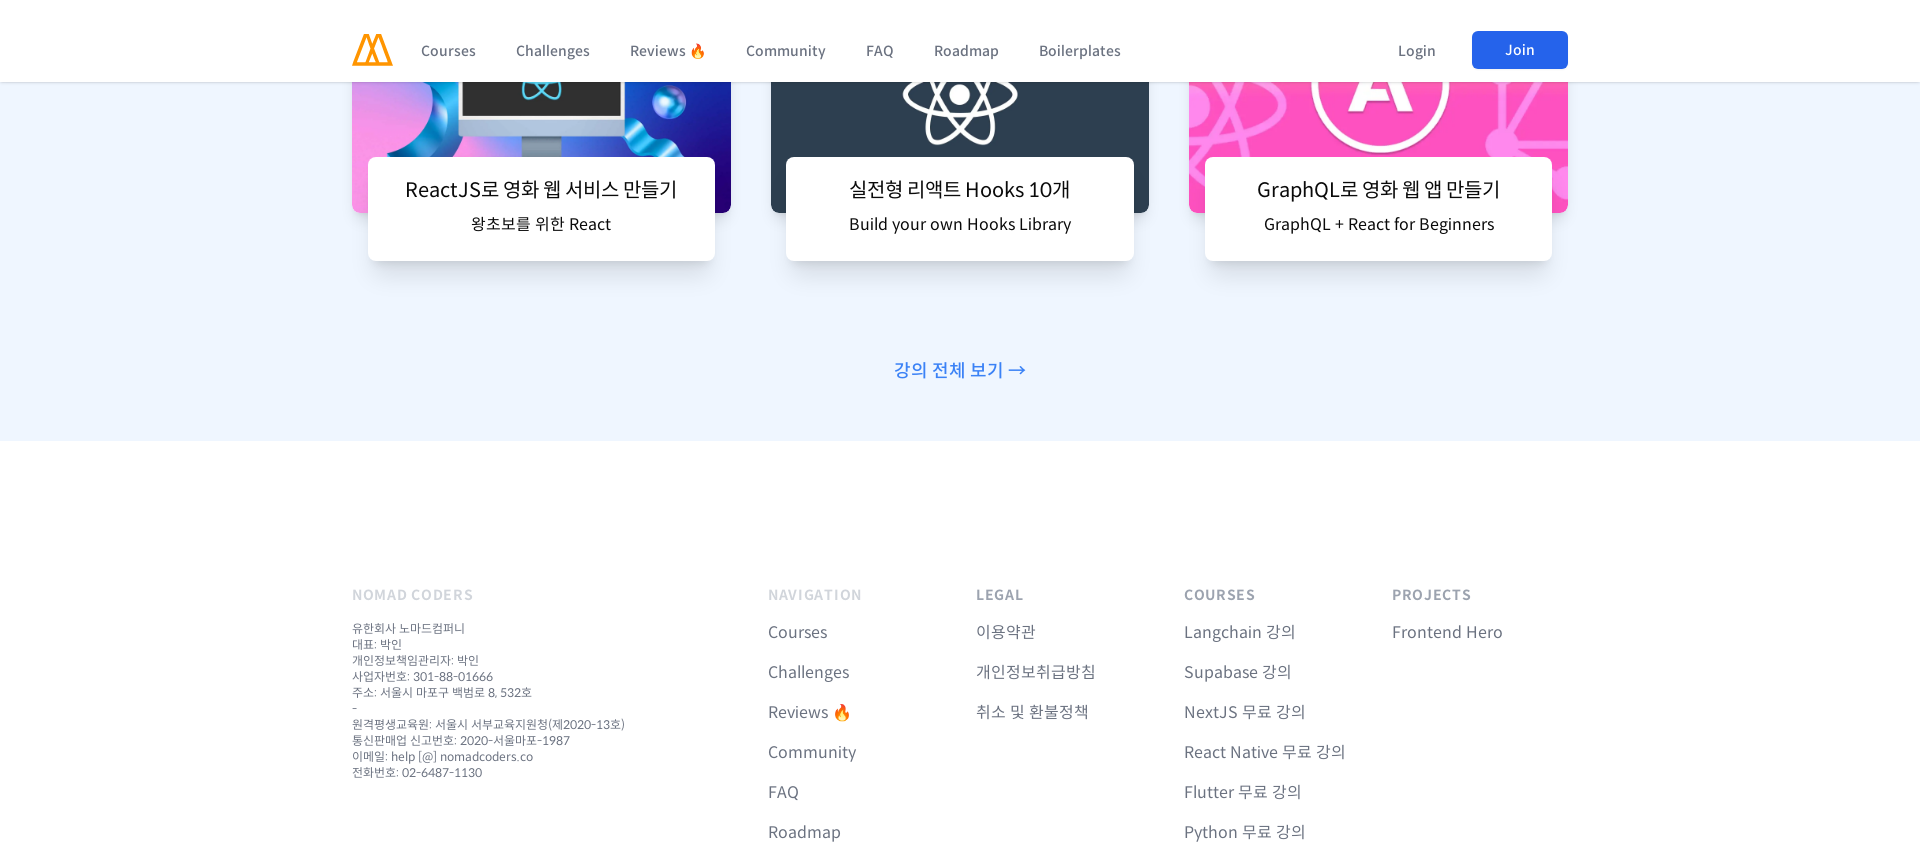

Waited 2 seconds after scrolling to section 9
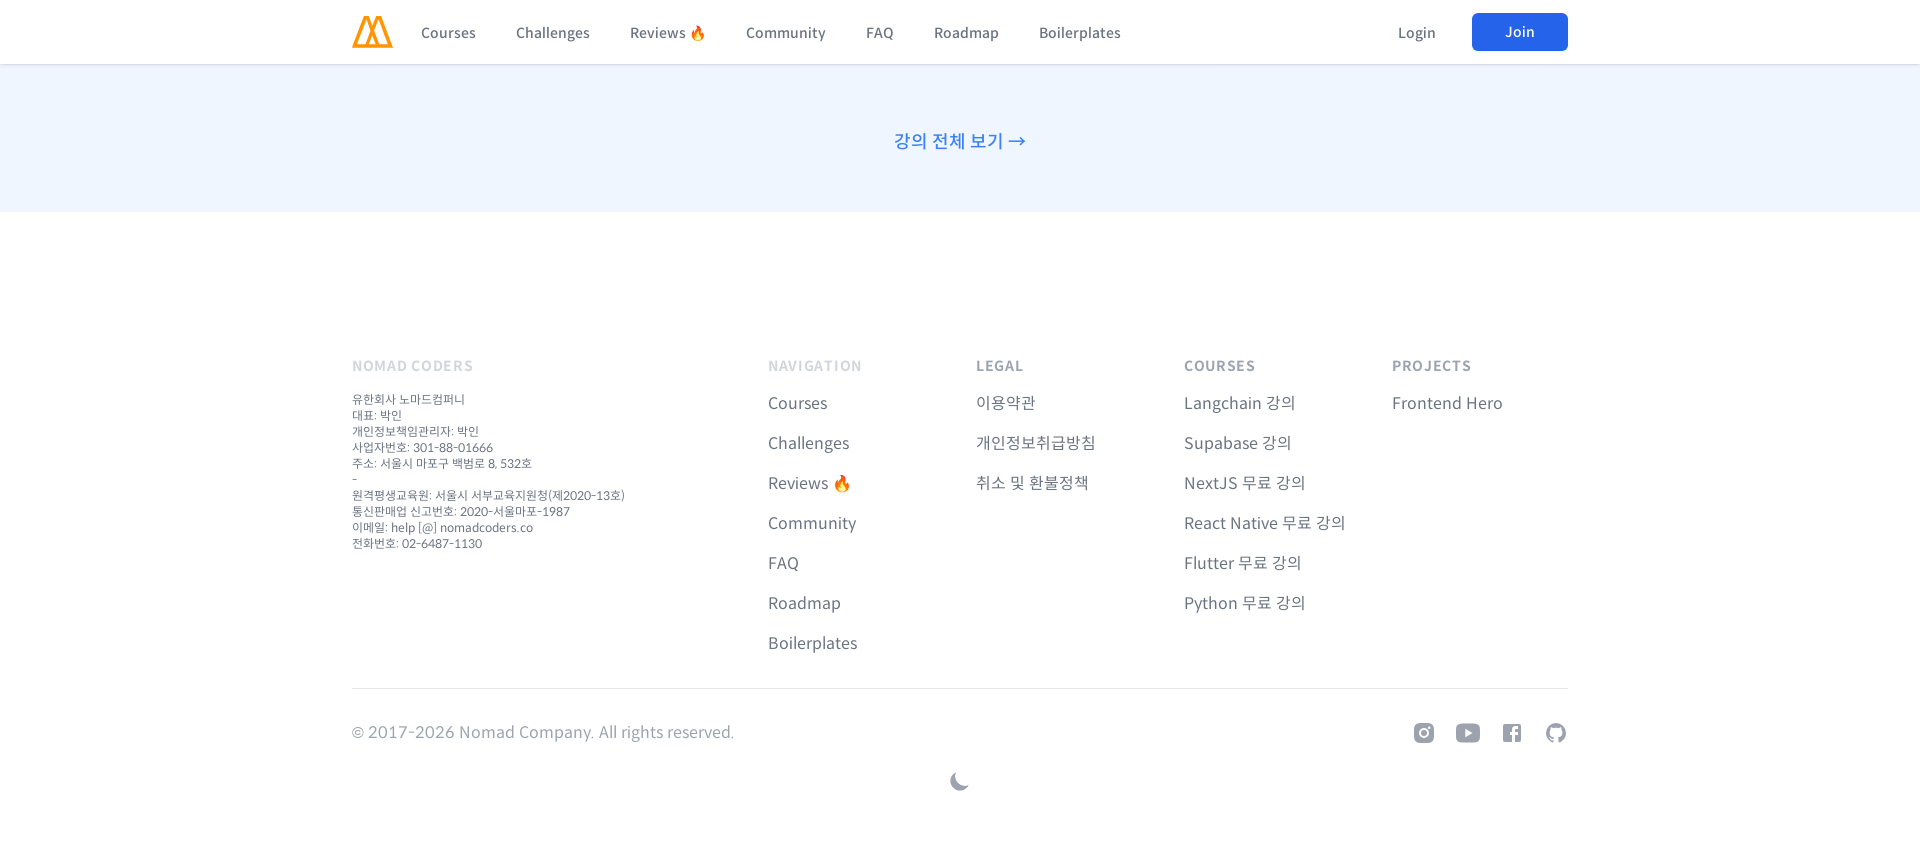

Scrolled to section 10 (y-offset: 8570px) at 1920px viewport width
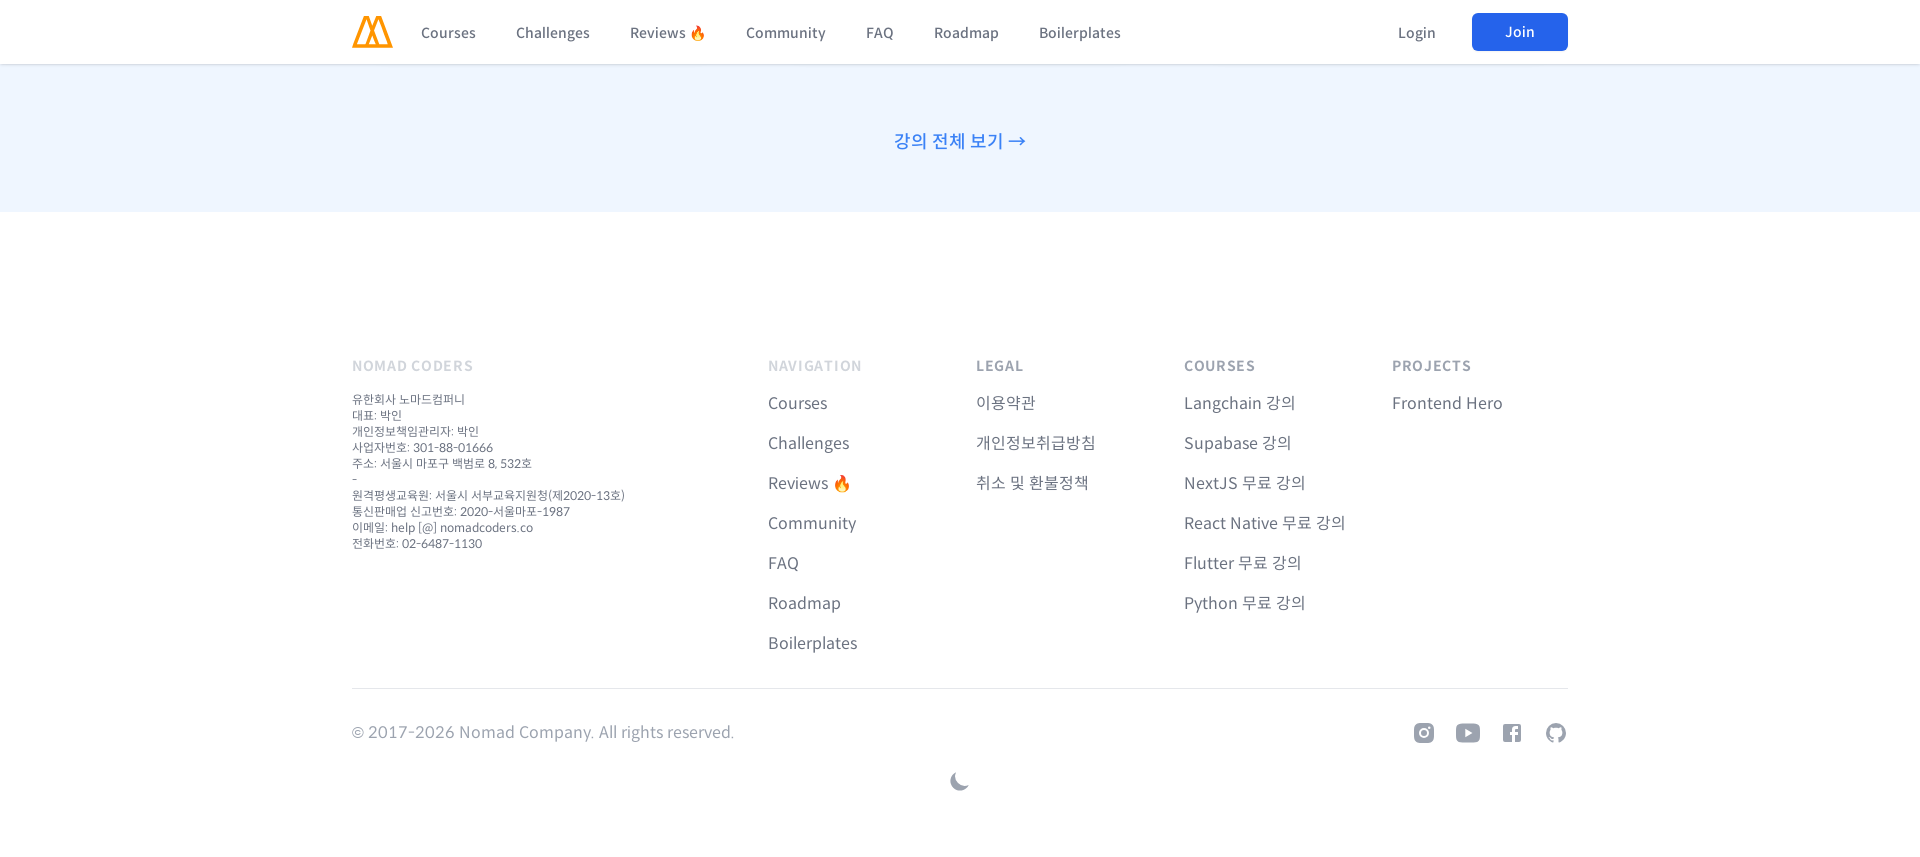

Waited 2 seconds after scrolling to section 10
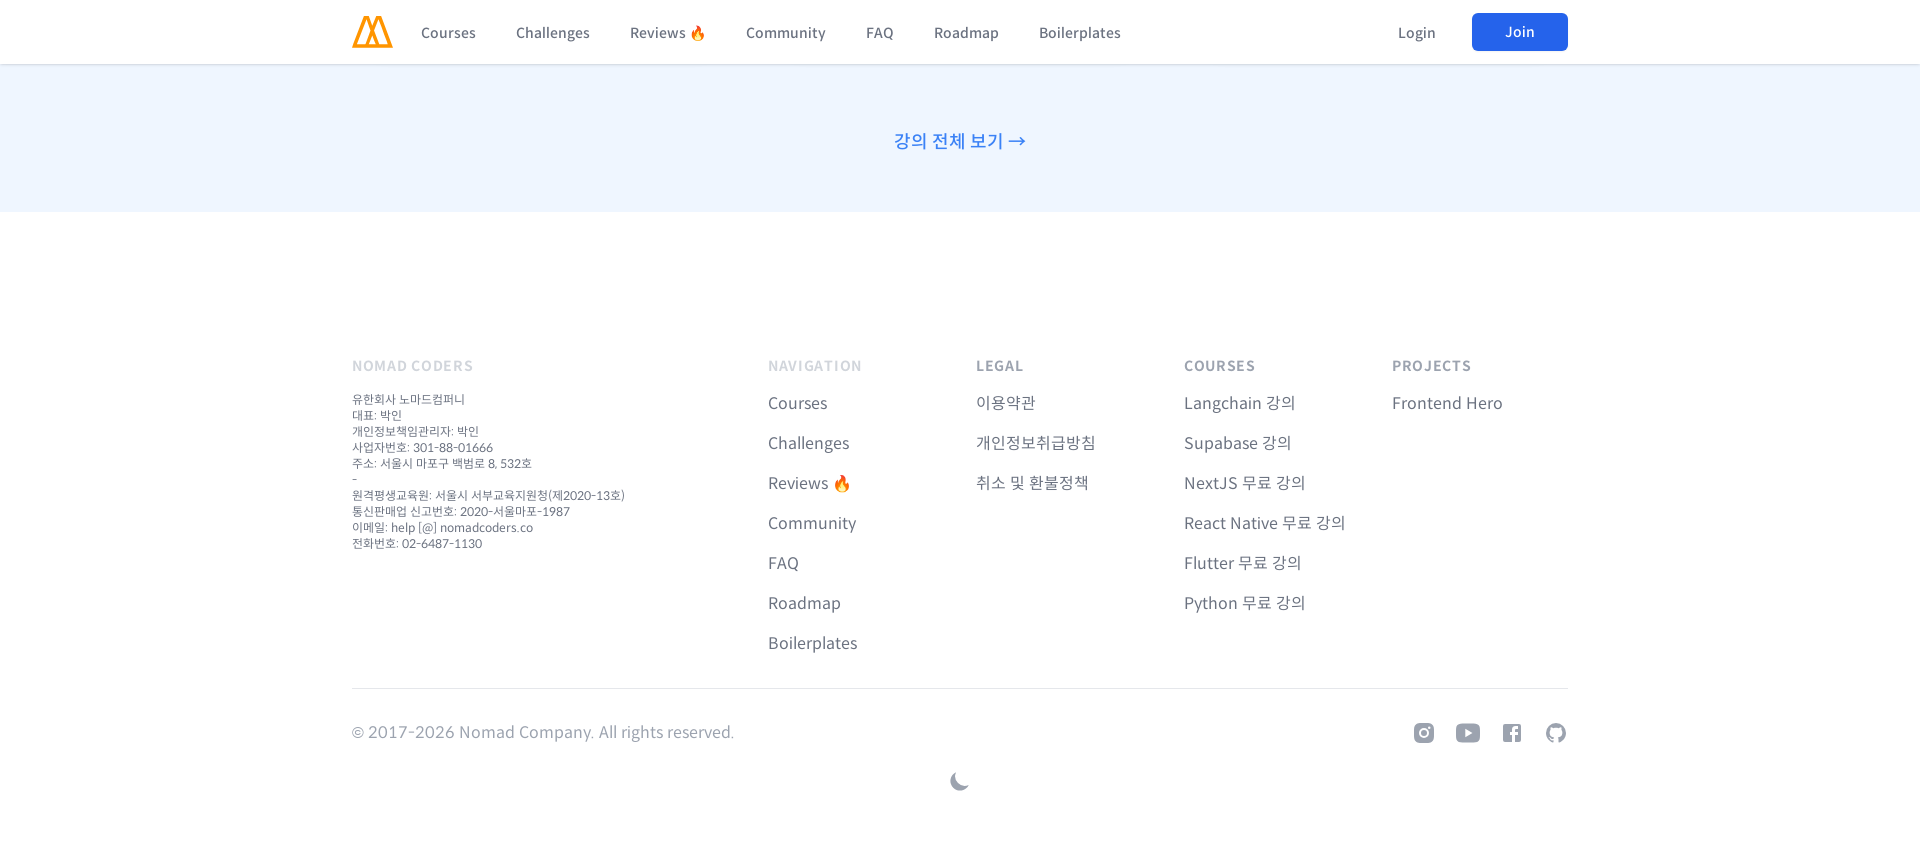

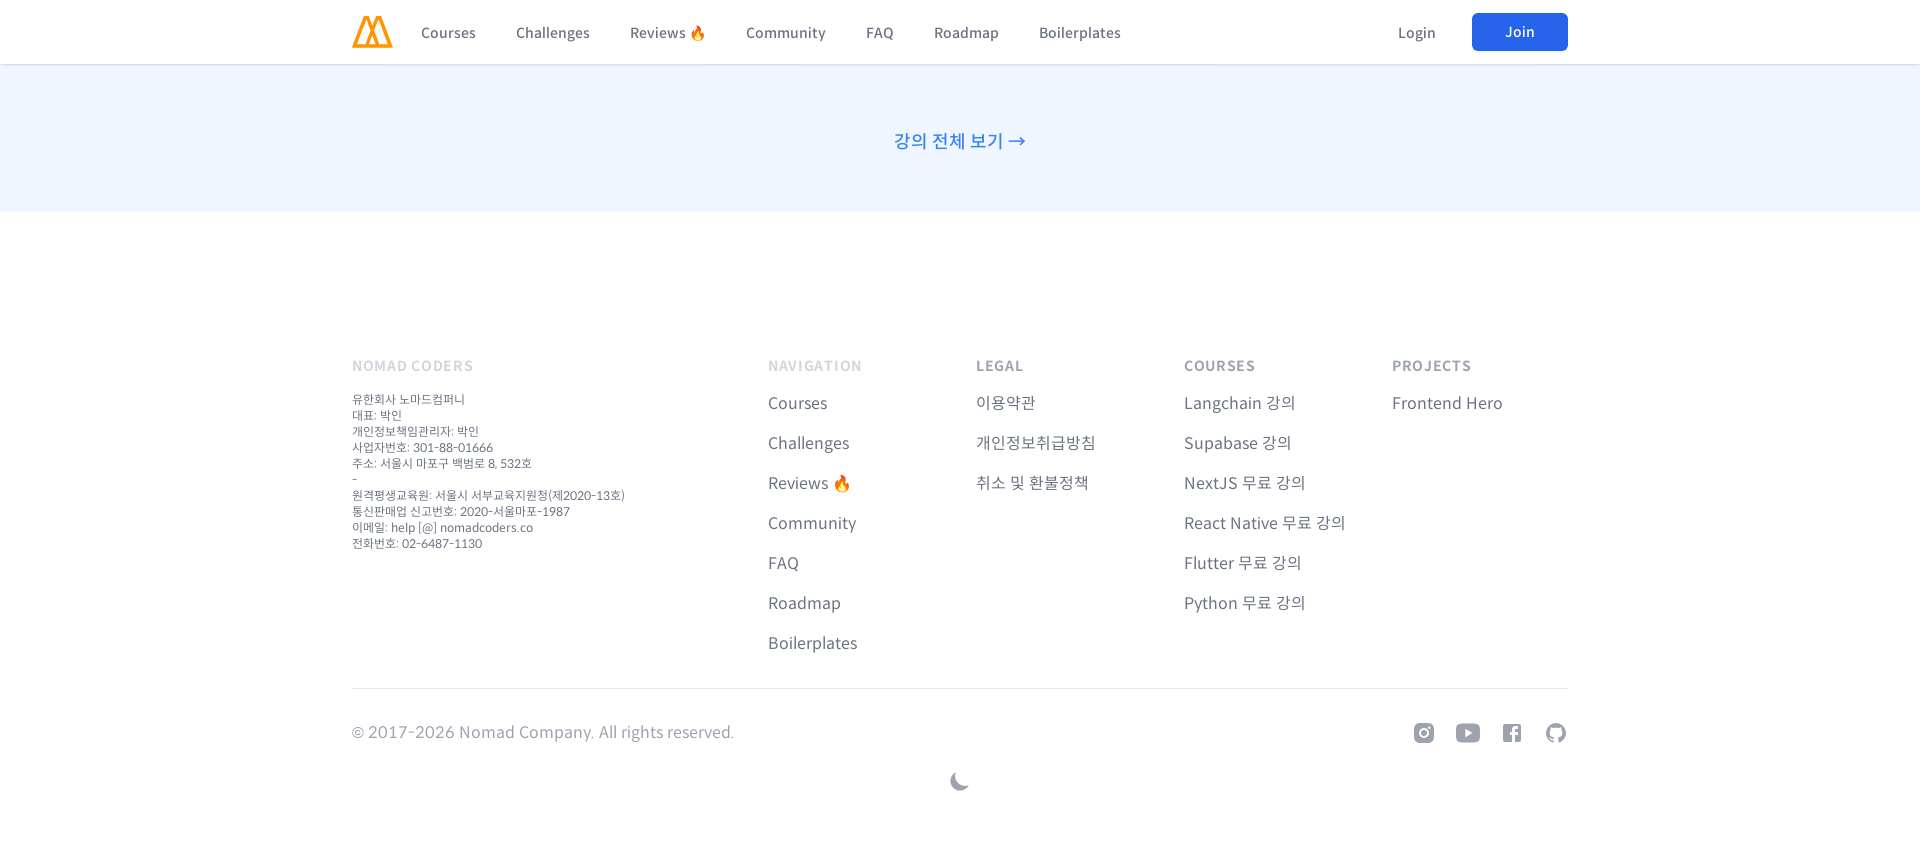